Tests filling out a large form by entering "F" into all input fields and clicking the submit button

Starting URL: http://suninjuly.github.io/huge_form.html

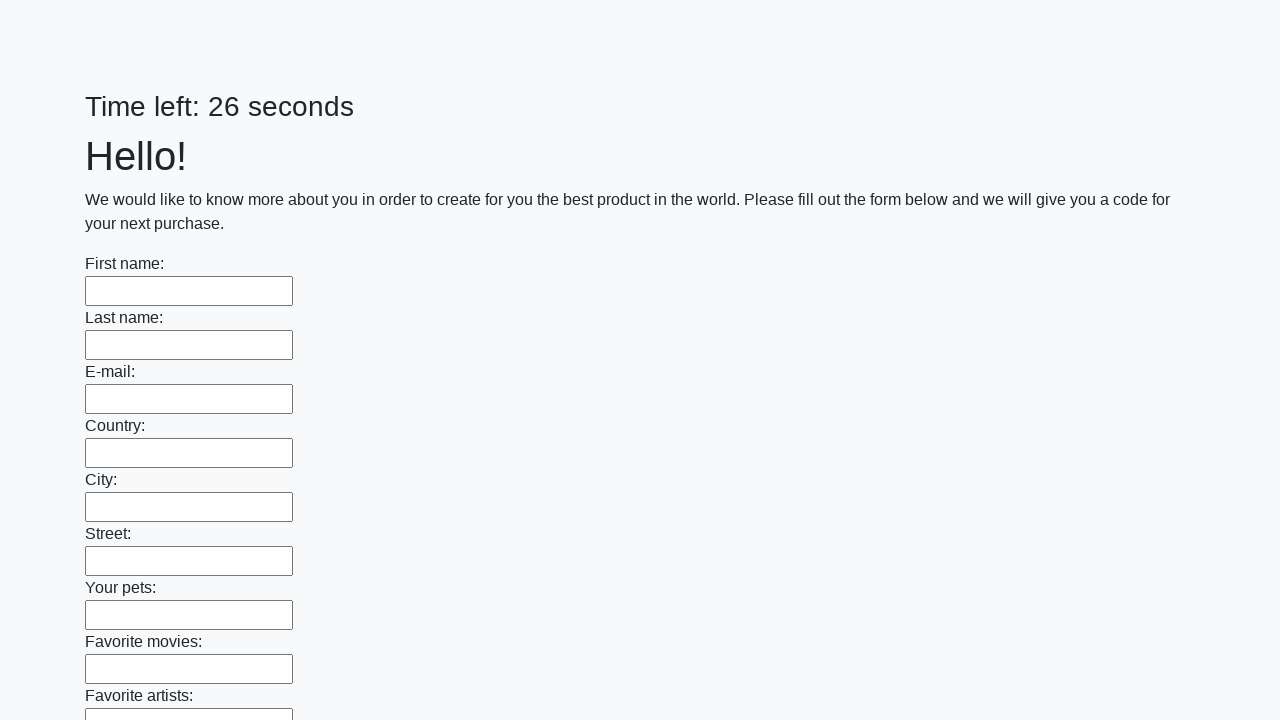

Navigated to huge form page
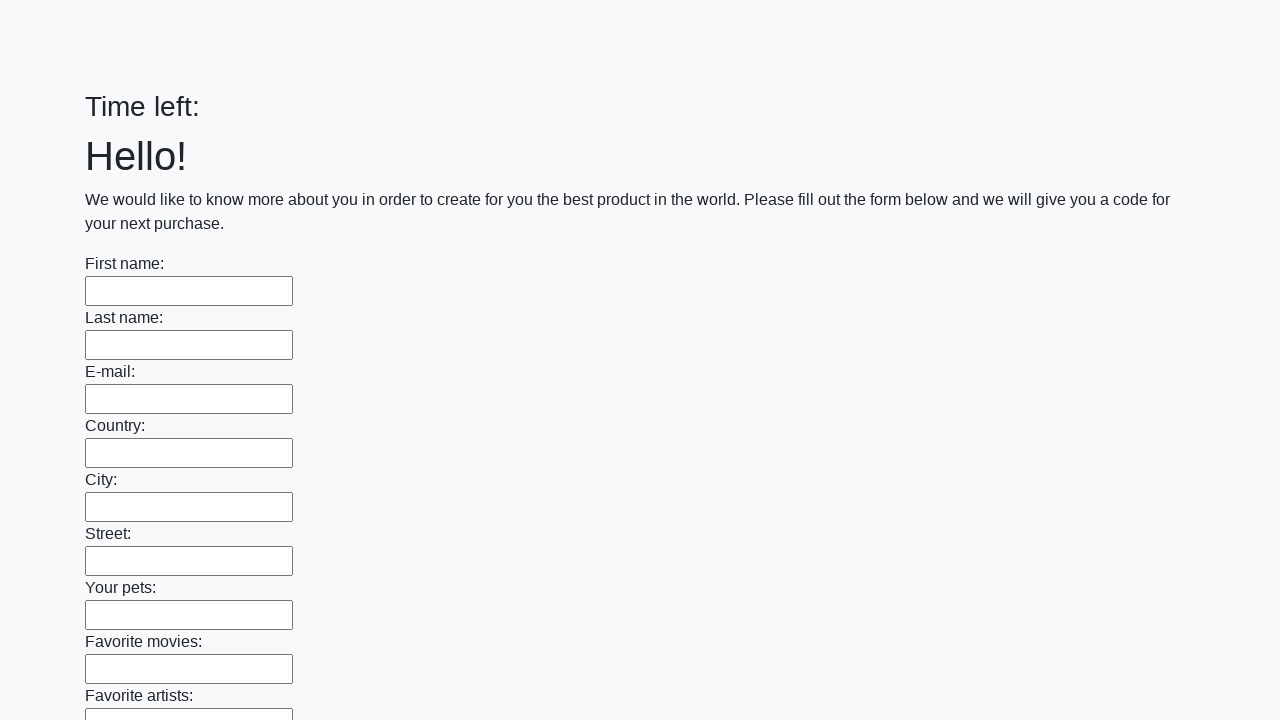

Located all input fields on the form
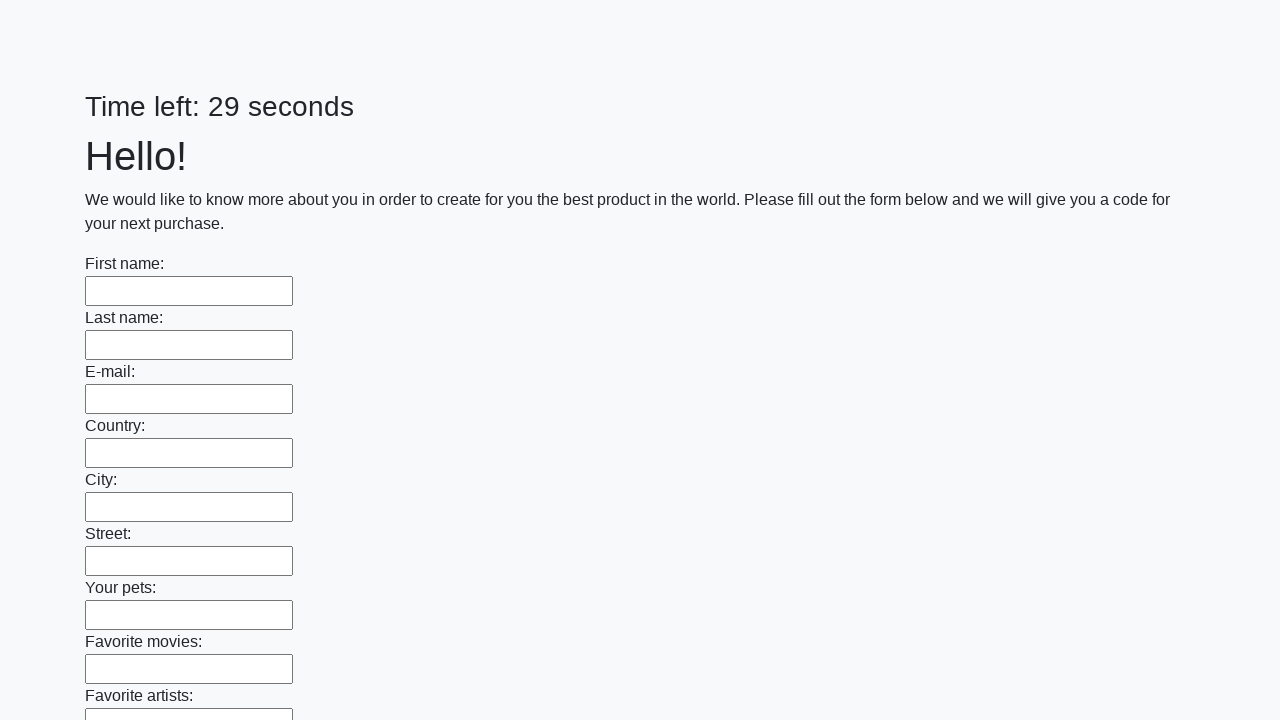

Filled input field with 'F' on input >> nth=0
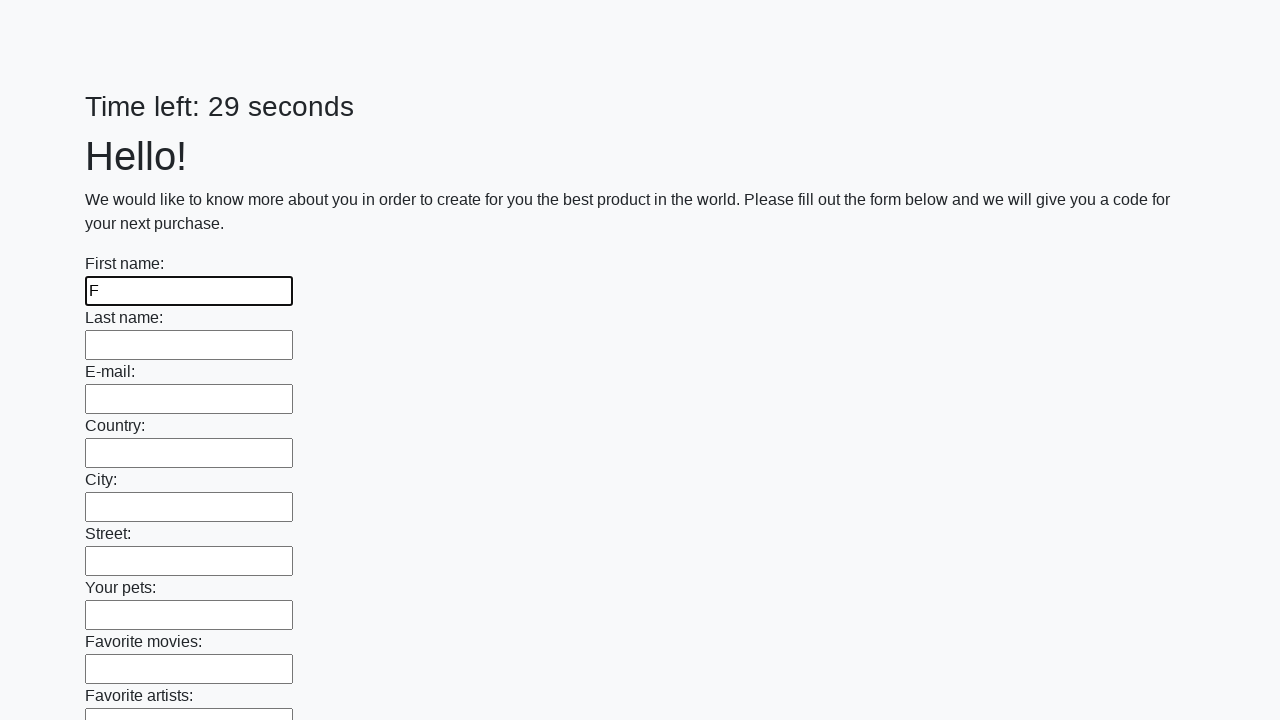

Filled input field with 'F' on input >> nth=1
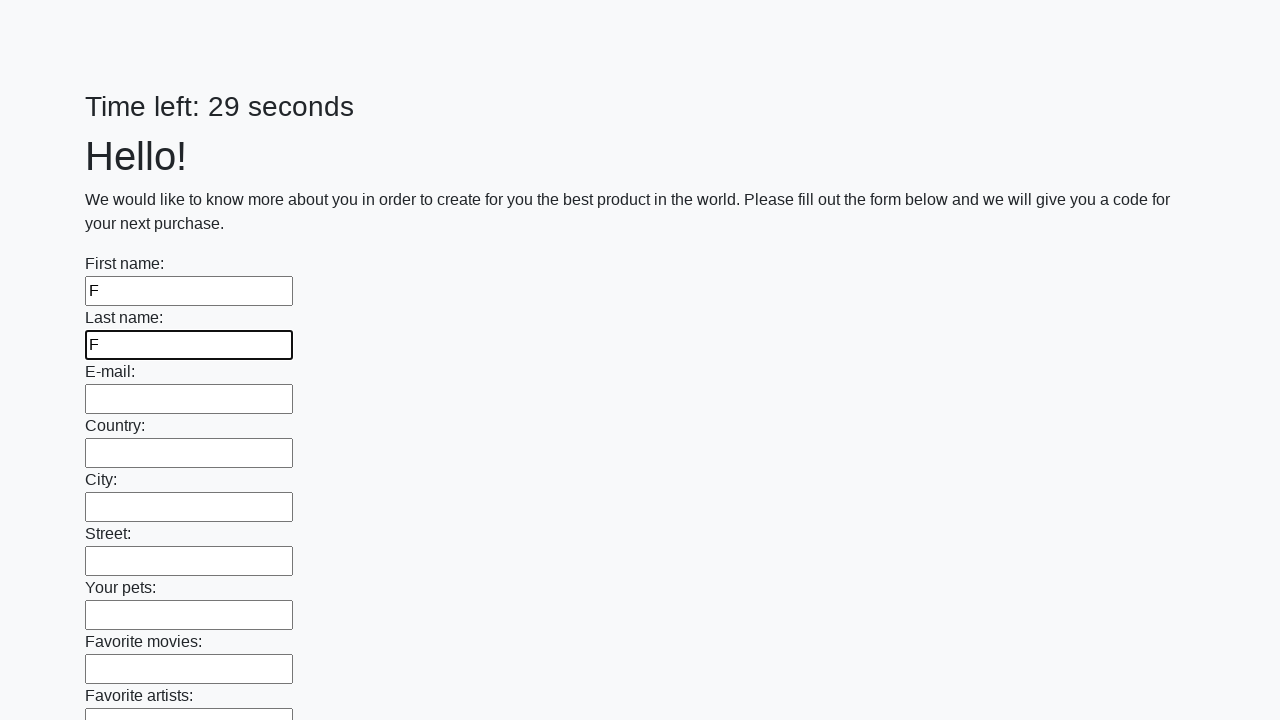

Filled input field with 'F' on input >> nth=2
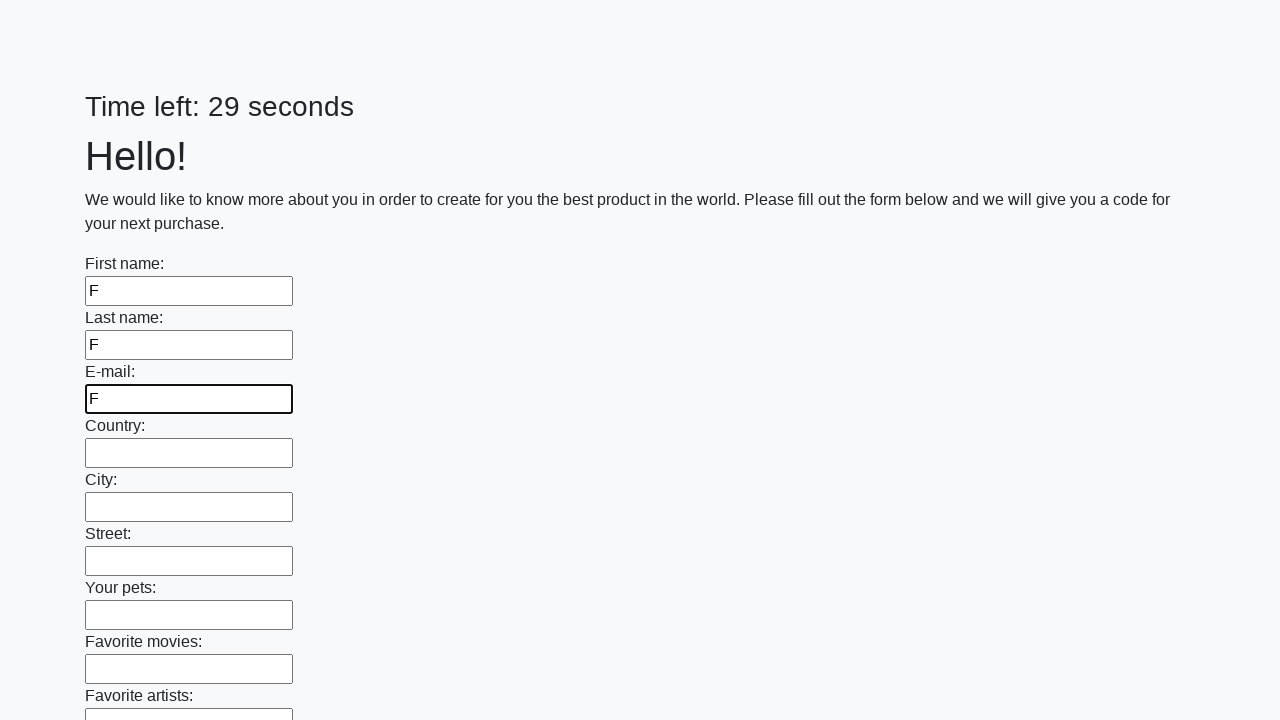

Filled input field with 'F' on input >> nth=3
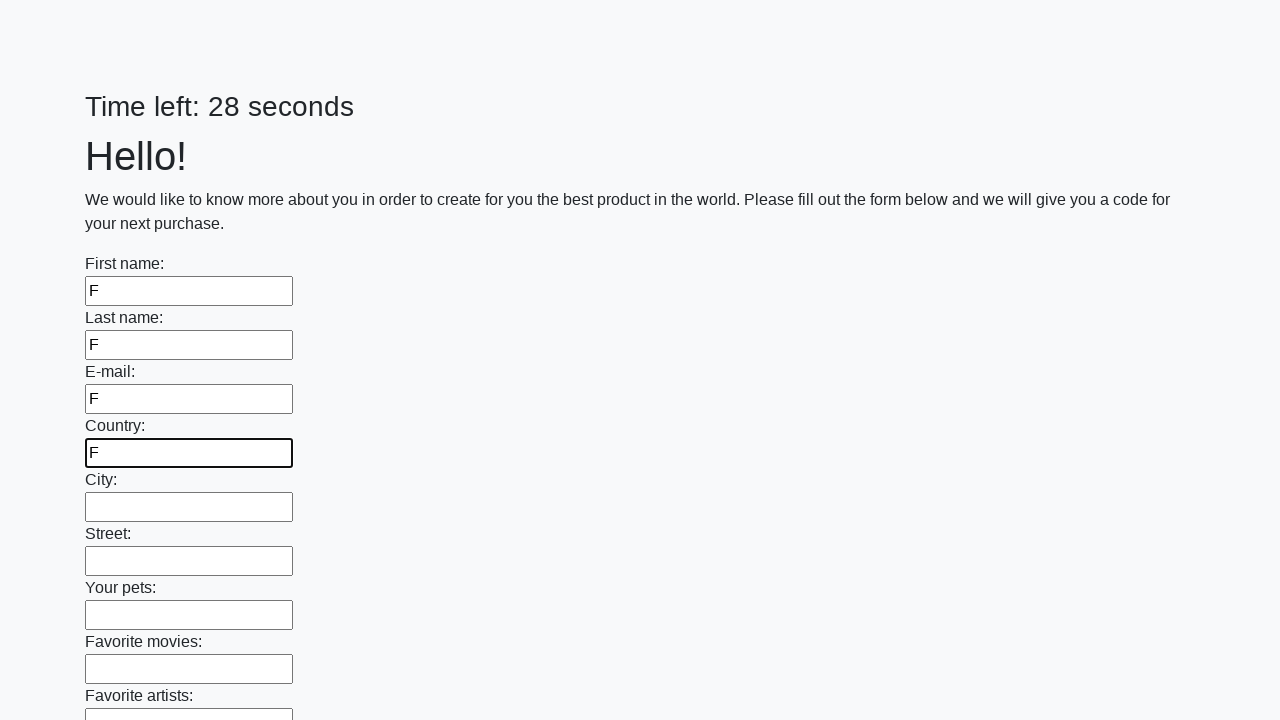

Filled input field with 'F' on input >> nth=4
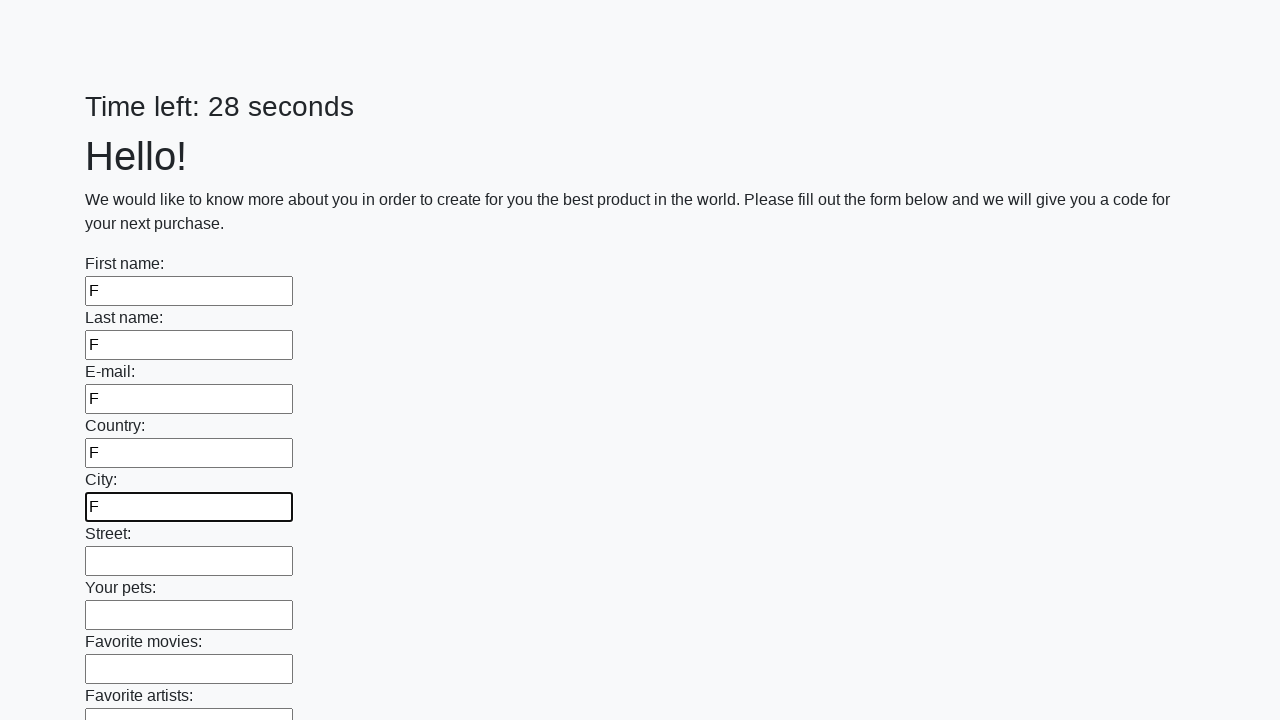

Filled input field with 'F' on input >> nth=5
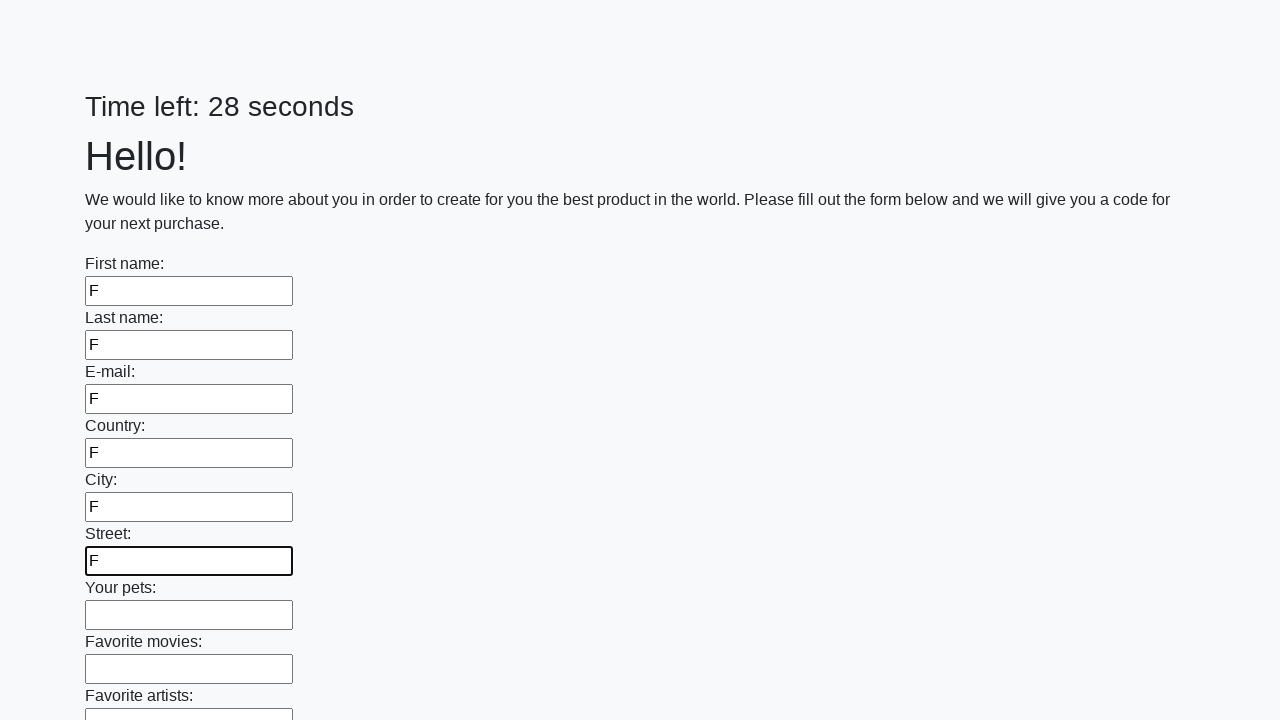

Filled input field with 'F' on input >> nth=6
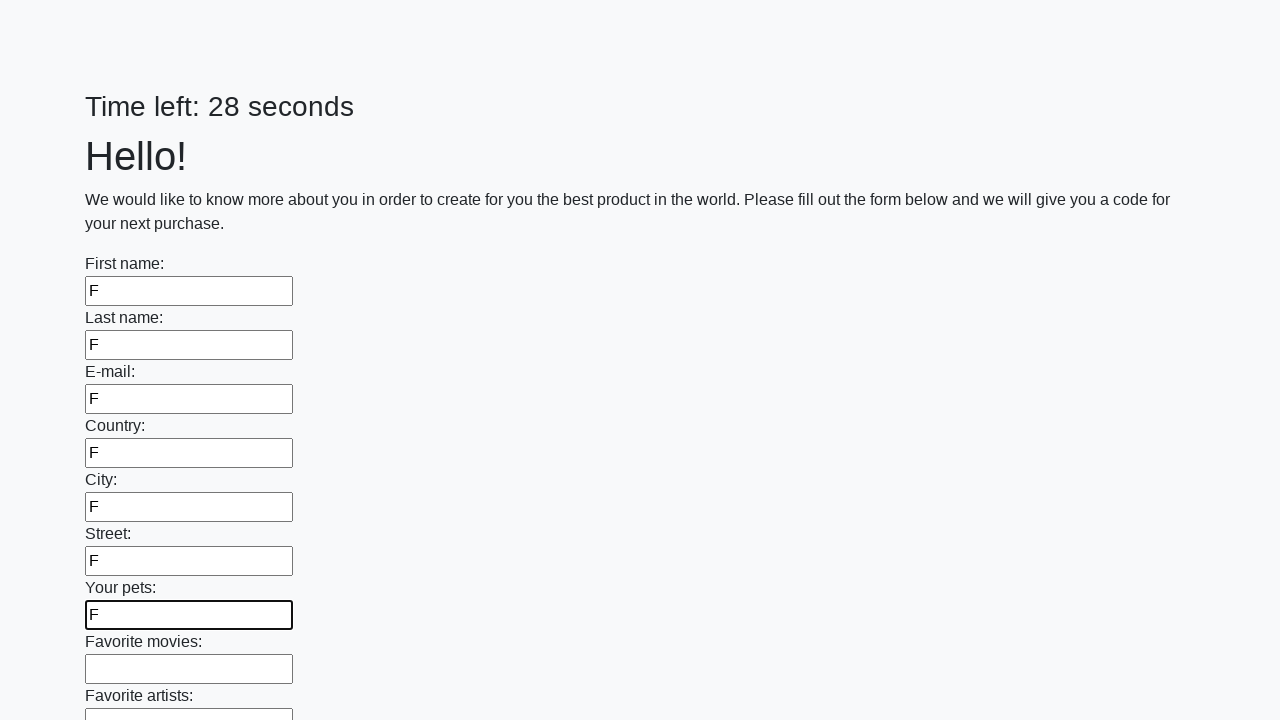

Filled input field with 'F' on input >> nth=7
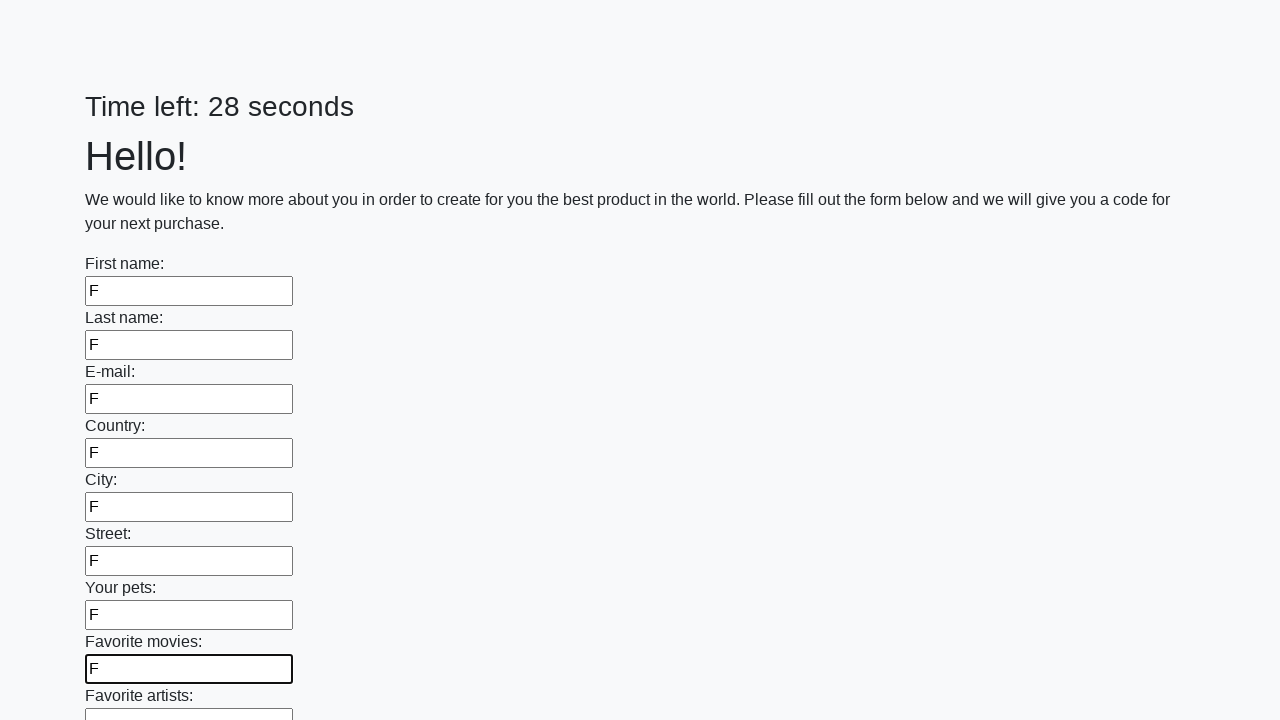

Filled input field with 'F' on input >> nth=8
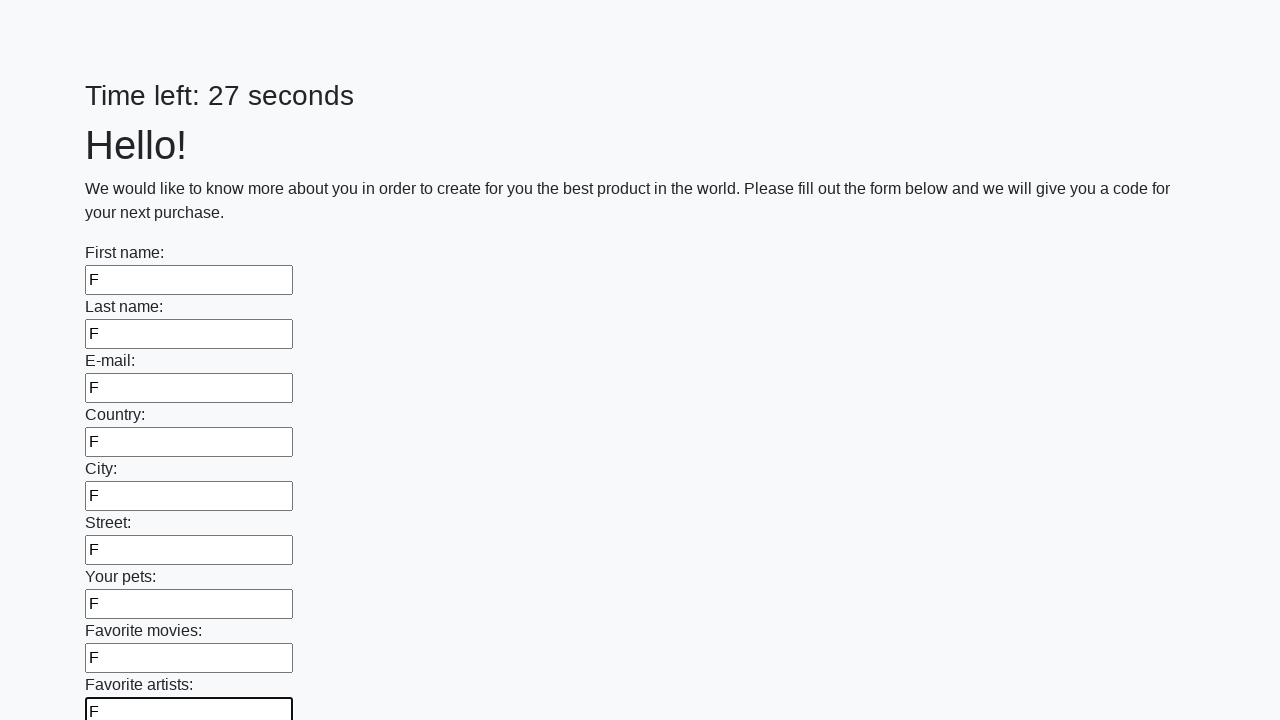

Filled input field with 'F' on input >> nth=9
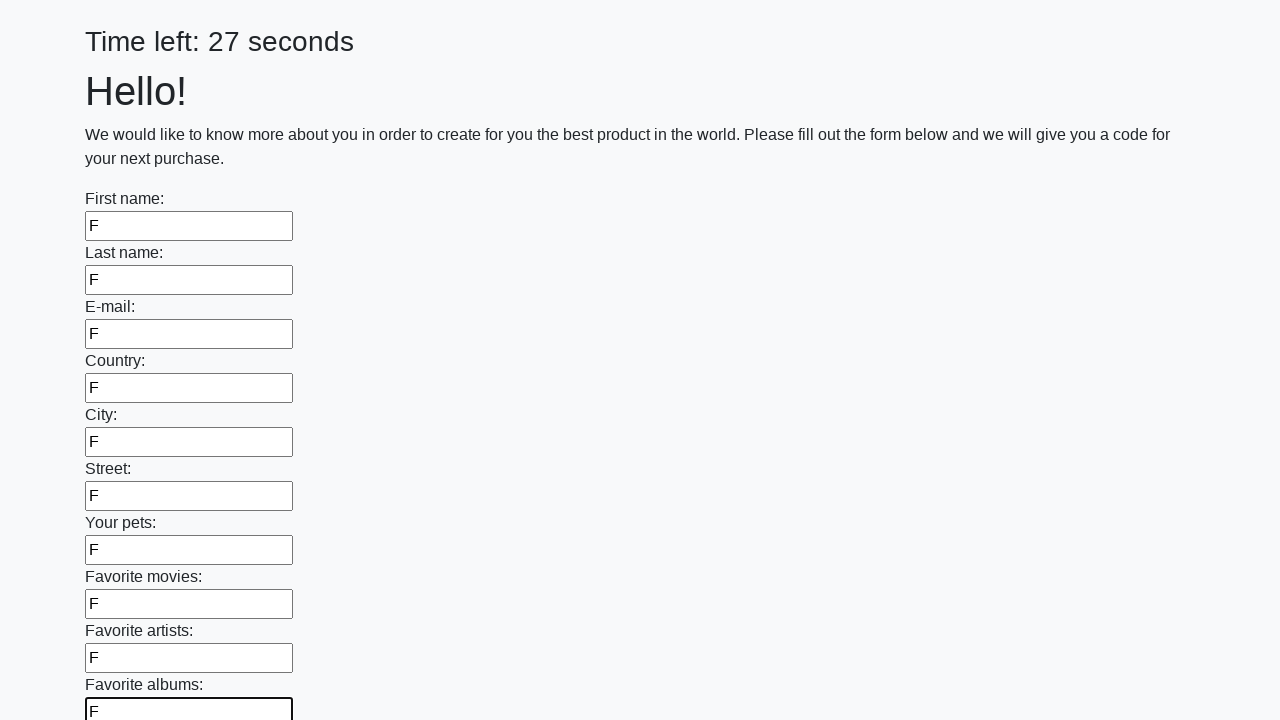

Filled input field with 'F' on input >> nth=10
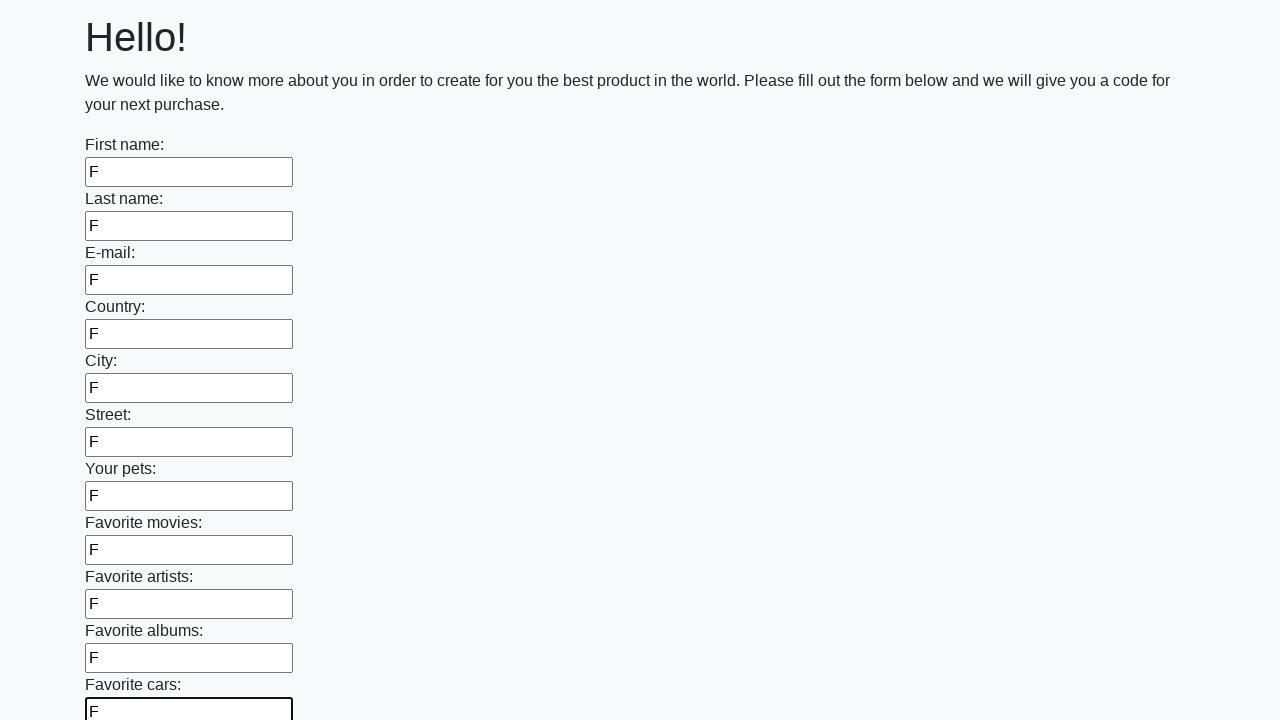

Filled input field with 'F' on input >> nth=11
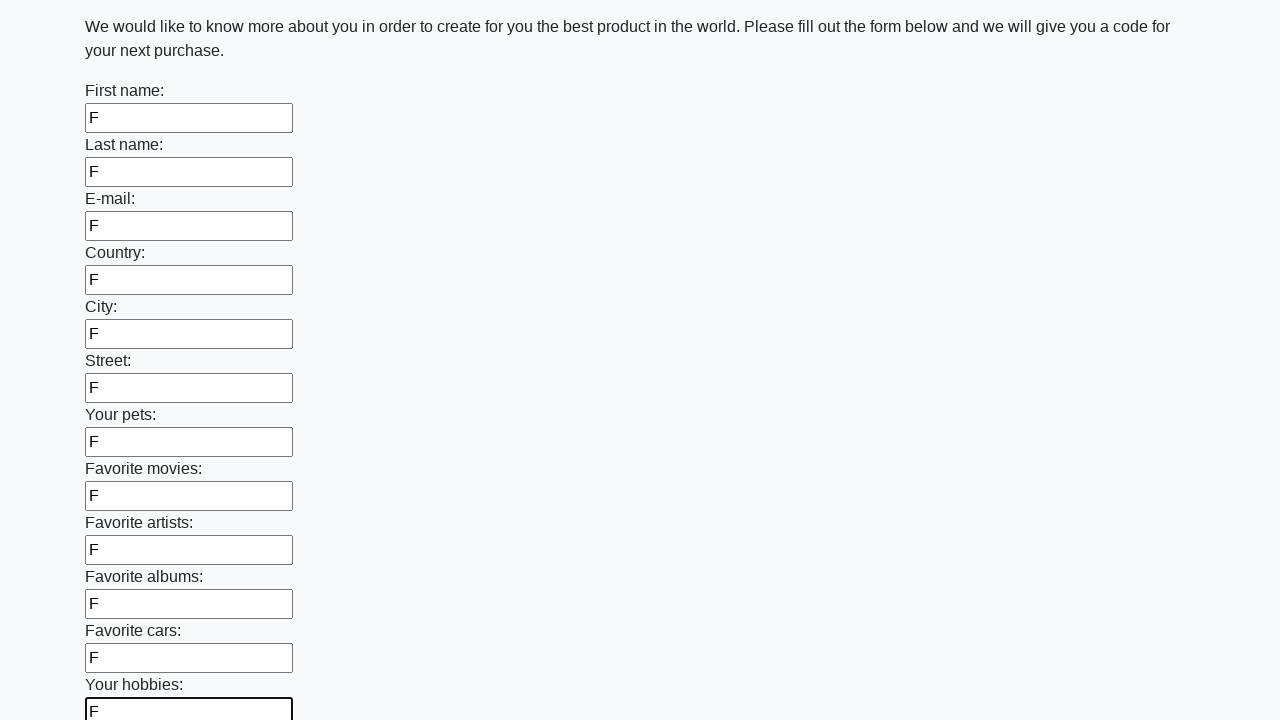

Filled input field with 'F' on input >> nth=12
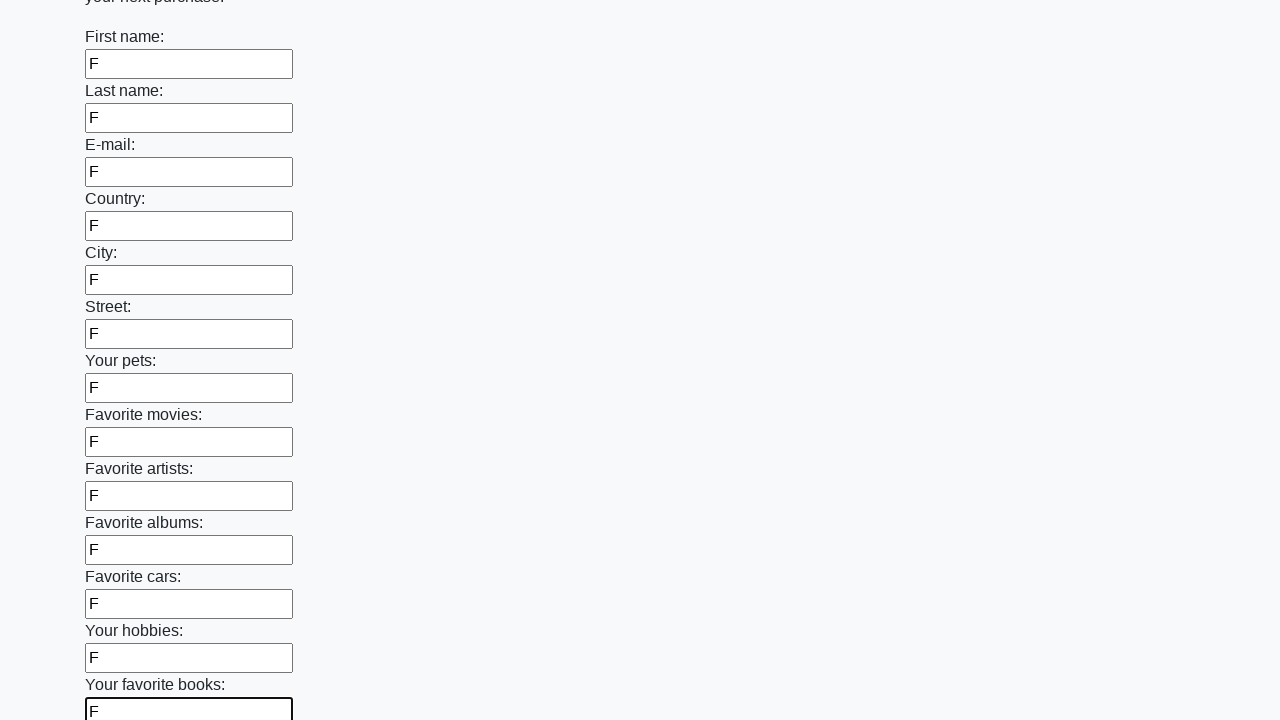

Filled input field with 'F' on input >> nth=13
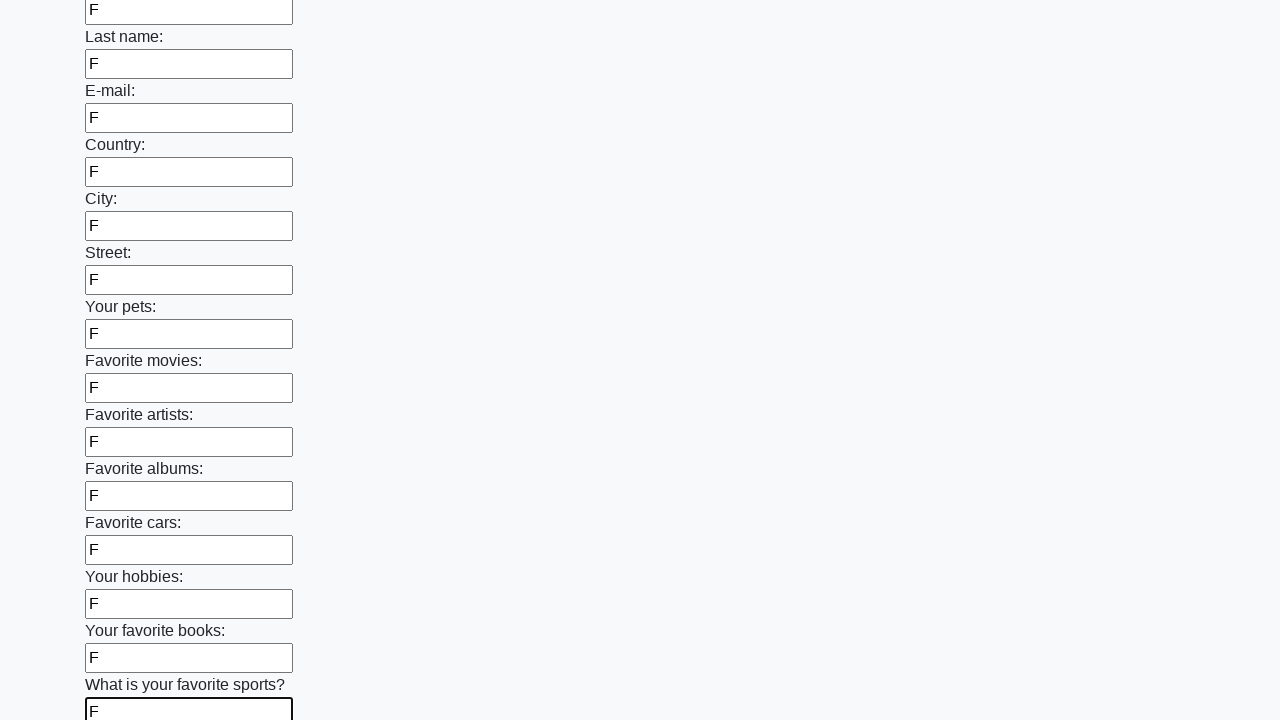

Filled input field with 'F' on input >> nth=14
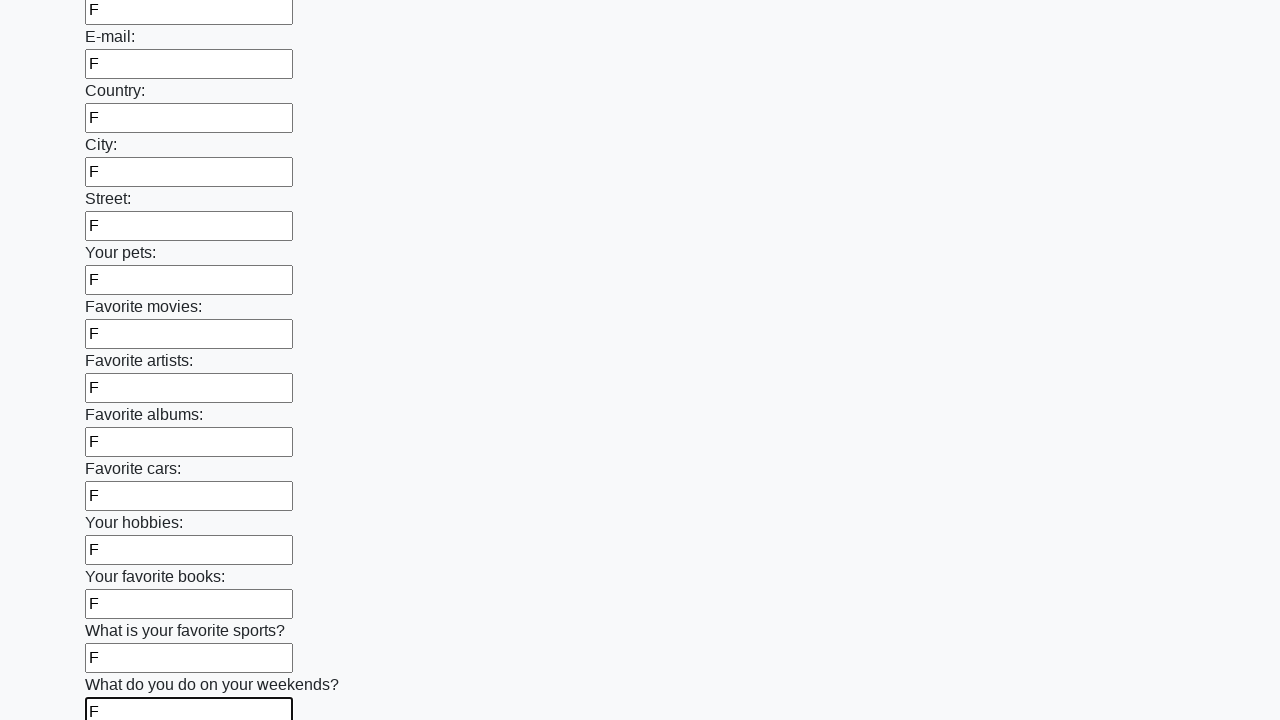

Filled input field with 'F' on input >> nth=15
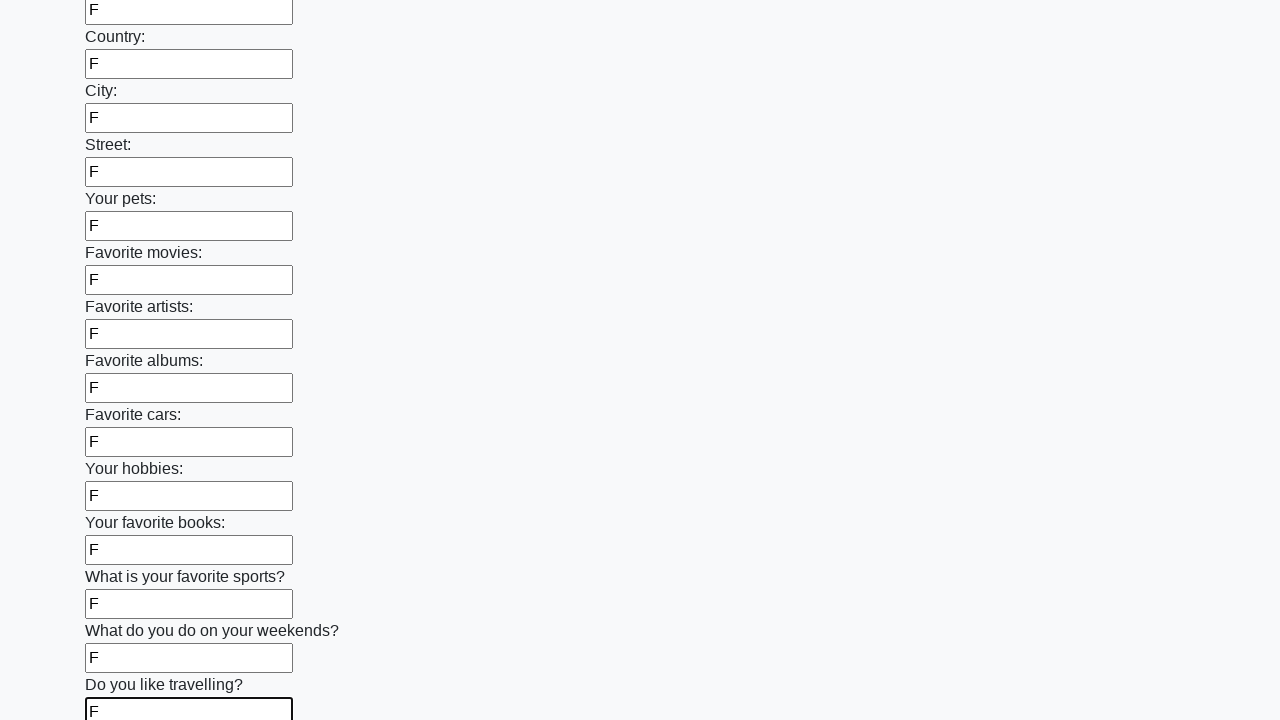

Filled input field with 'F' on input >> nth=16
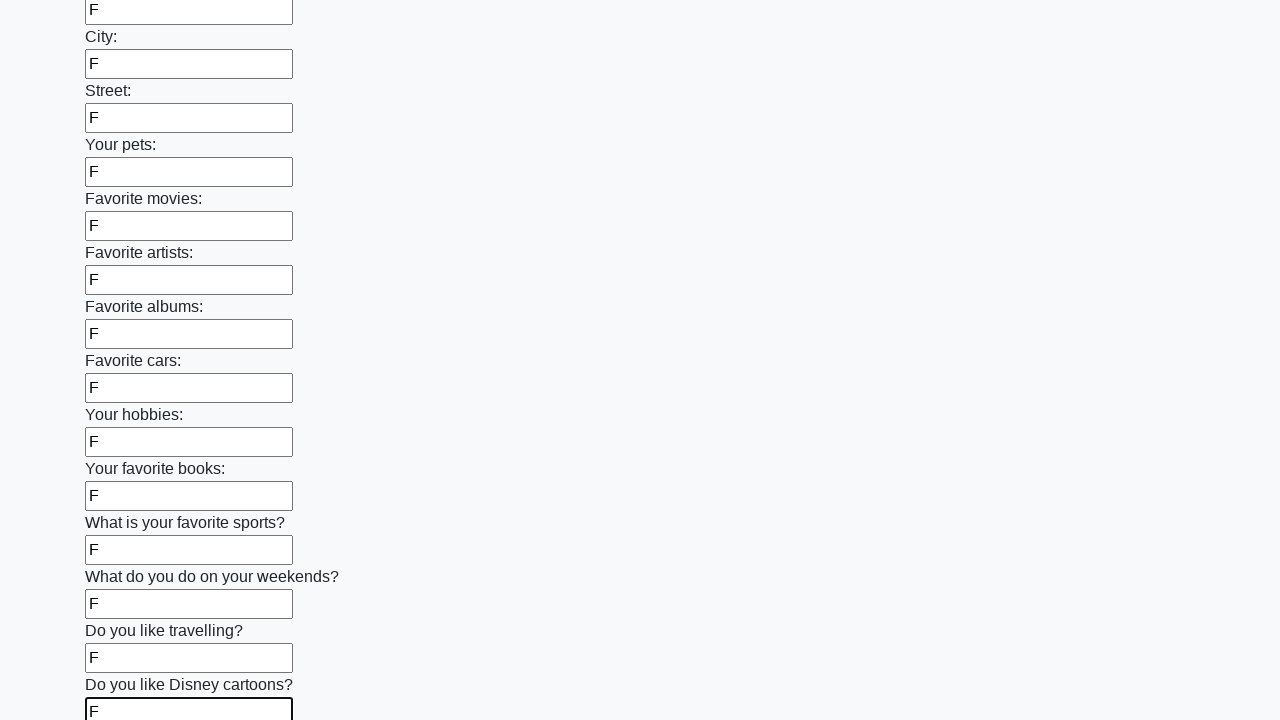

Filled input field with 'F' on input >> nth=17
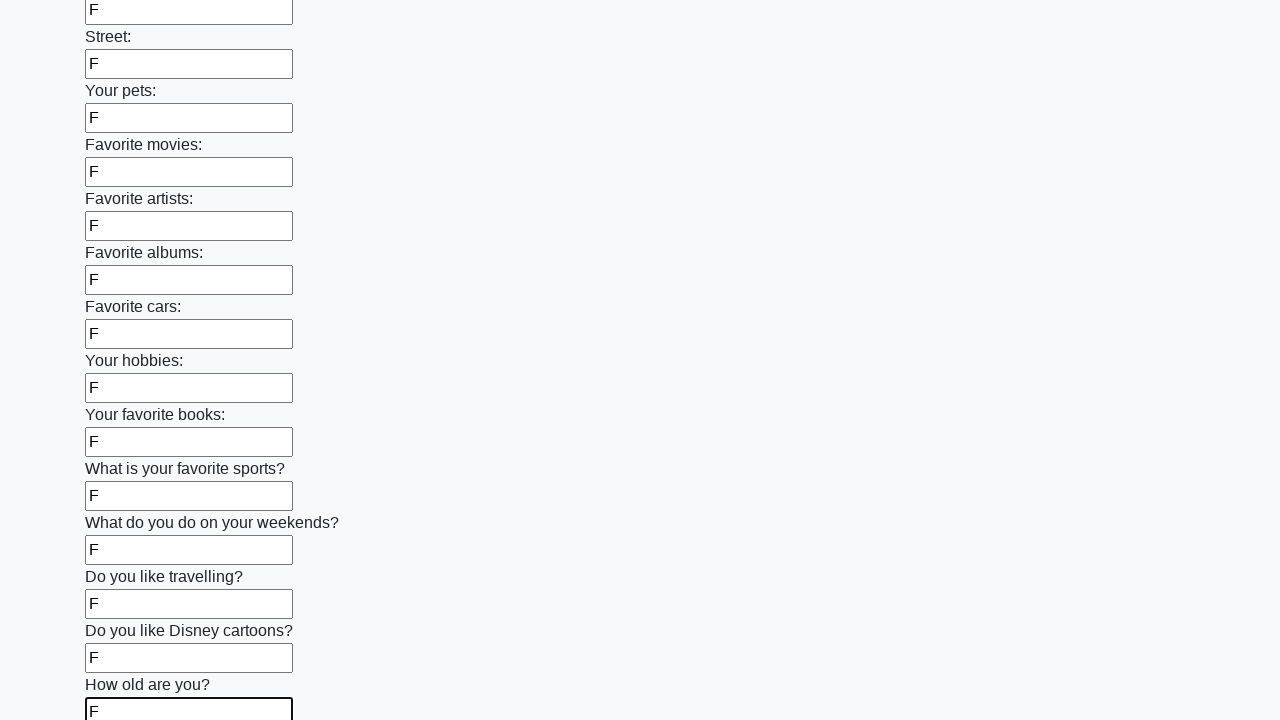

Filled input field with 'F' on input >> nth=18
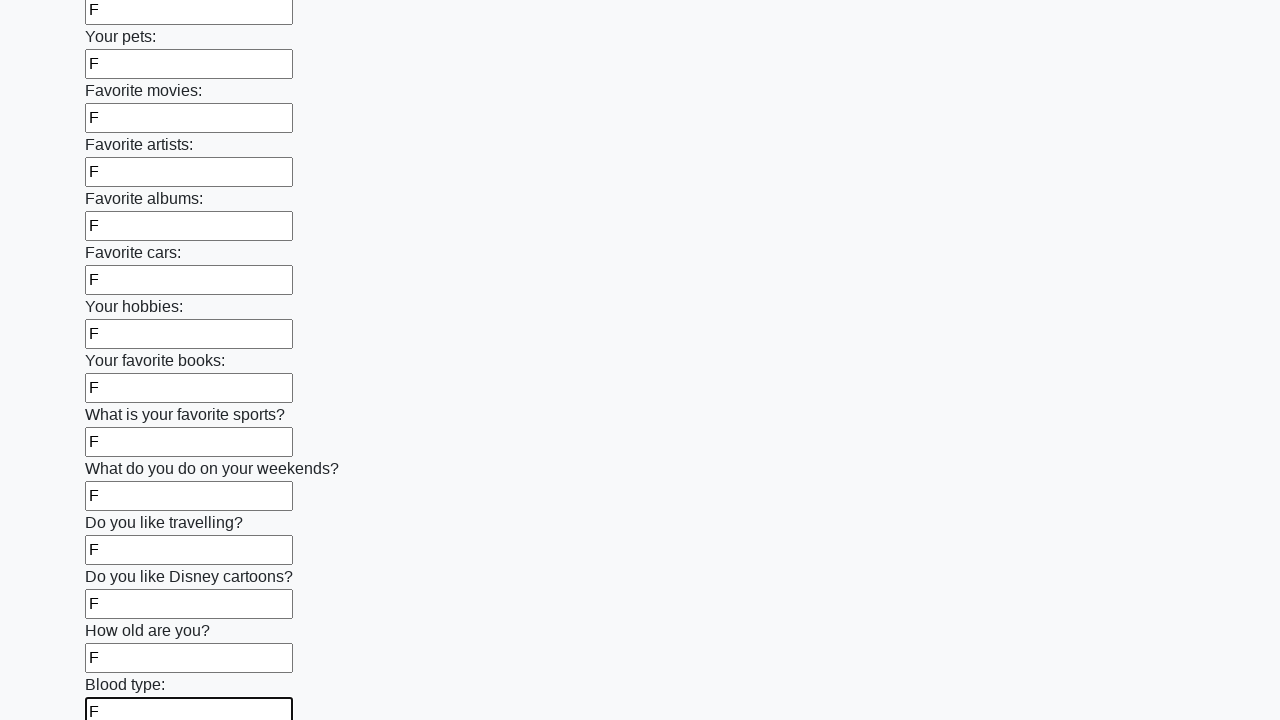

Filled input field with 'F' on input >> nth=19
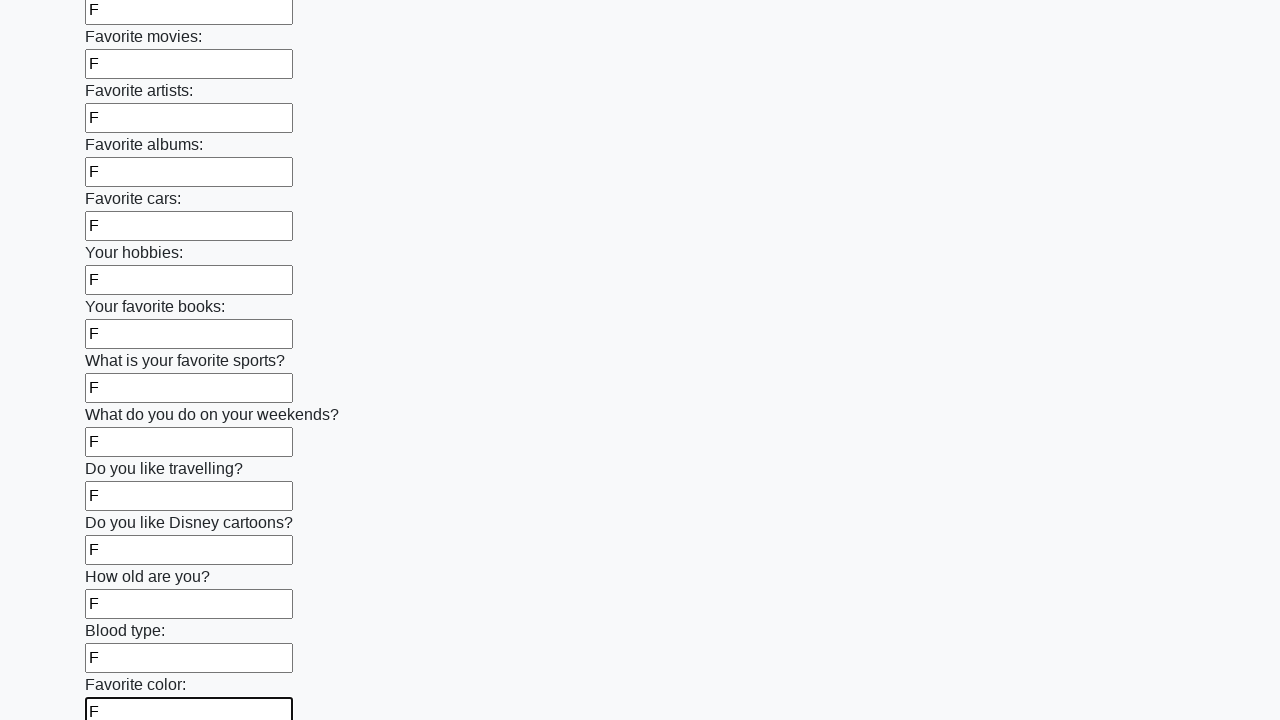

Filled input field with 'F' on input >> nth=20
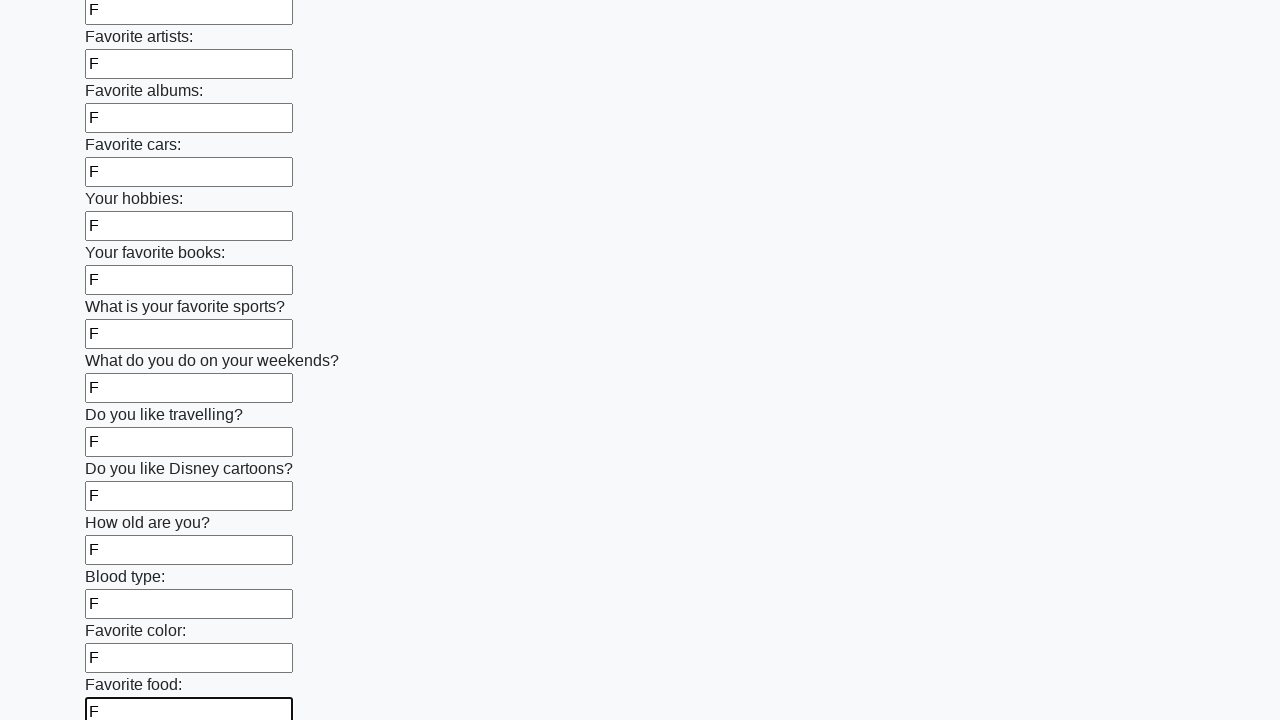

Filled input field with 'F' on input >> nth=21
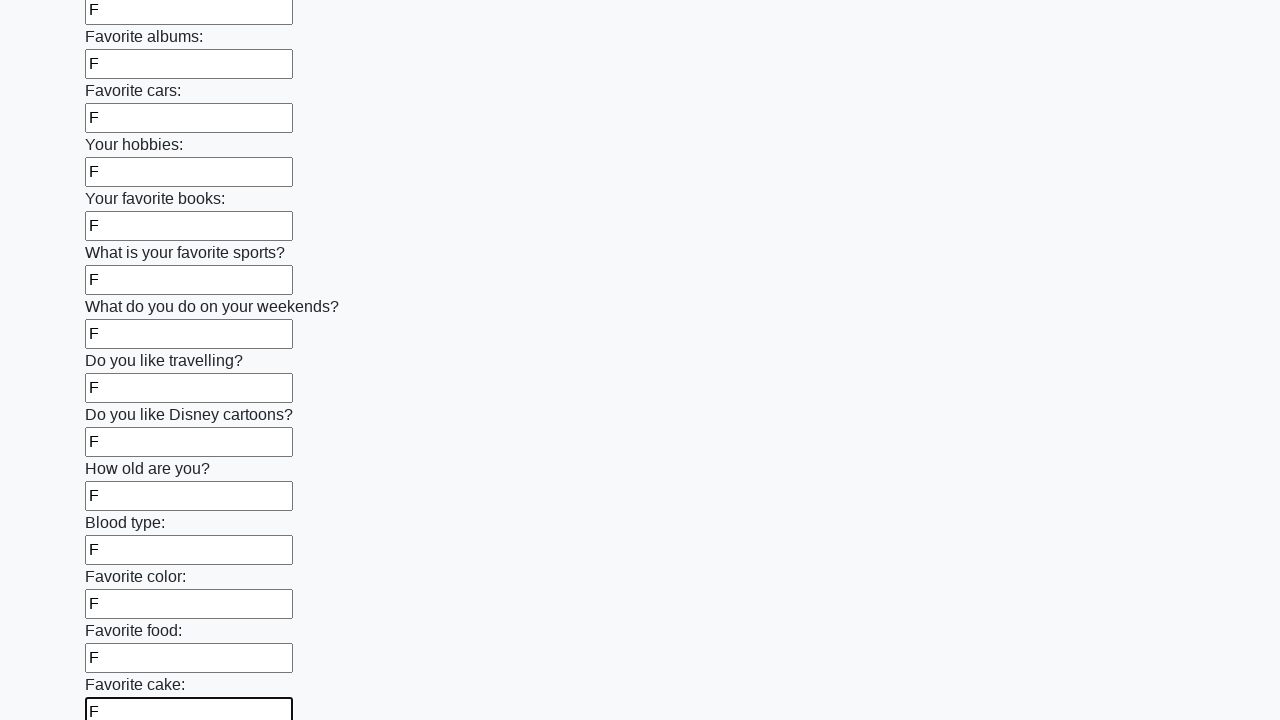

Filled input field with 'F' on input >> nth=22
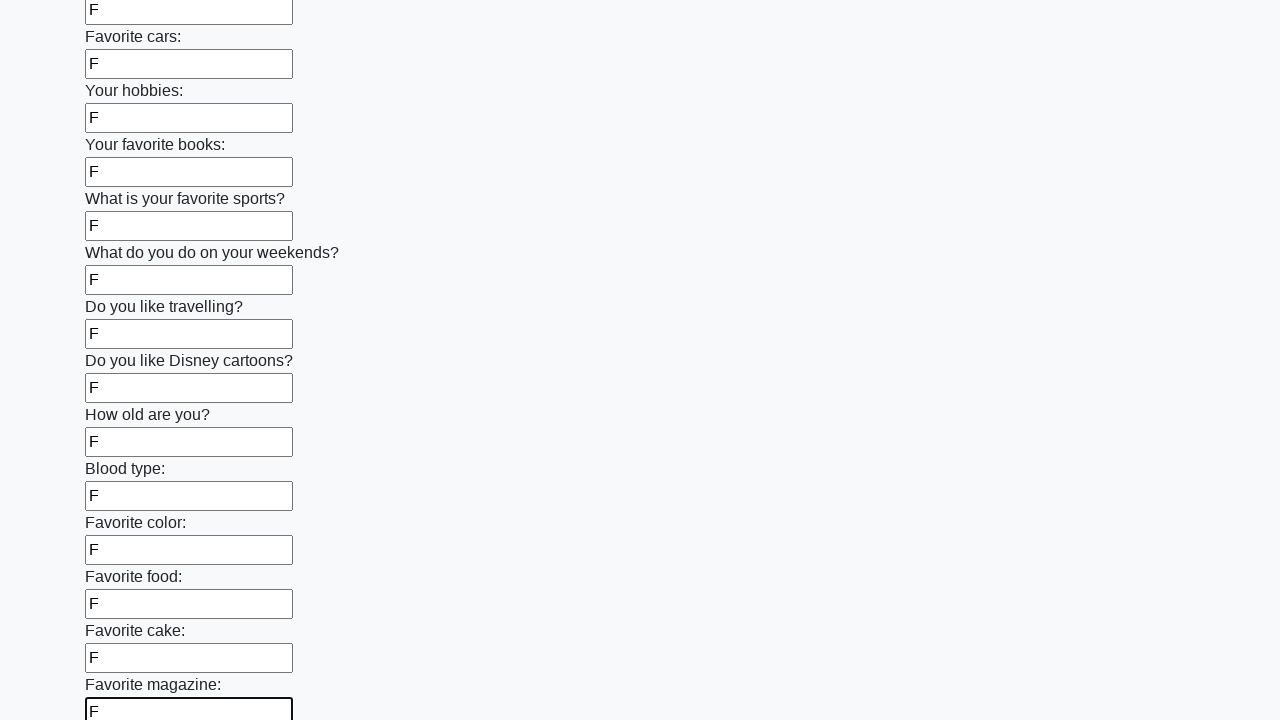

Filled input field with 'F' on input >> nth=23
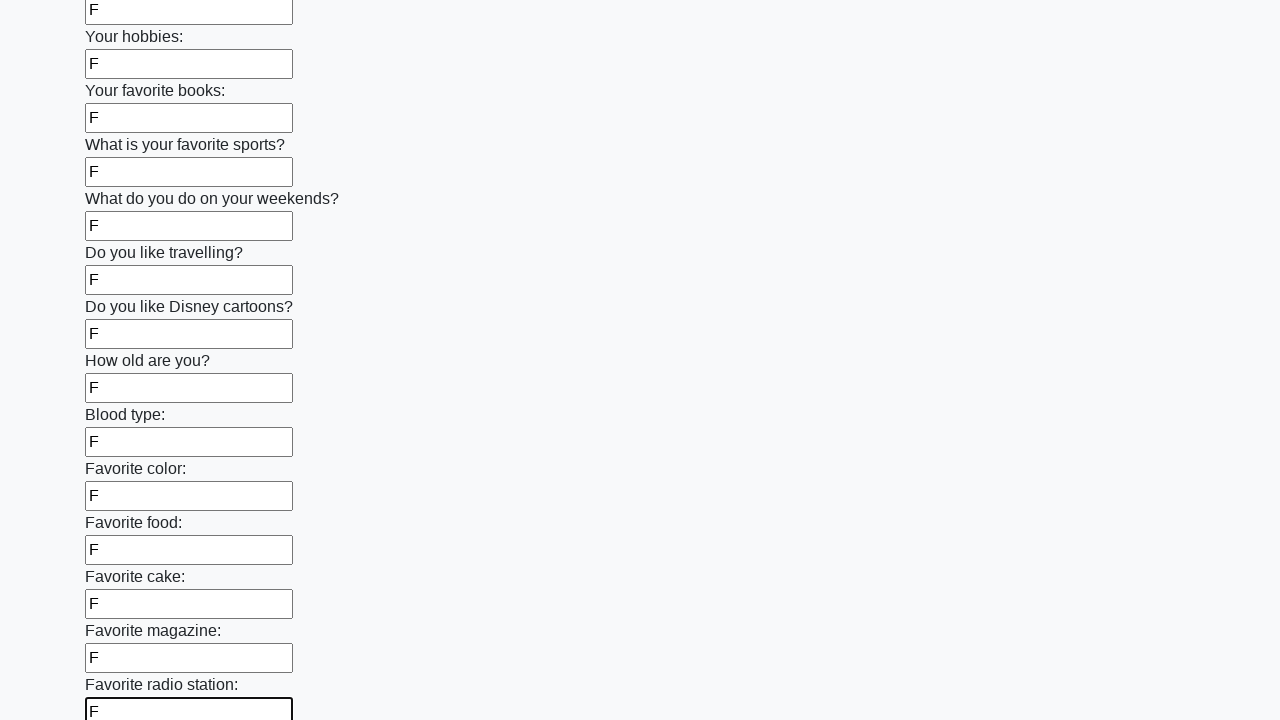

Filled input field with 'F' on input >> nth=24
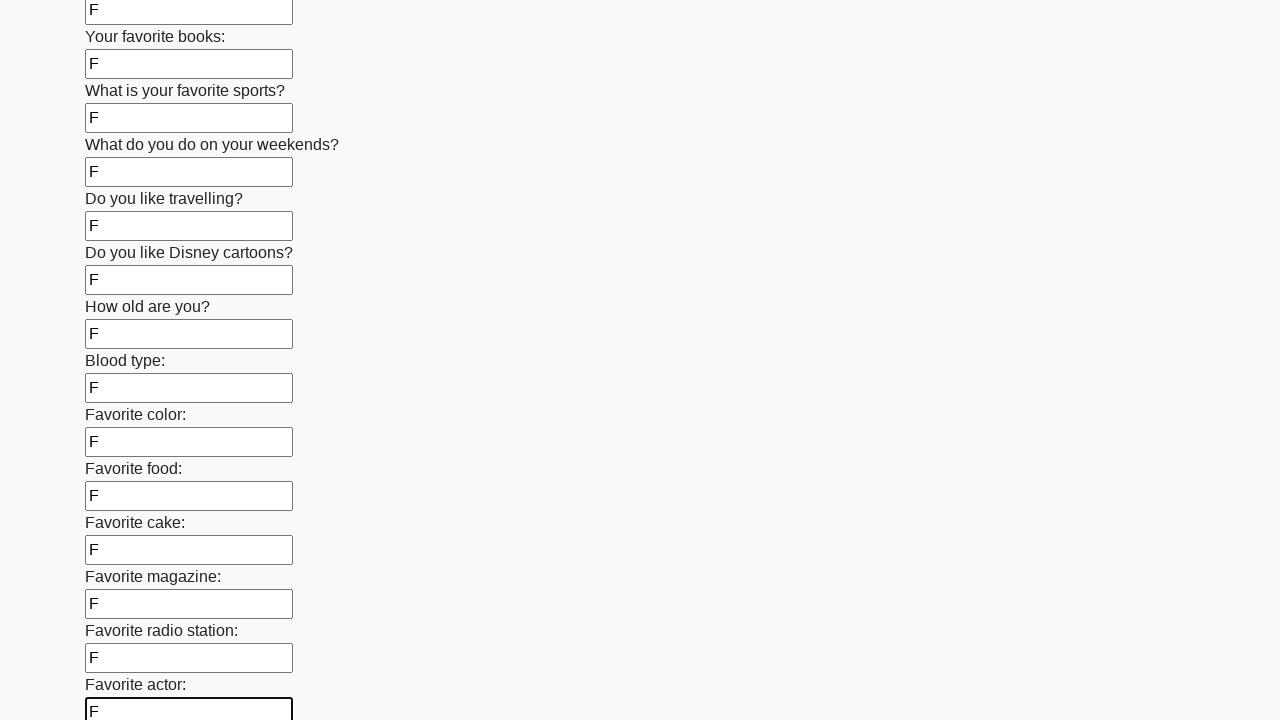

Filled input field with 'F' on input >> nth=25
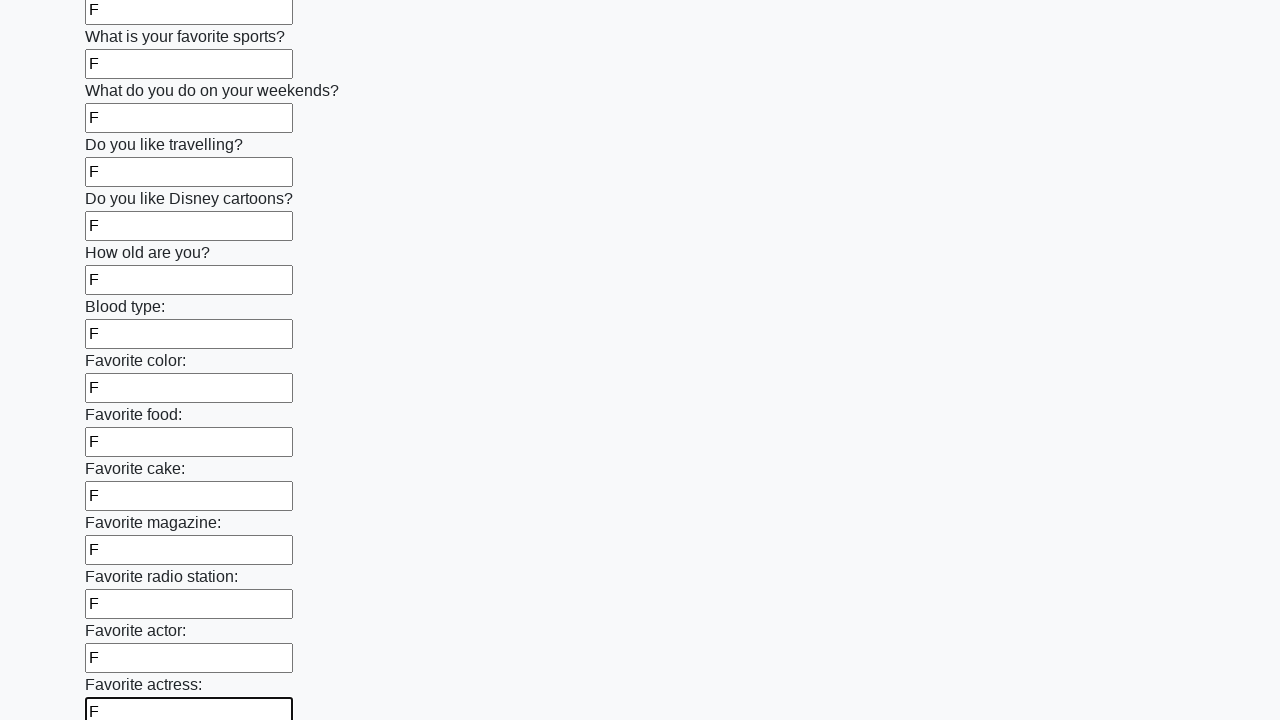

Filled input field with 'F' on input >> nth=26
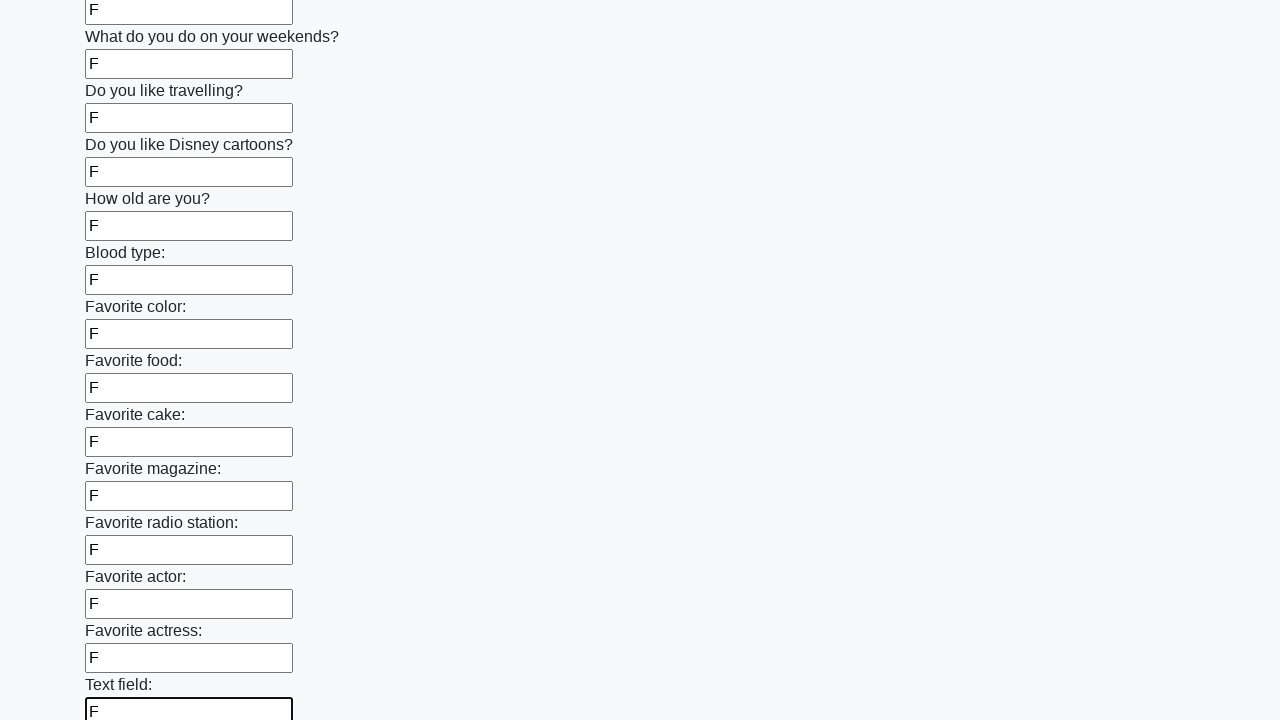

Filled input field with 'F' on input >> nth=27
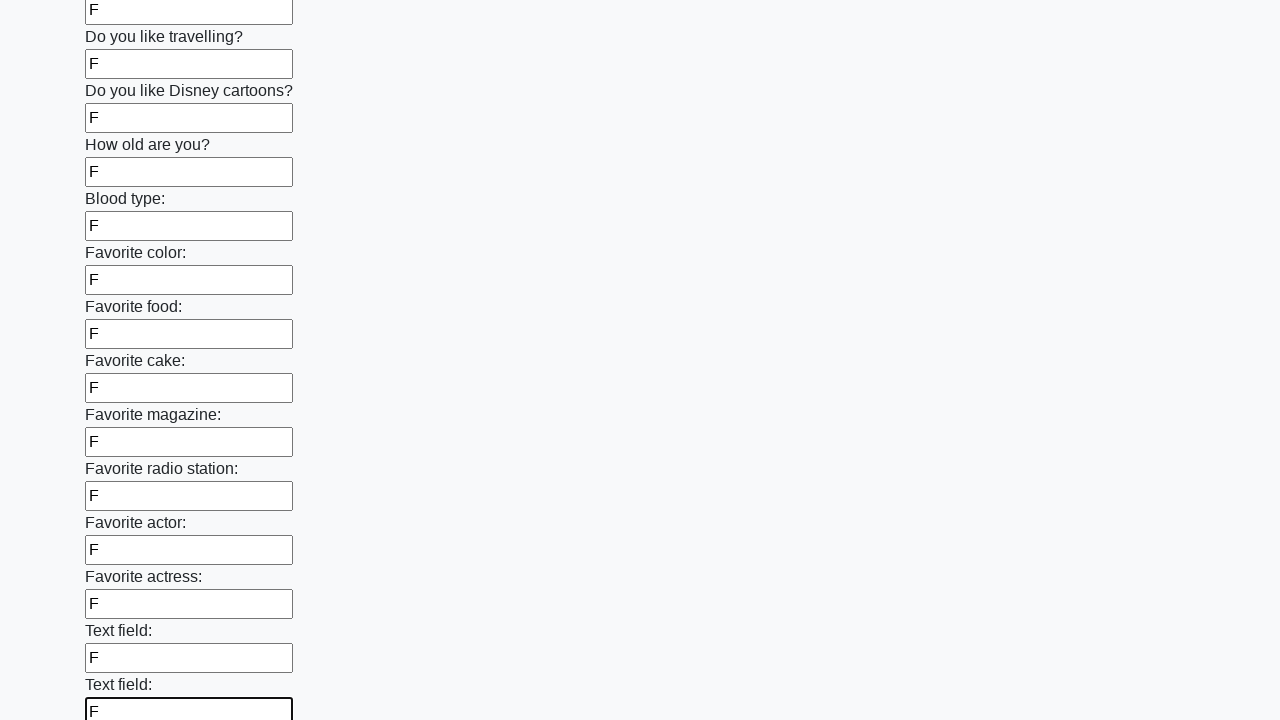

Filled input field with 'F' on input >> nth=28
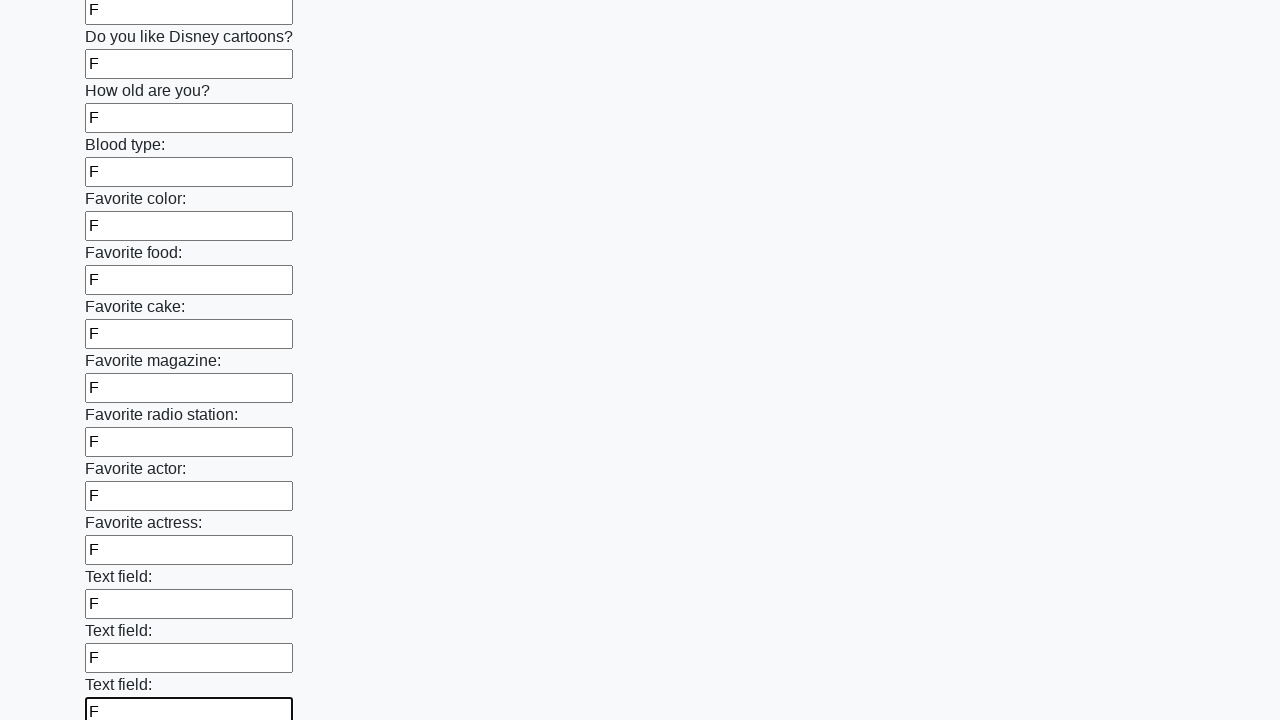

Filled input field with 'F' on input >> nth=29
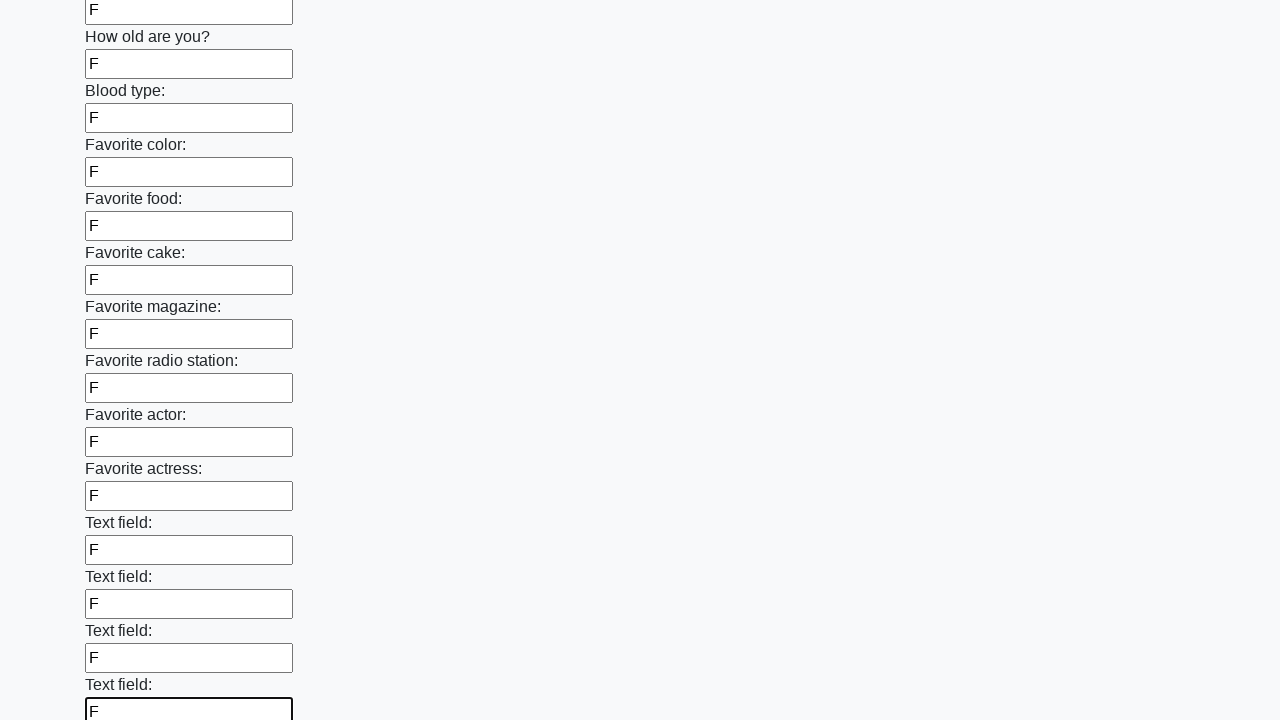

Filled input field with 'F' on input >> nth=30
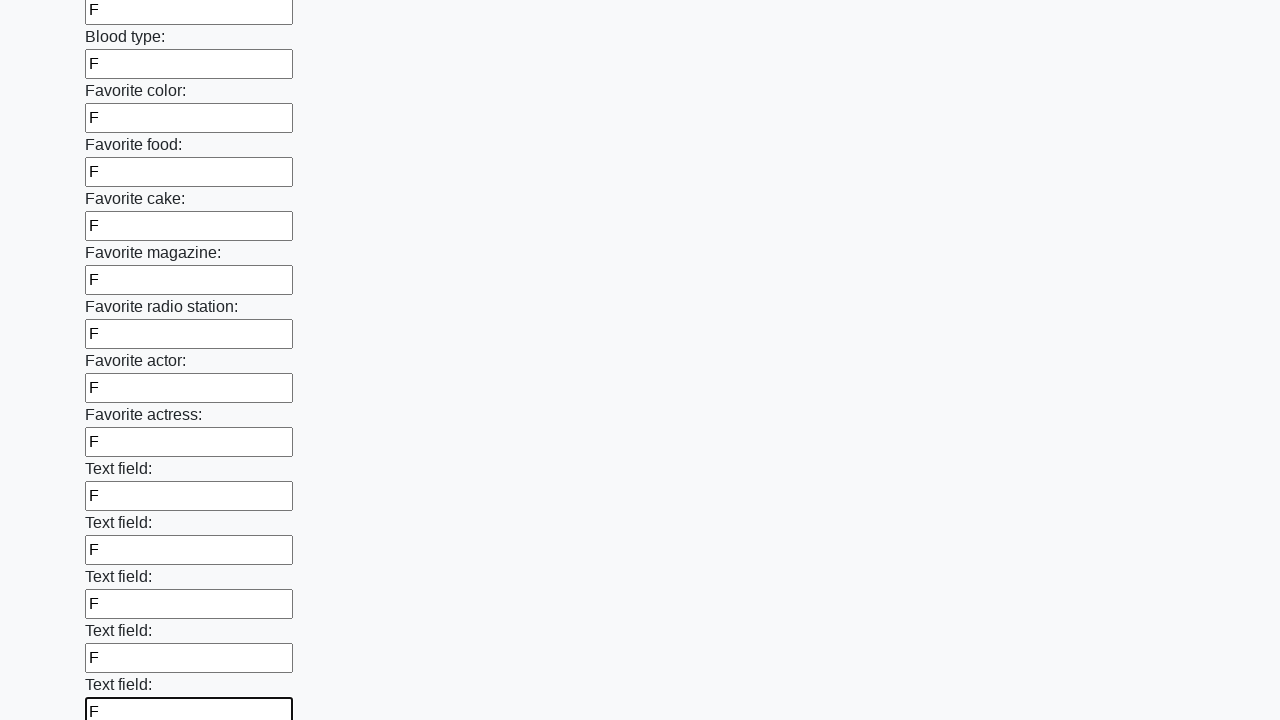

Filled input field with 'F' on input >> nth=31
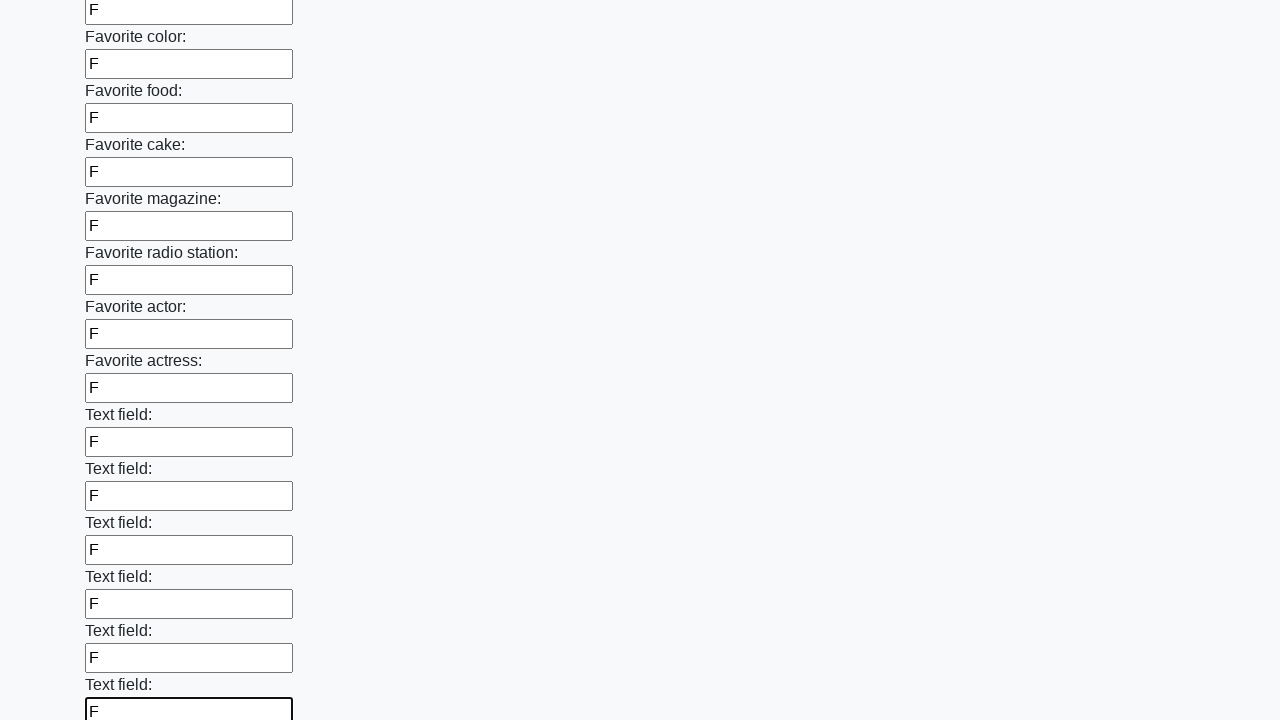

Filled input field with 'F' on input >> nth=32
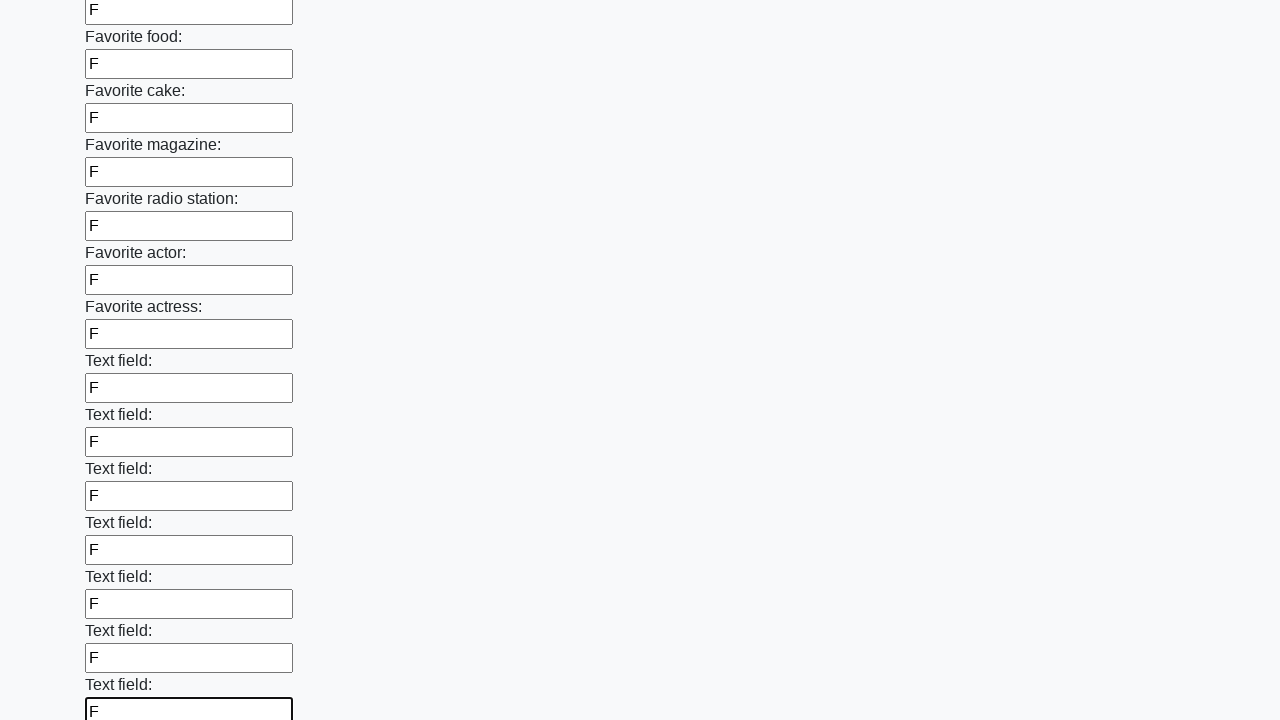

Filled input field with 'F' on input >> nth=33
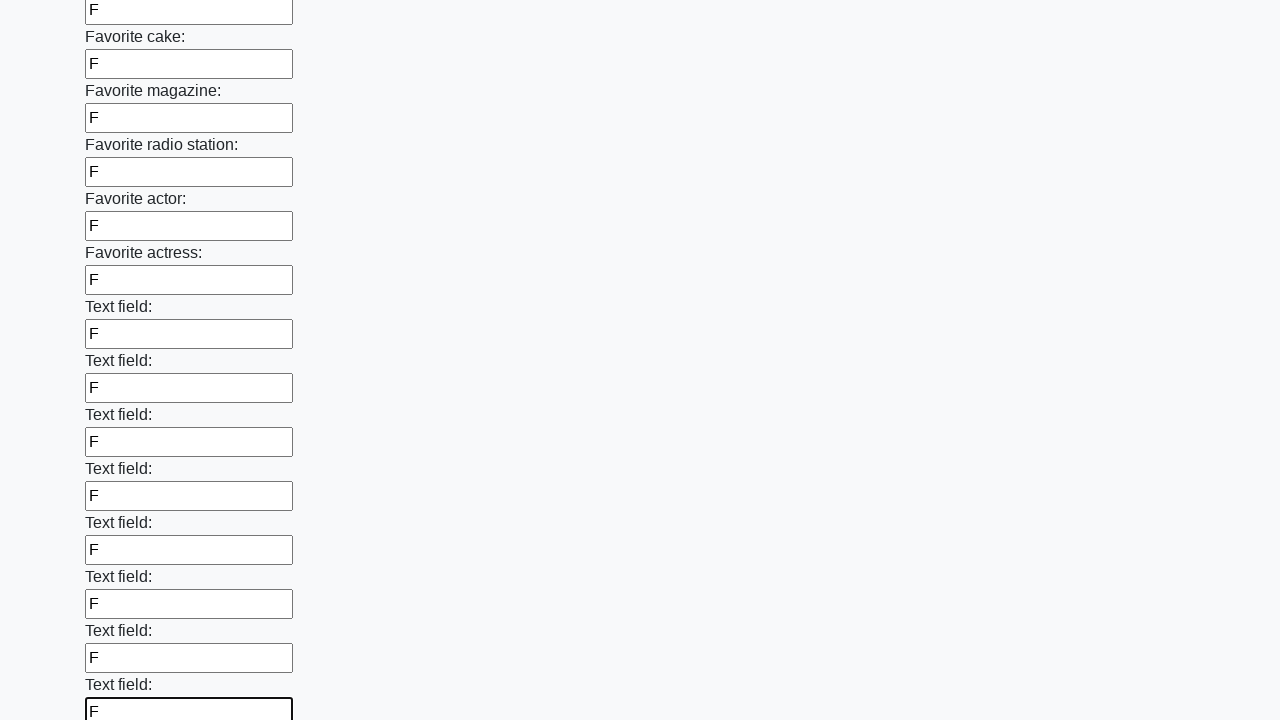

Filled input field with 'F' on input >> nth=34
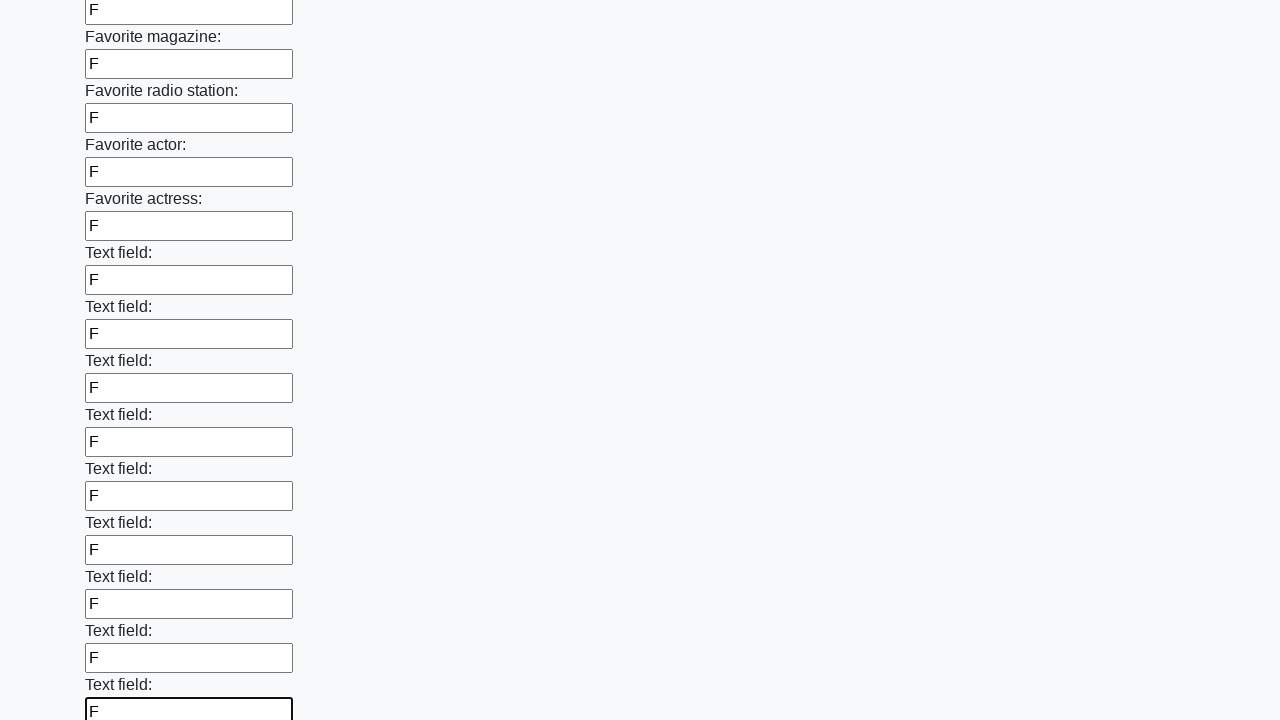

Filled input field with 'F' on input >> nth=35
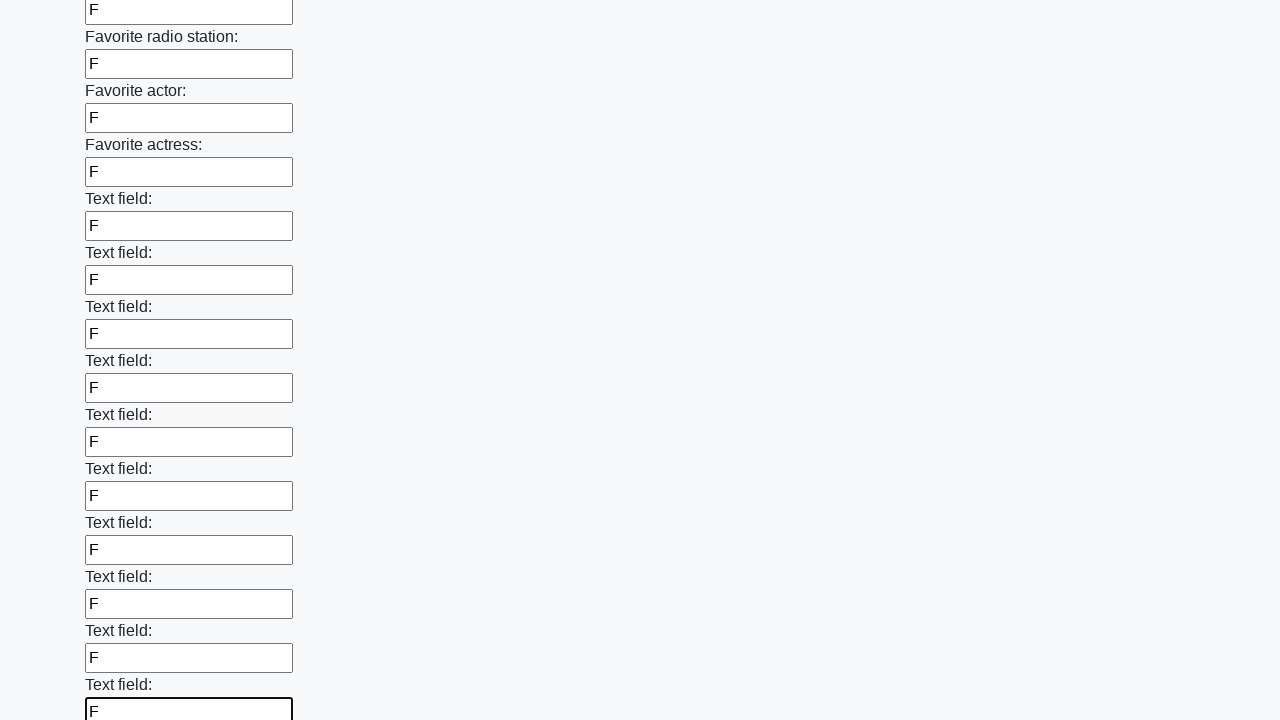

Filled input field with 'F' on input >> nth=36
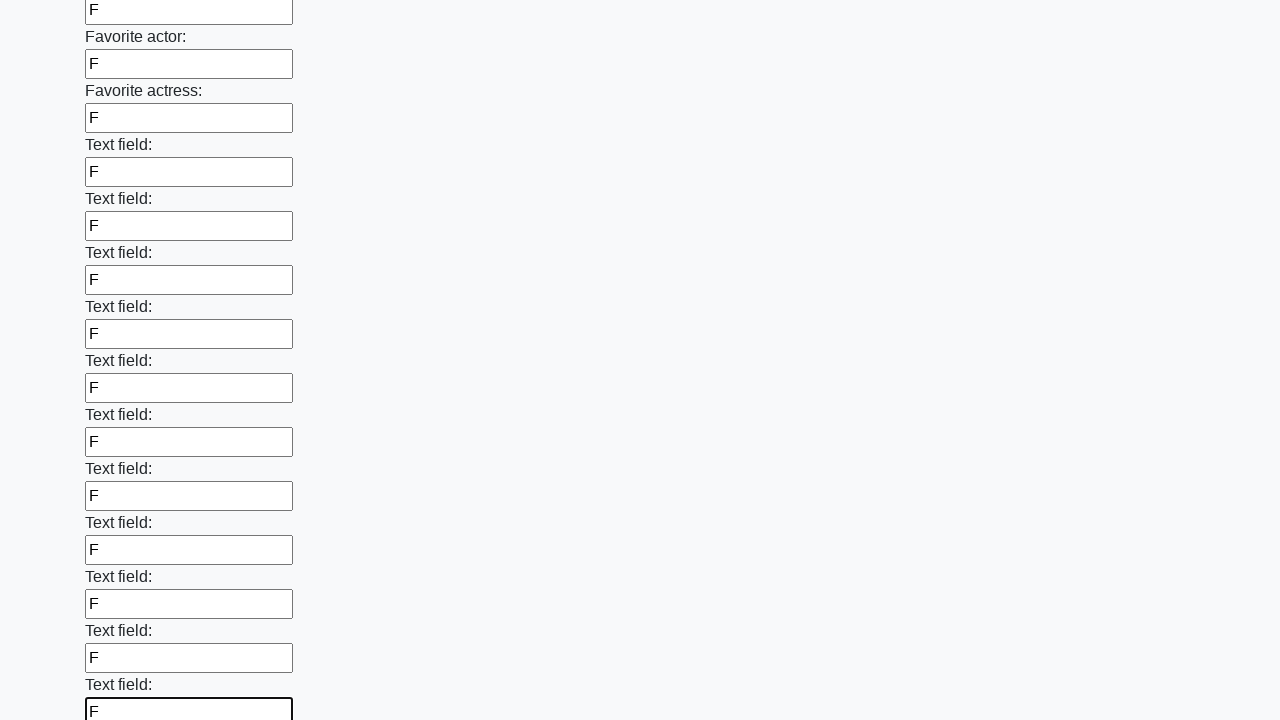

Filled input field with 'F' on input >> nth=37
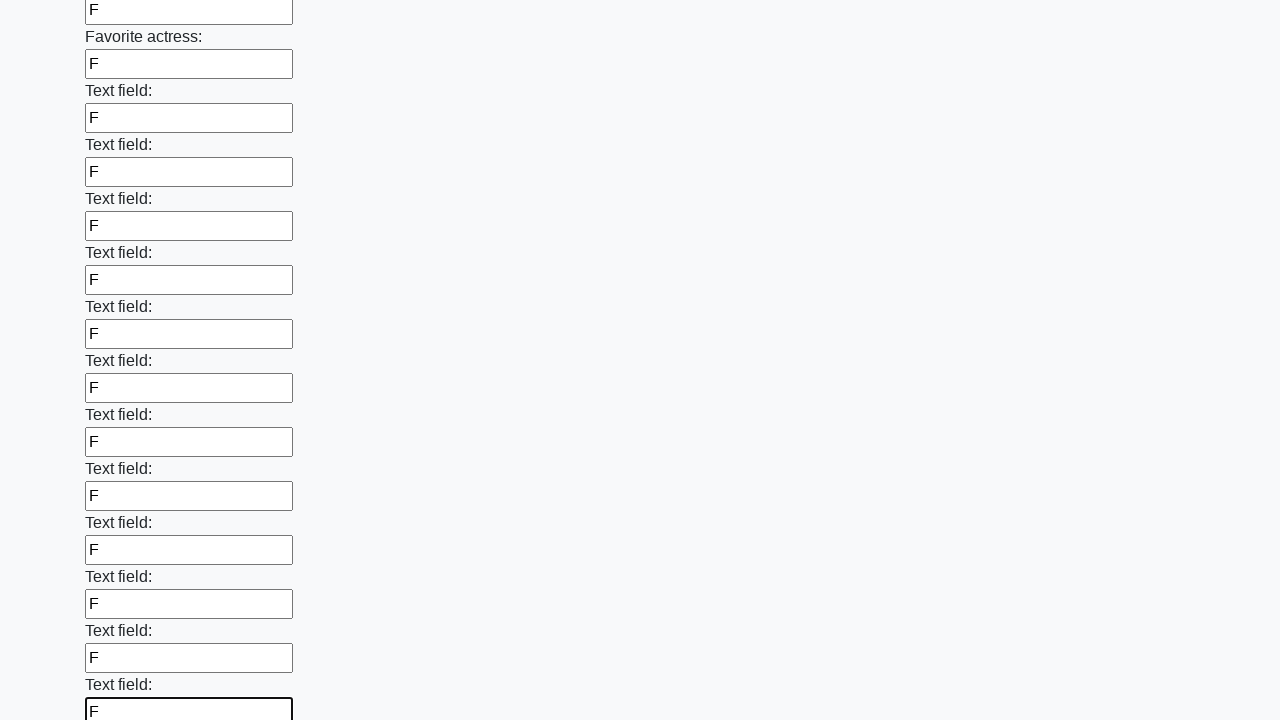

Filled input field with 'F' on input >> nth=38
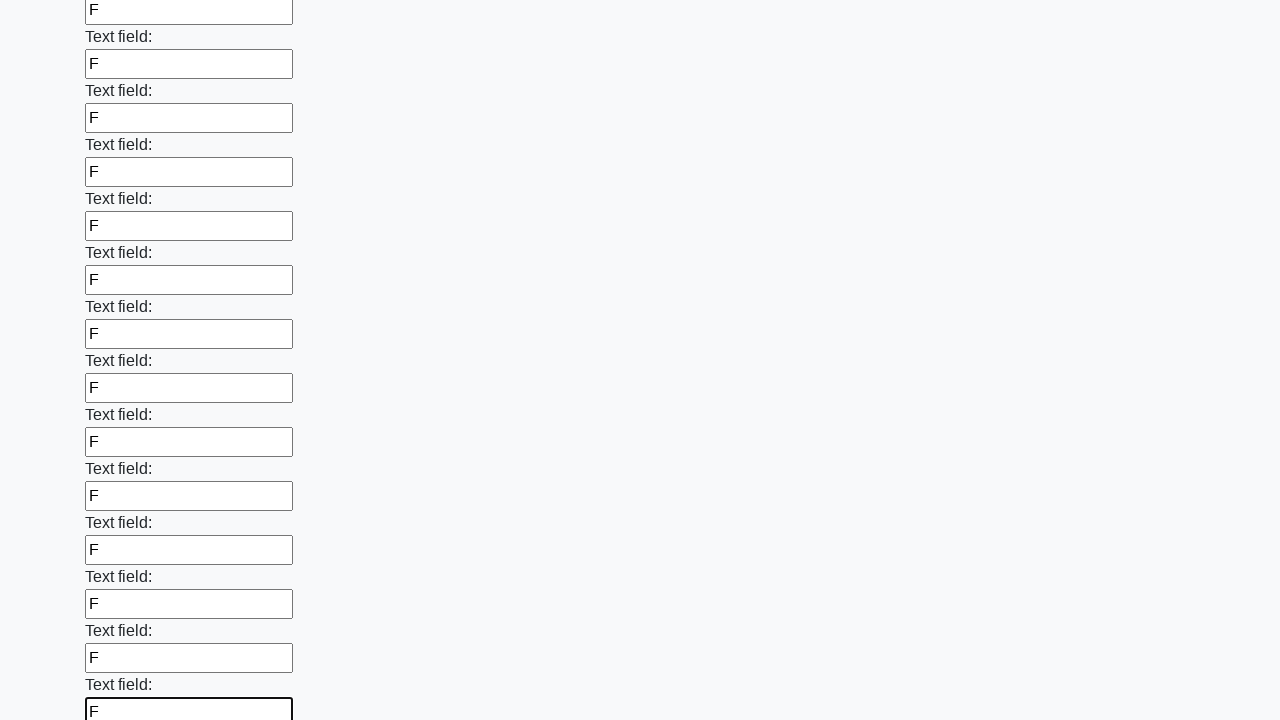

Filled input field with 'F' on input >> nth=39
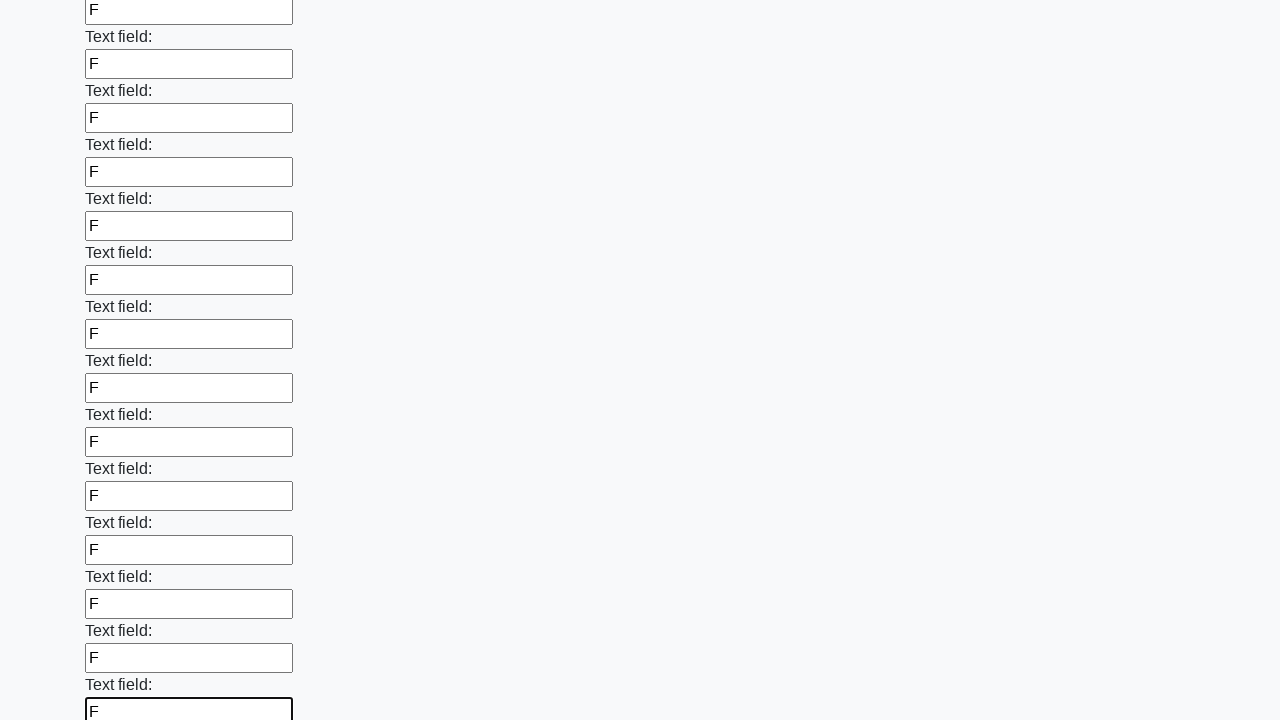

Filled input field with 'F' on input >> nth=40
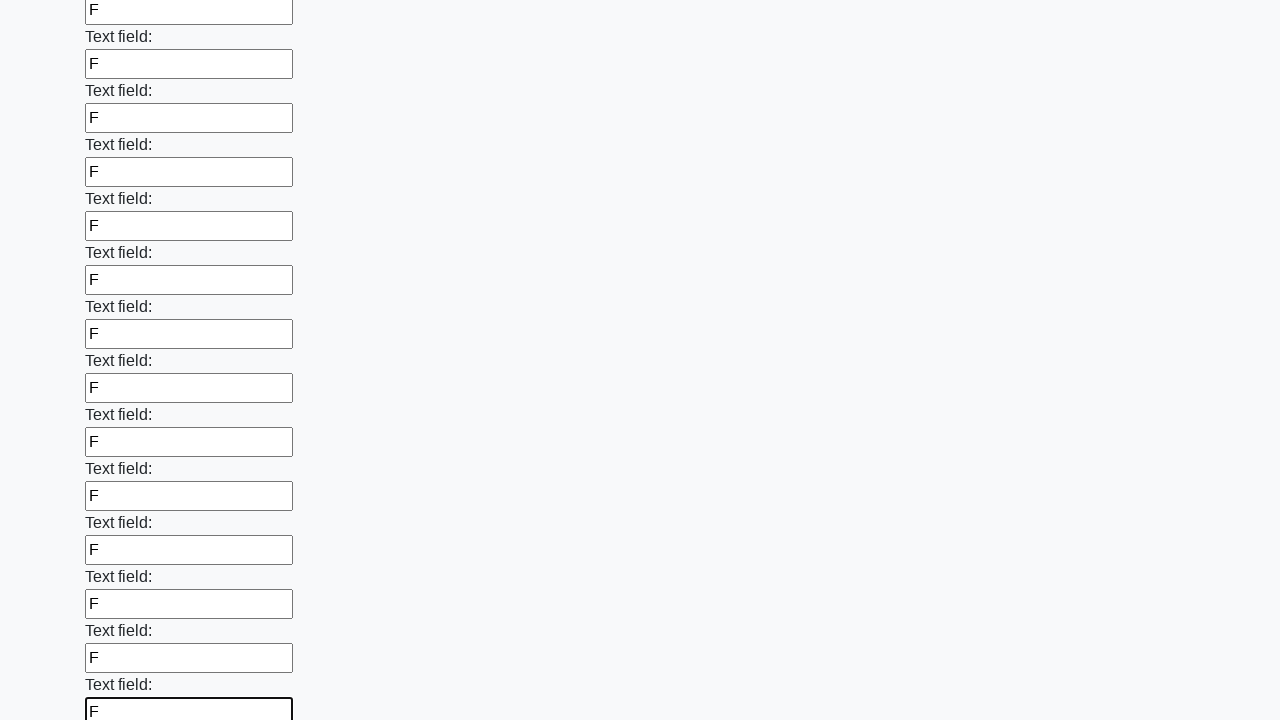

Filled input field with 'F' on input >> nth=41
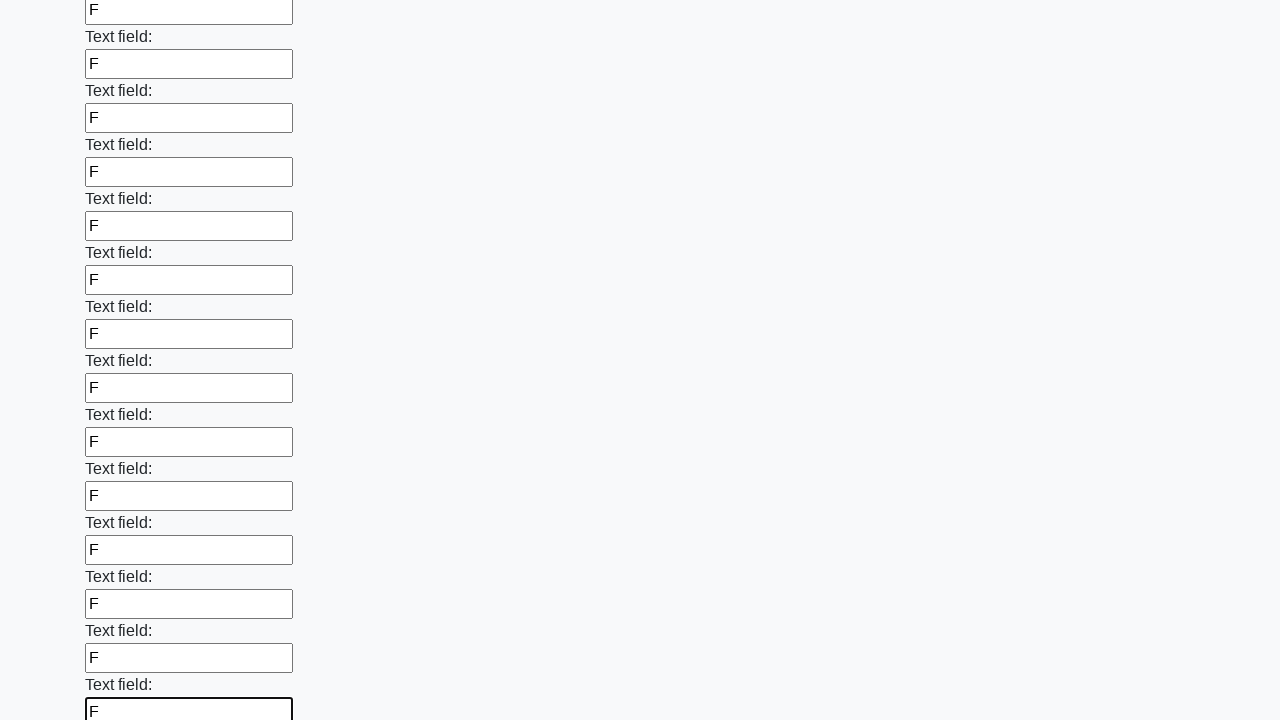

Filled input field with 'F' on input >> nth=42
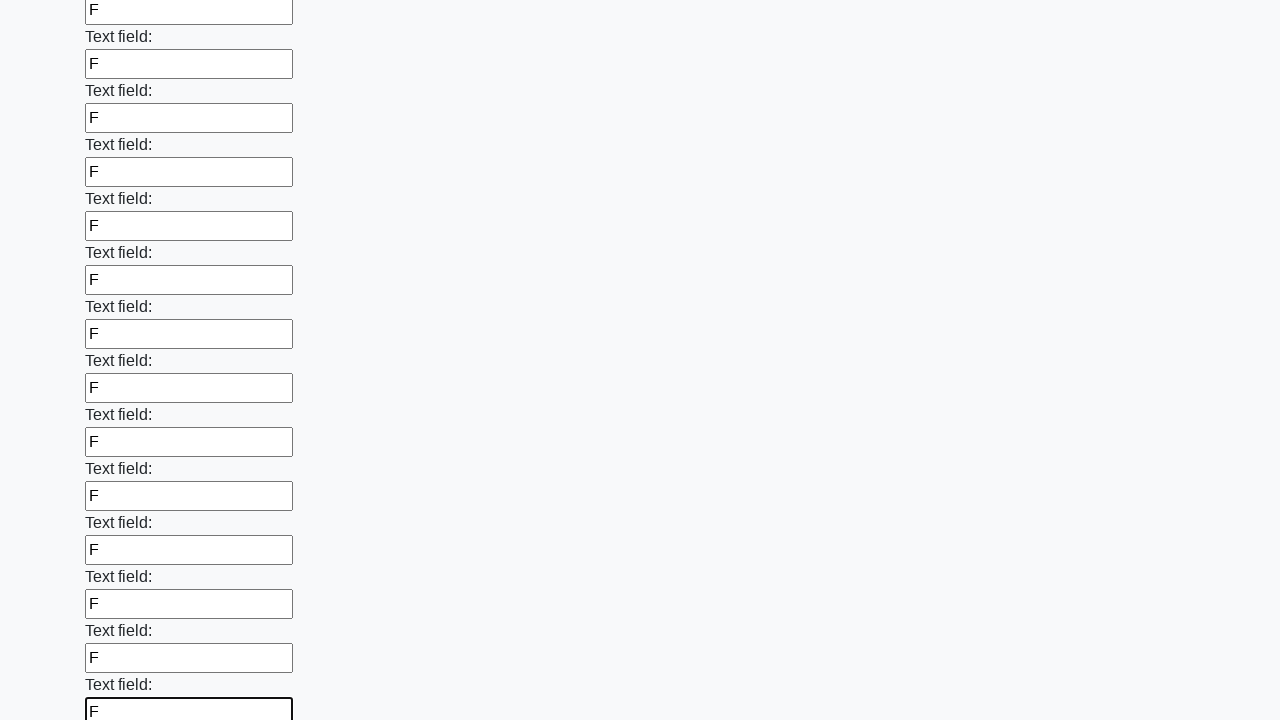

Filled input field with 'F' on input >> nth=43
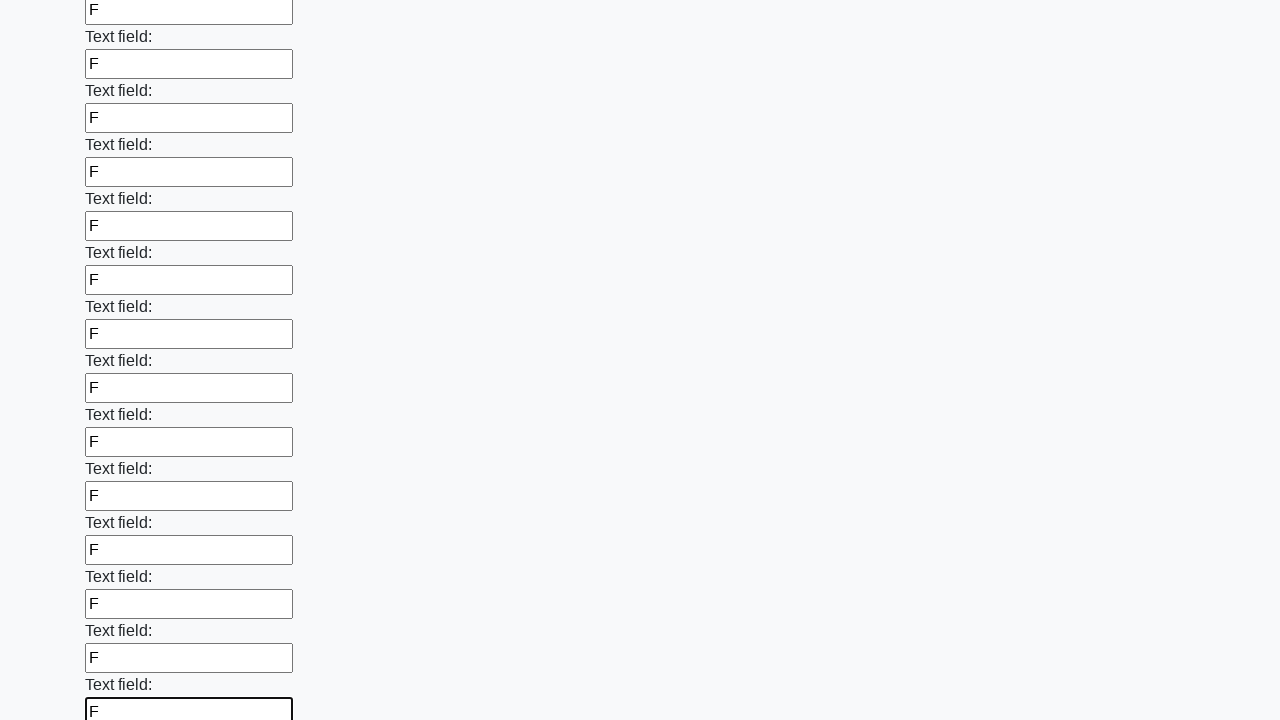

Filled input field with 'F' on input >> nth=44
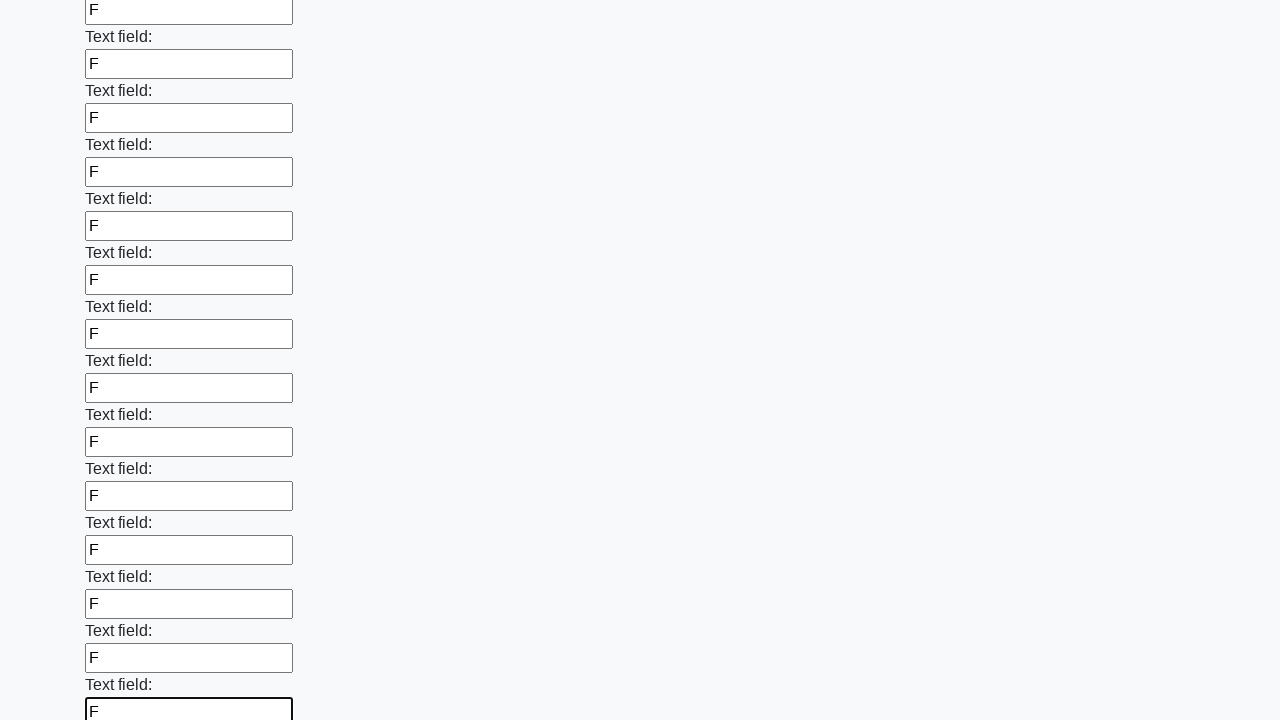

Filled input field with 'F' on input >> nth=45
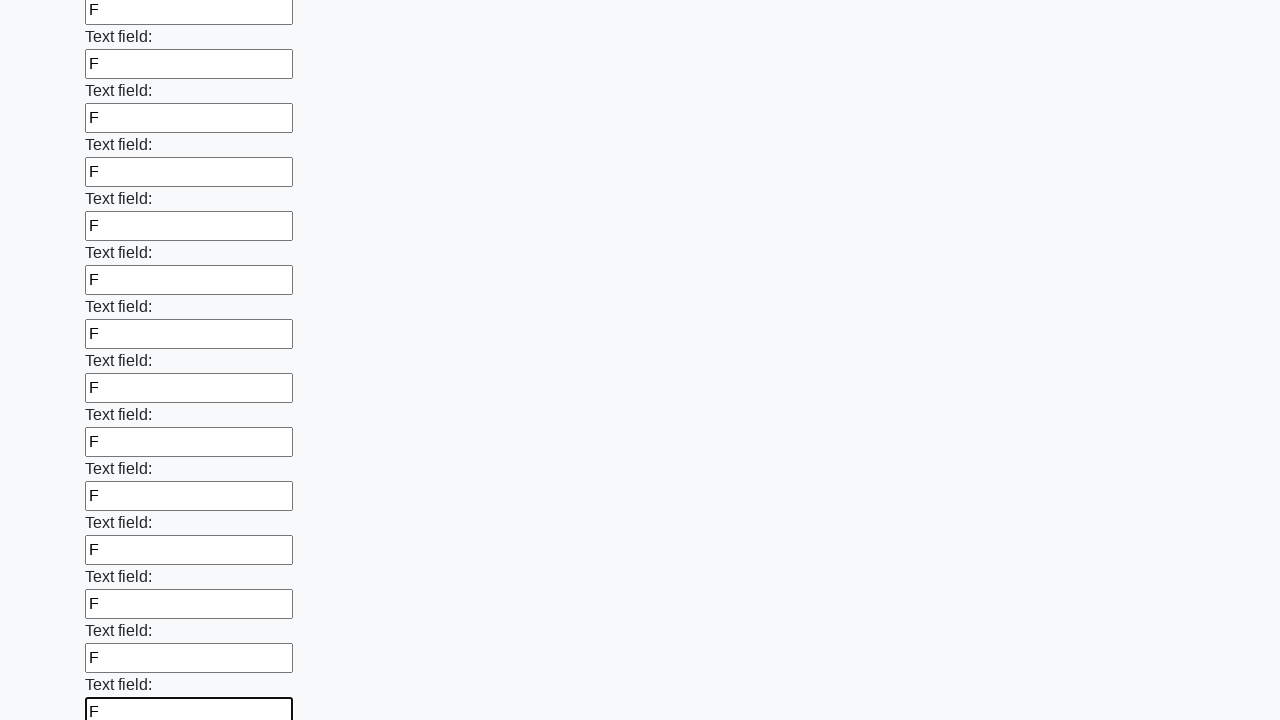

Filled input field with 'F' on input >> nth=46
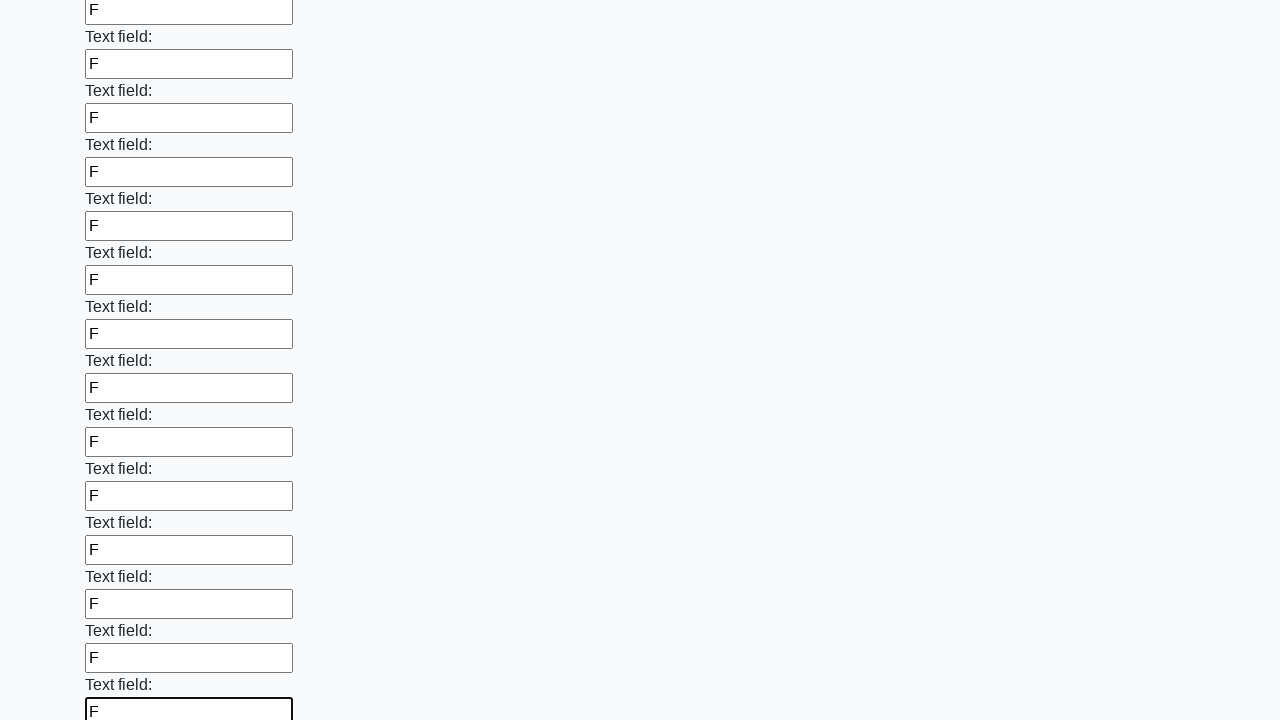

Filled input field with 'F' on input >> nth=47
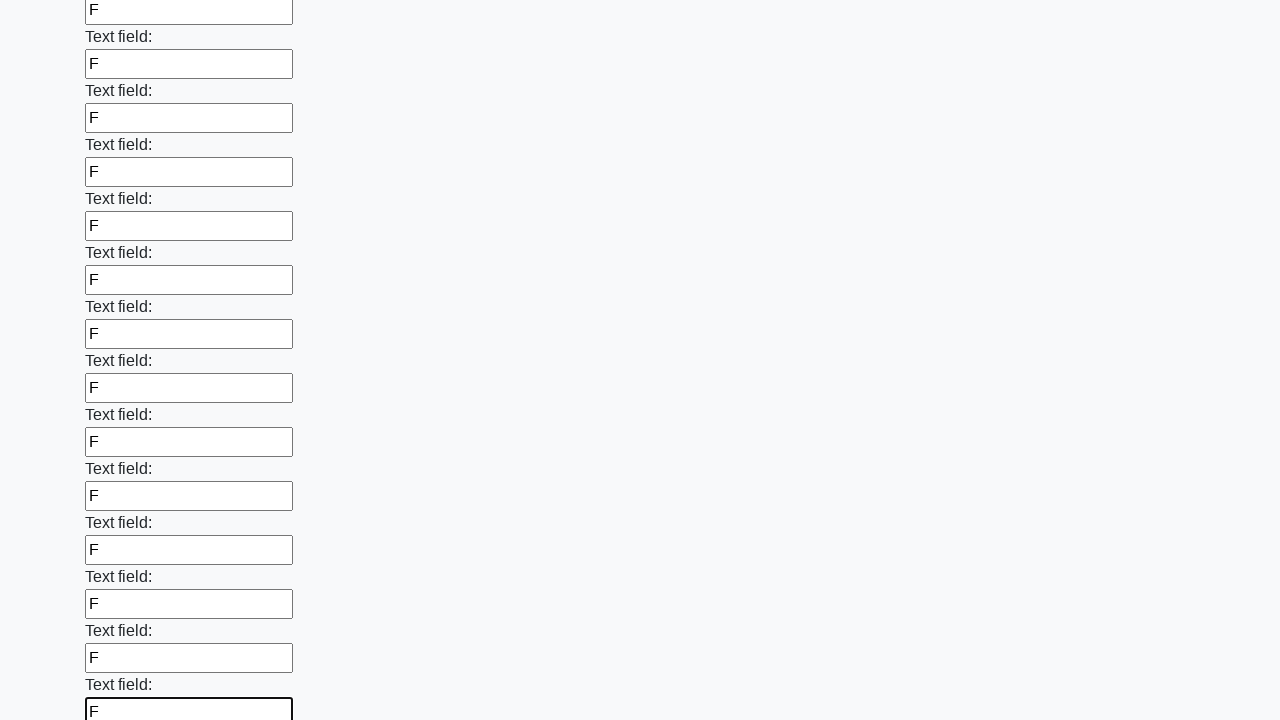

Filled input field with 'F' on input >> nth=48
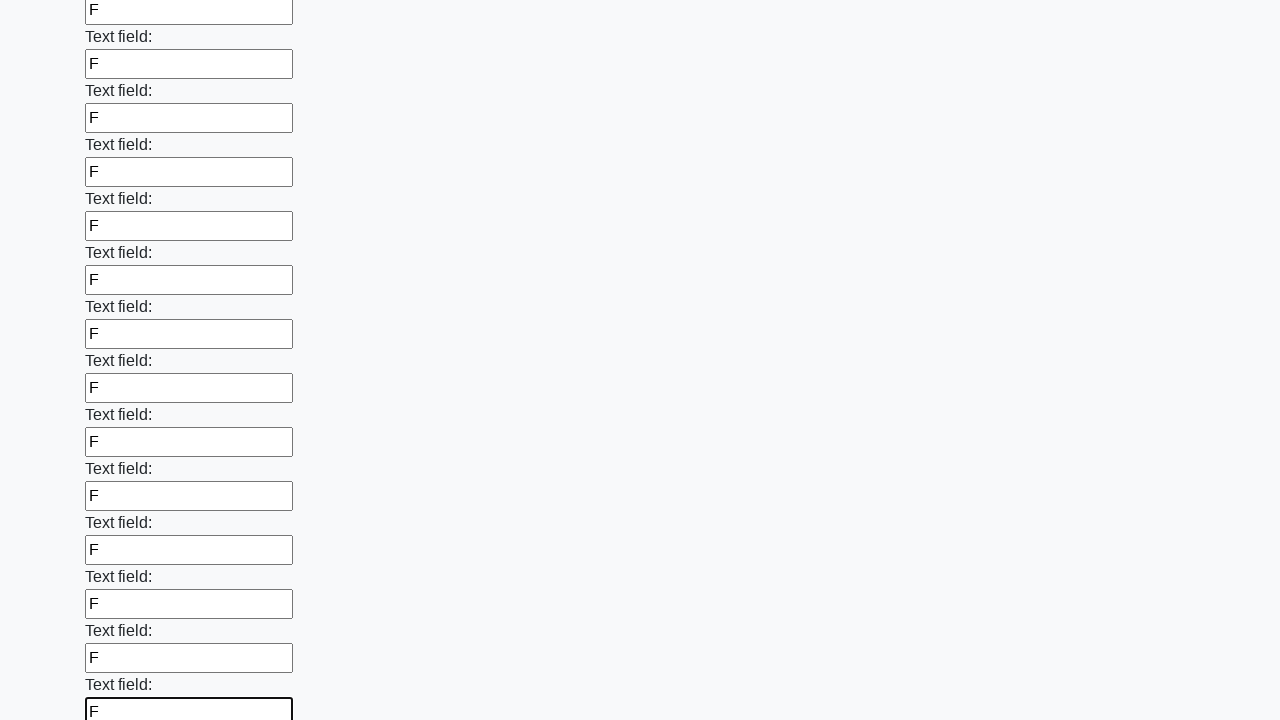

Filled input field with 'F' on input >> nth=49
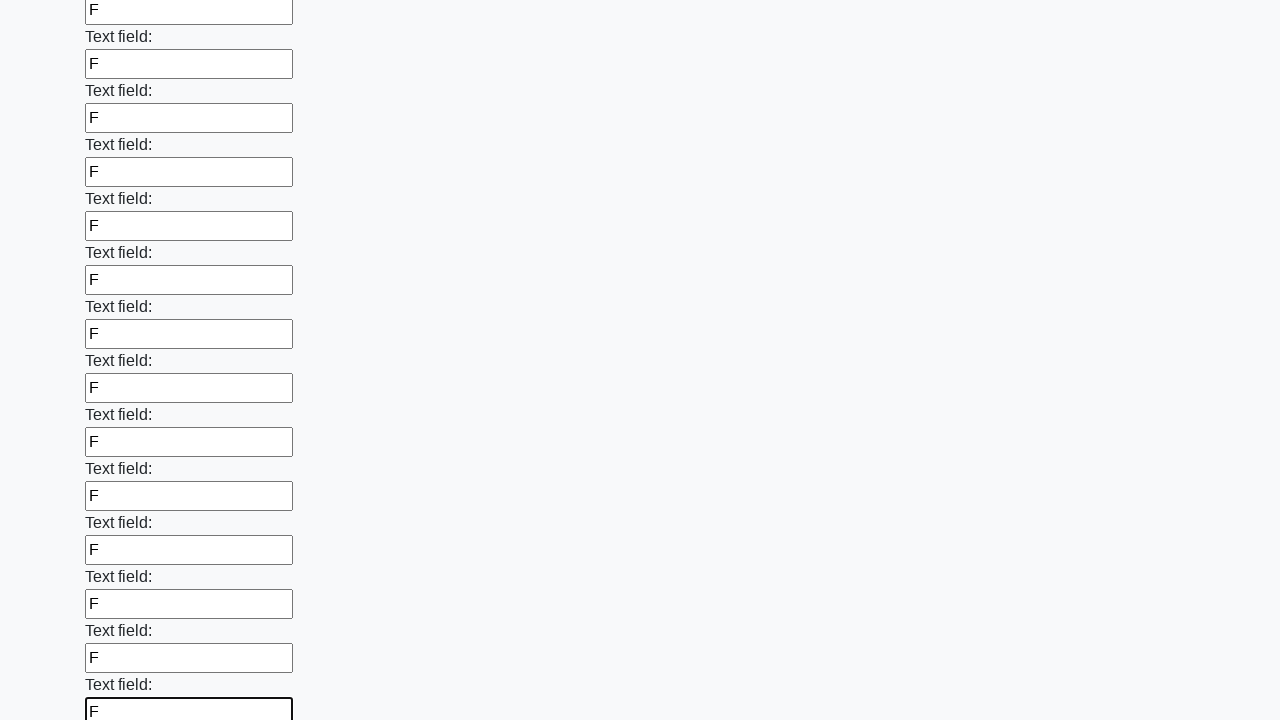

Filled input field with 'F' on input >> nth=50
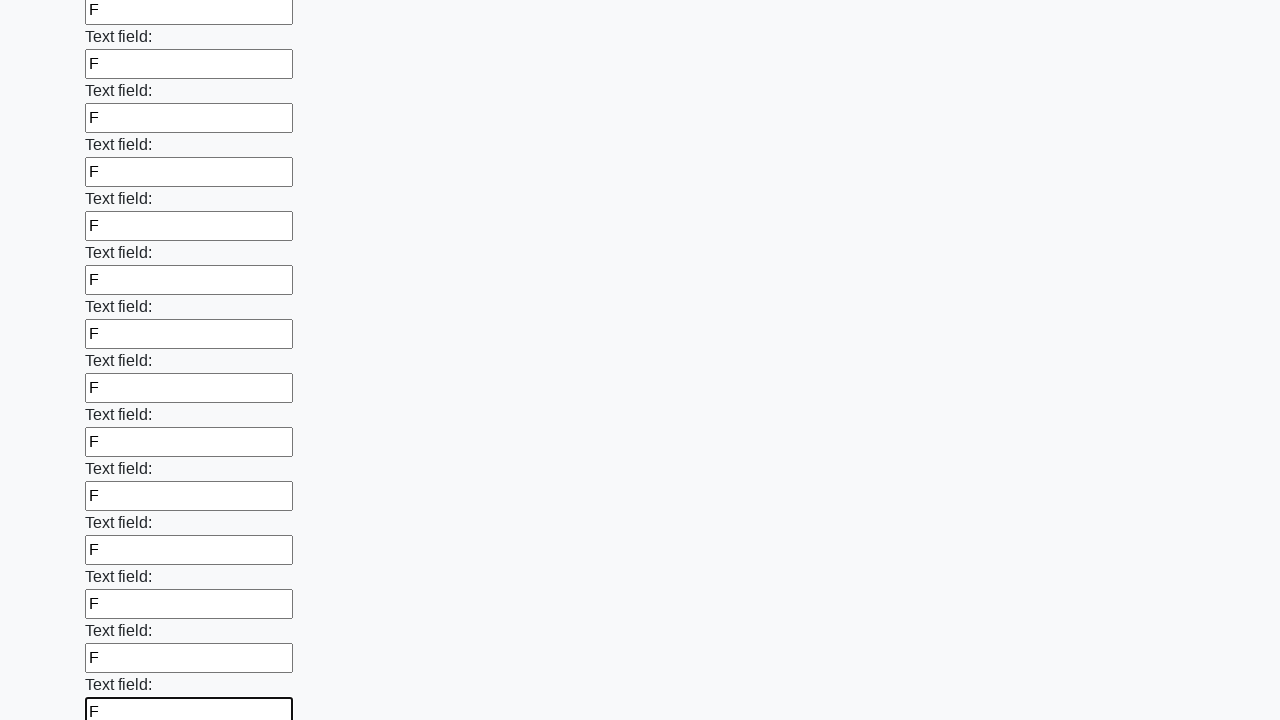

Filled input field with 'F' on input >> nth=51
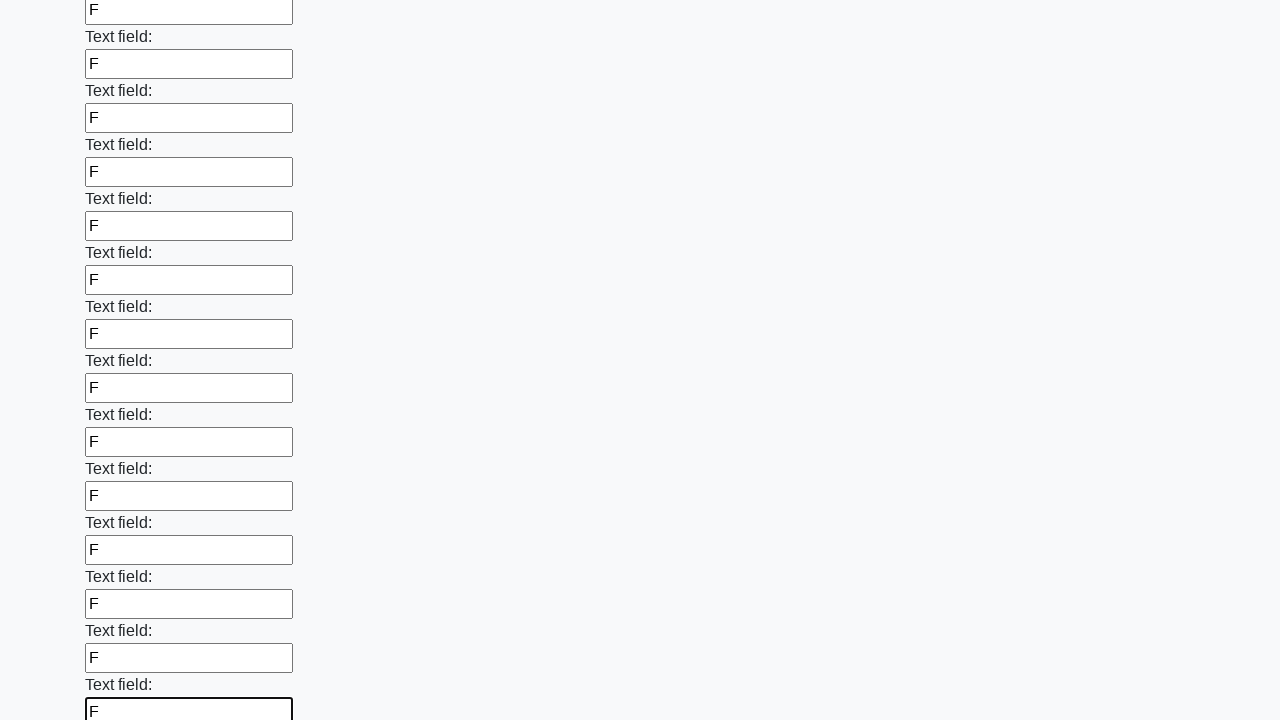

Filled input field with 'F' on input >> nth=52
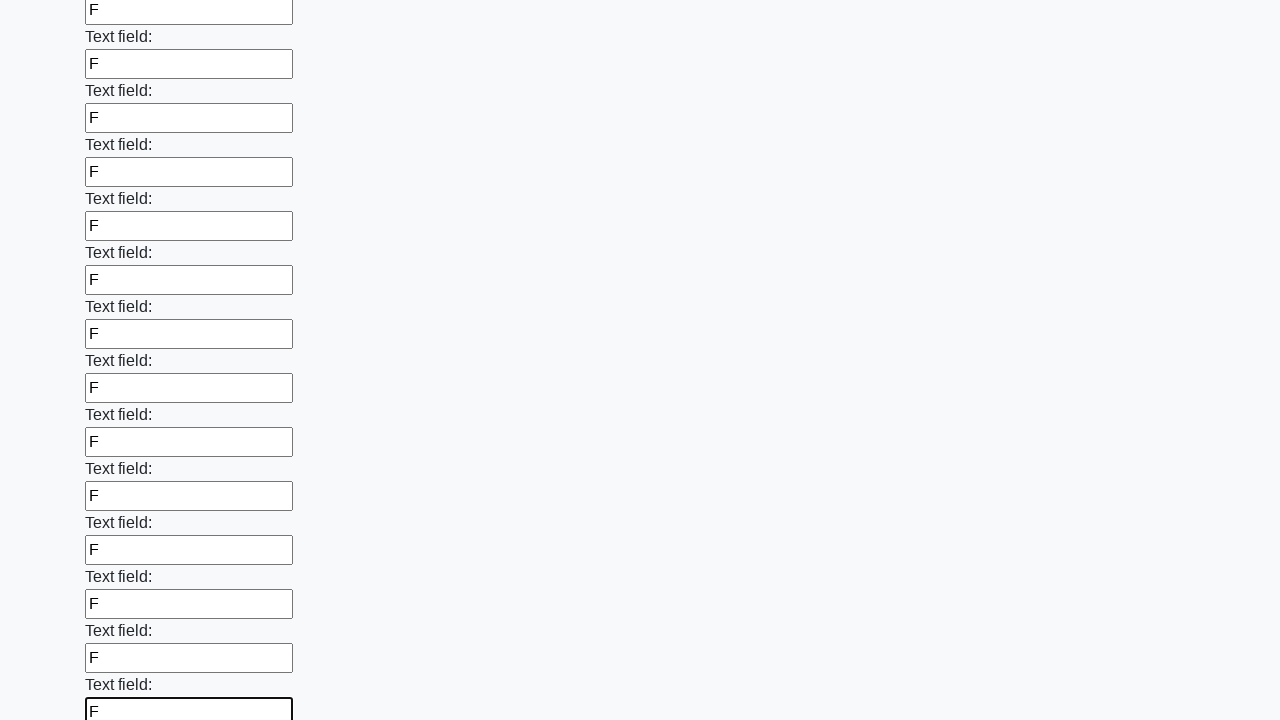

Filled input field with 'F' on input >> nth=53
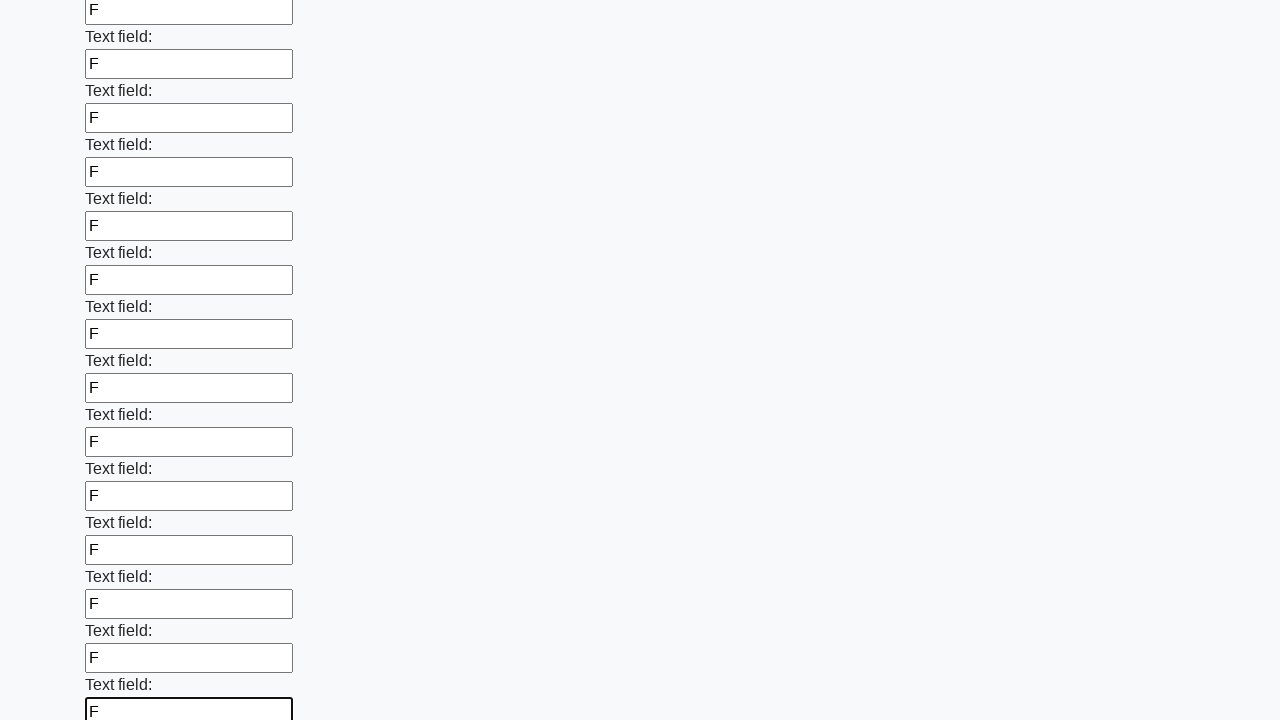

Filled input field with 'F' on input >> nth=54
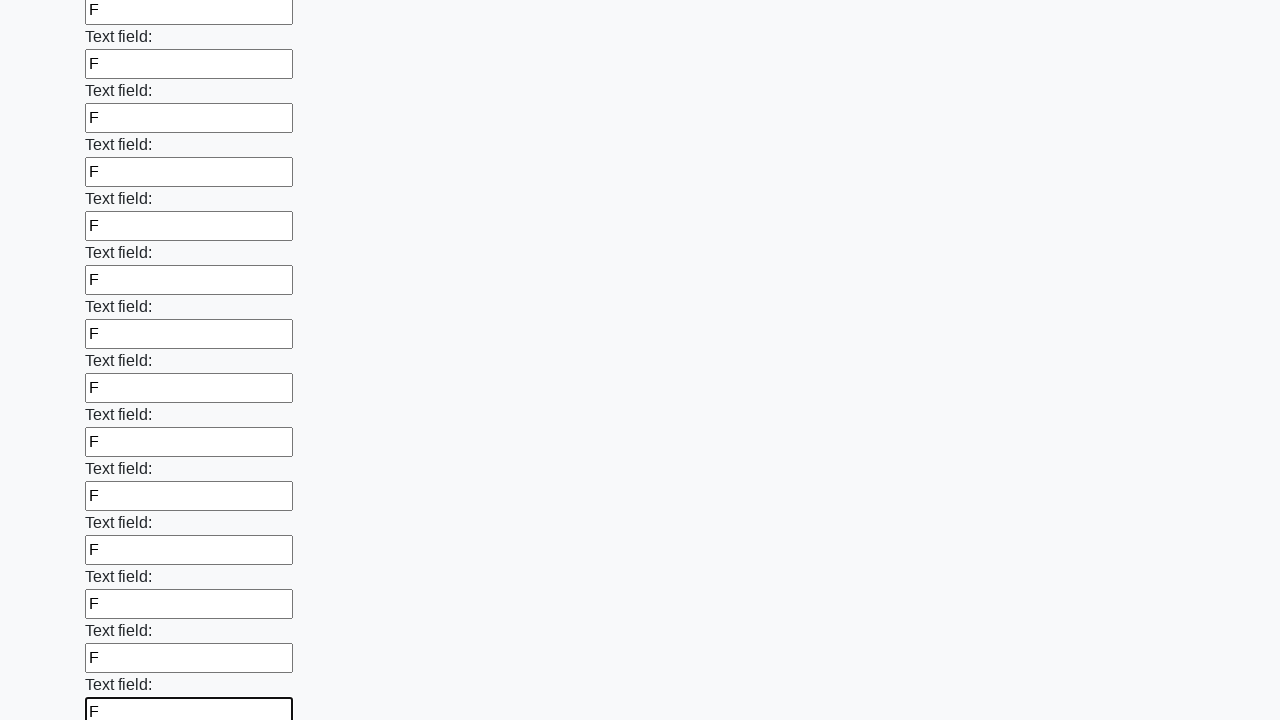

Filled input field with 'F' on input >> nth=55
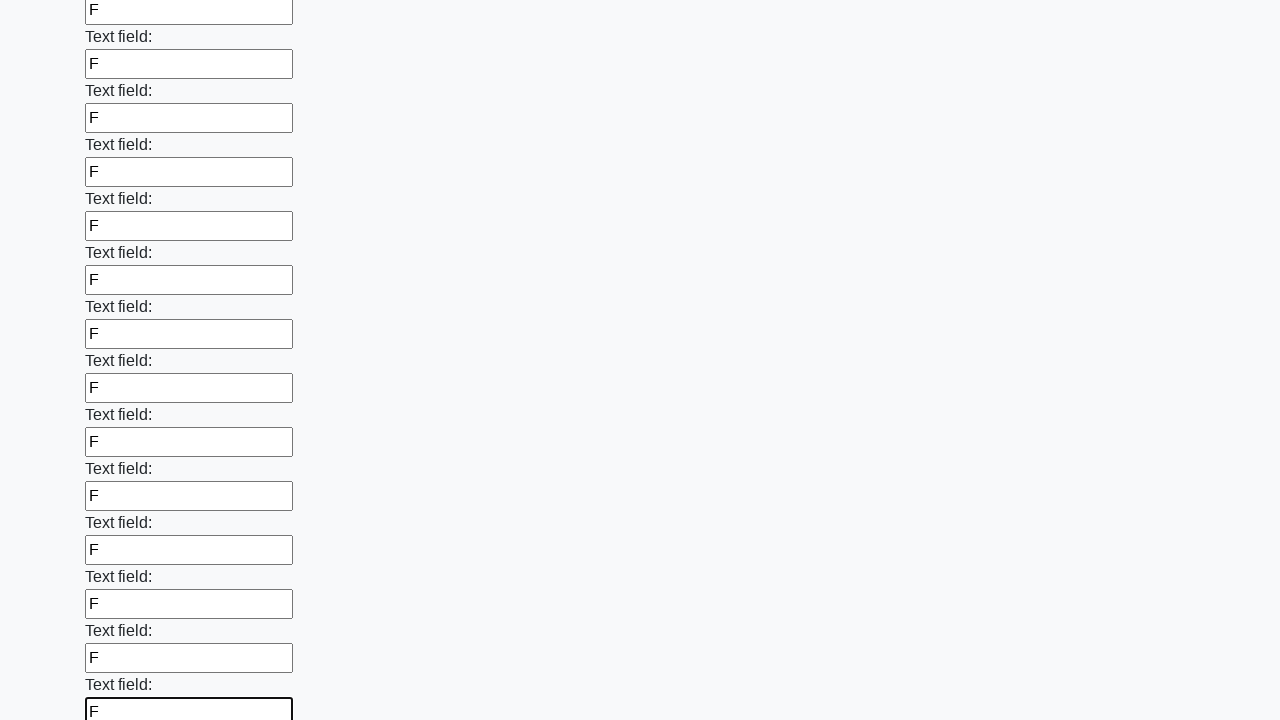

Filled input field with 'F' on input >> nth=56
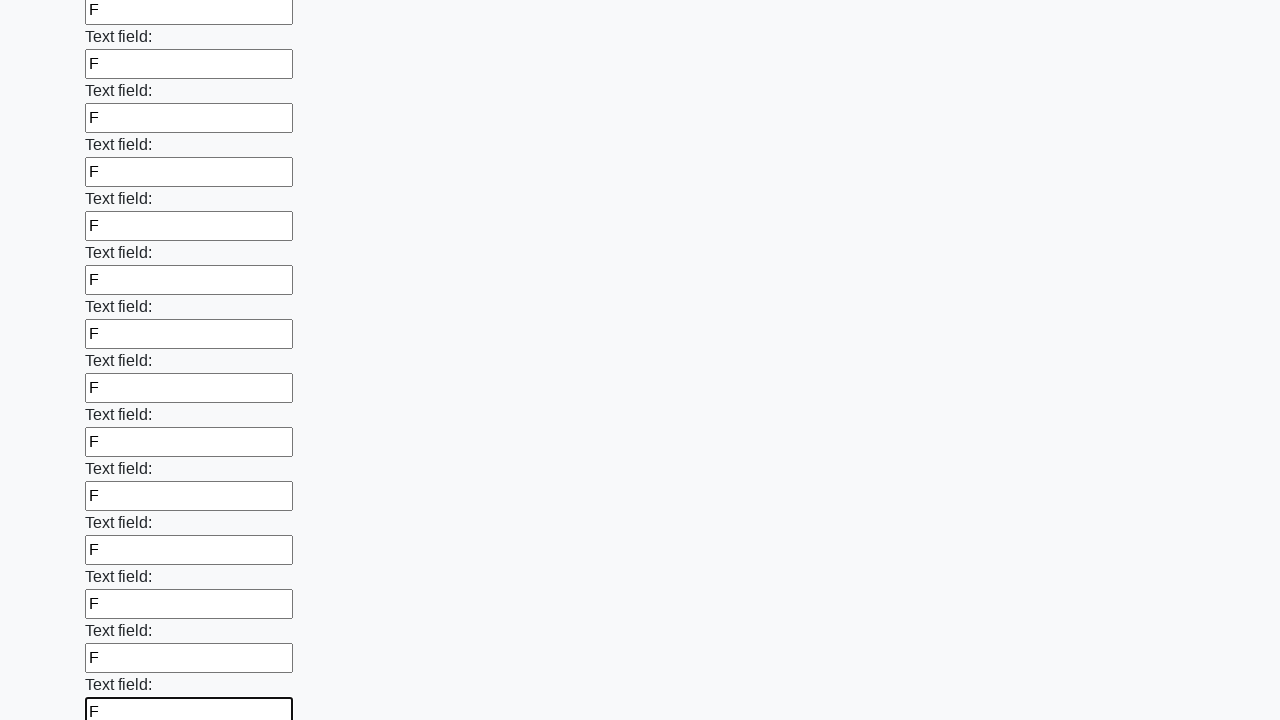

Filled input field with 'F' on input >> nth=57
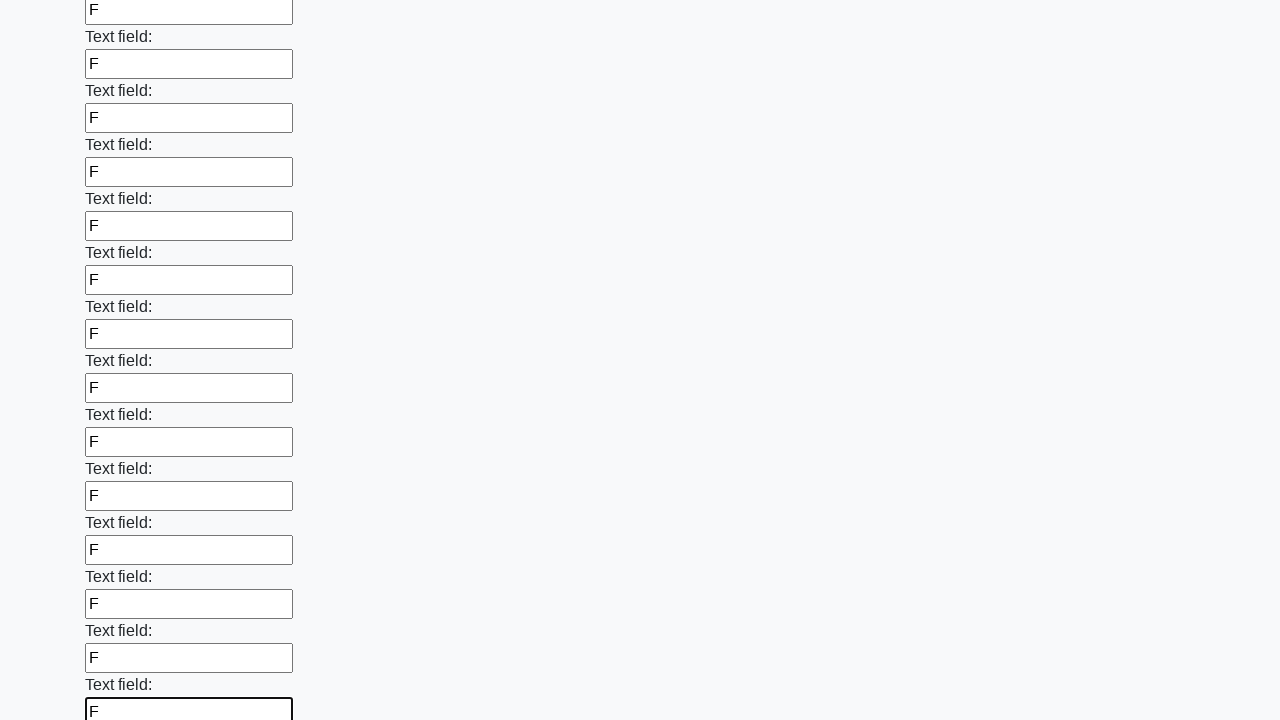

Filled input field with 'F' on input >> nth=58
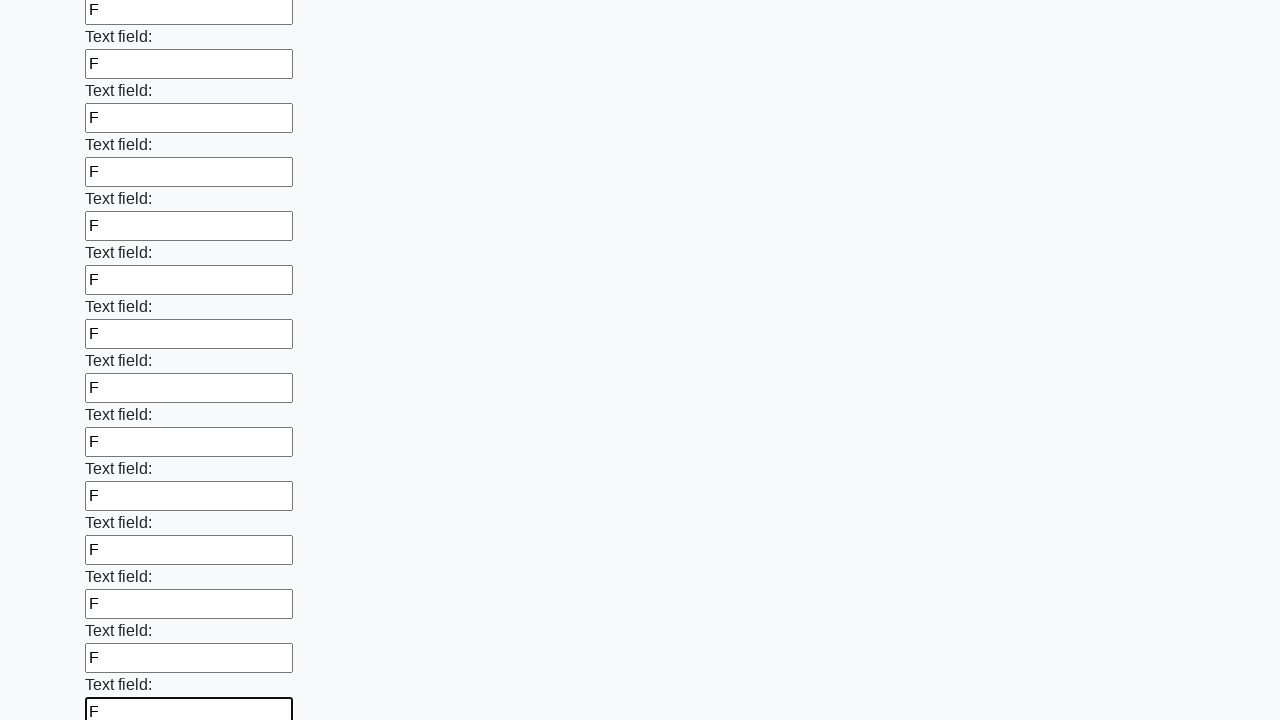

Filled input field with 'F' on input >> nth=59
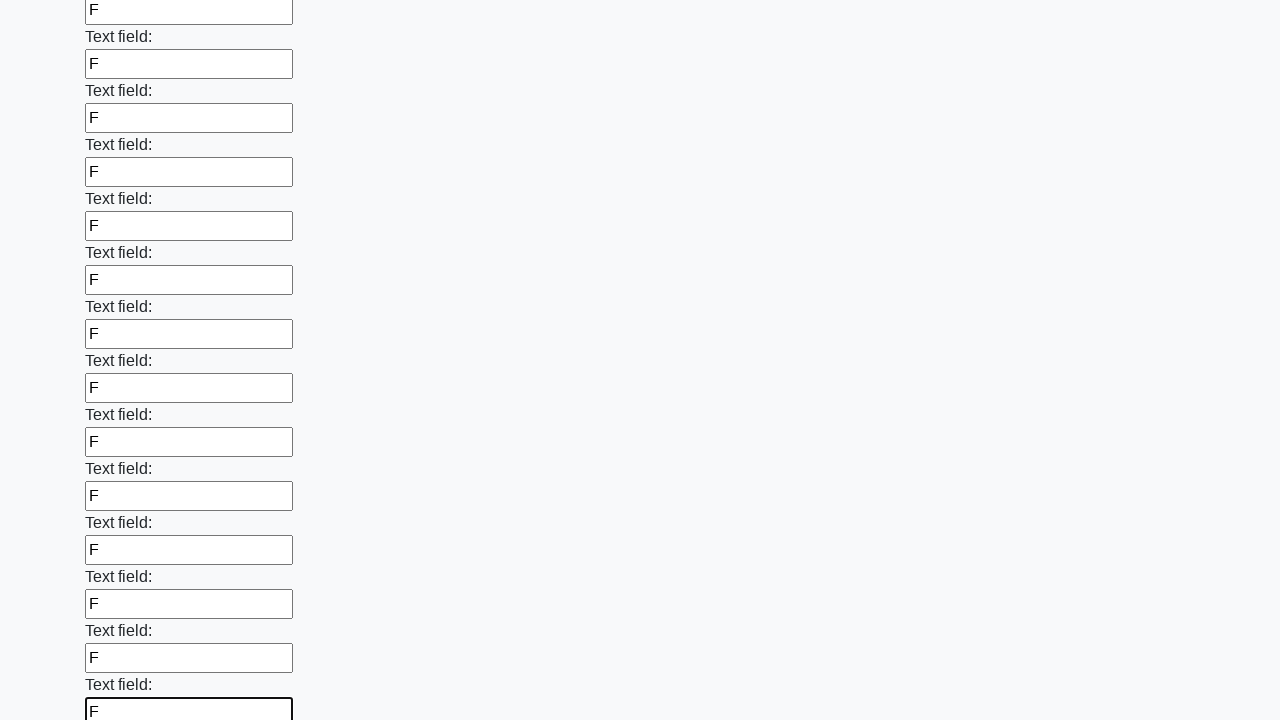

Filled input field with 'F' on input >> nth=60
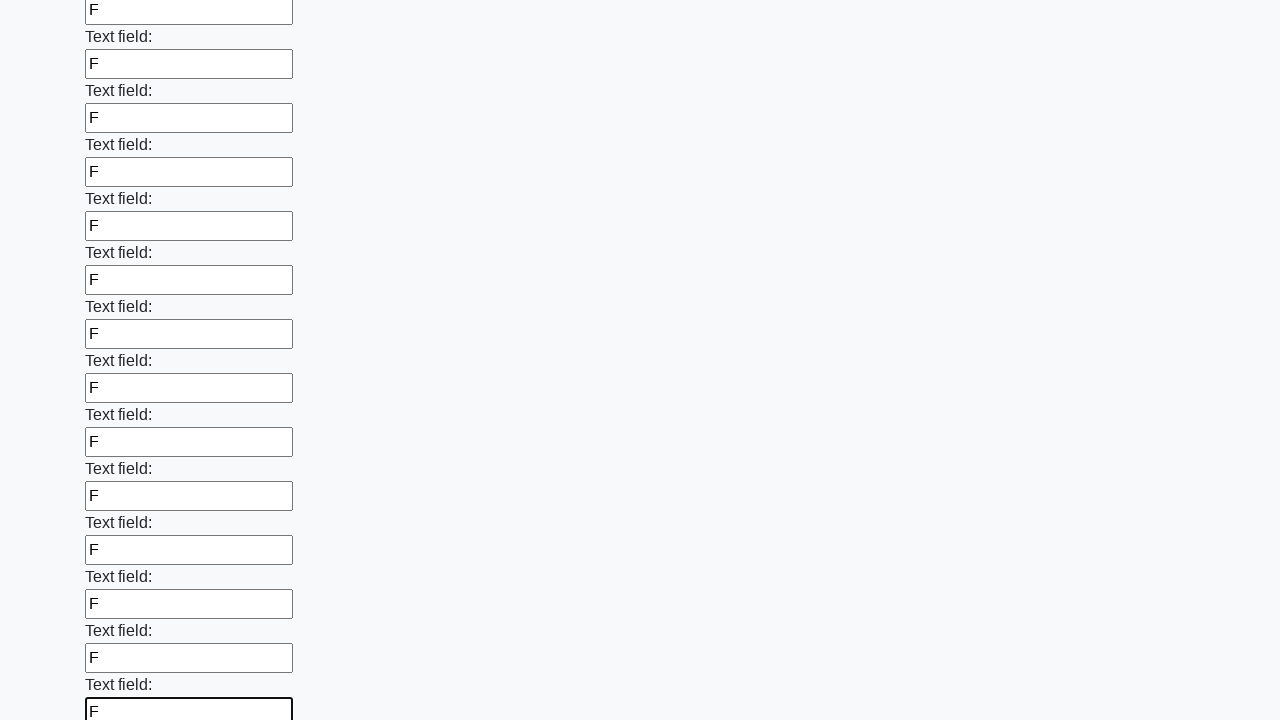

Filled input field with 'F' on input >> nth=61
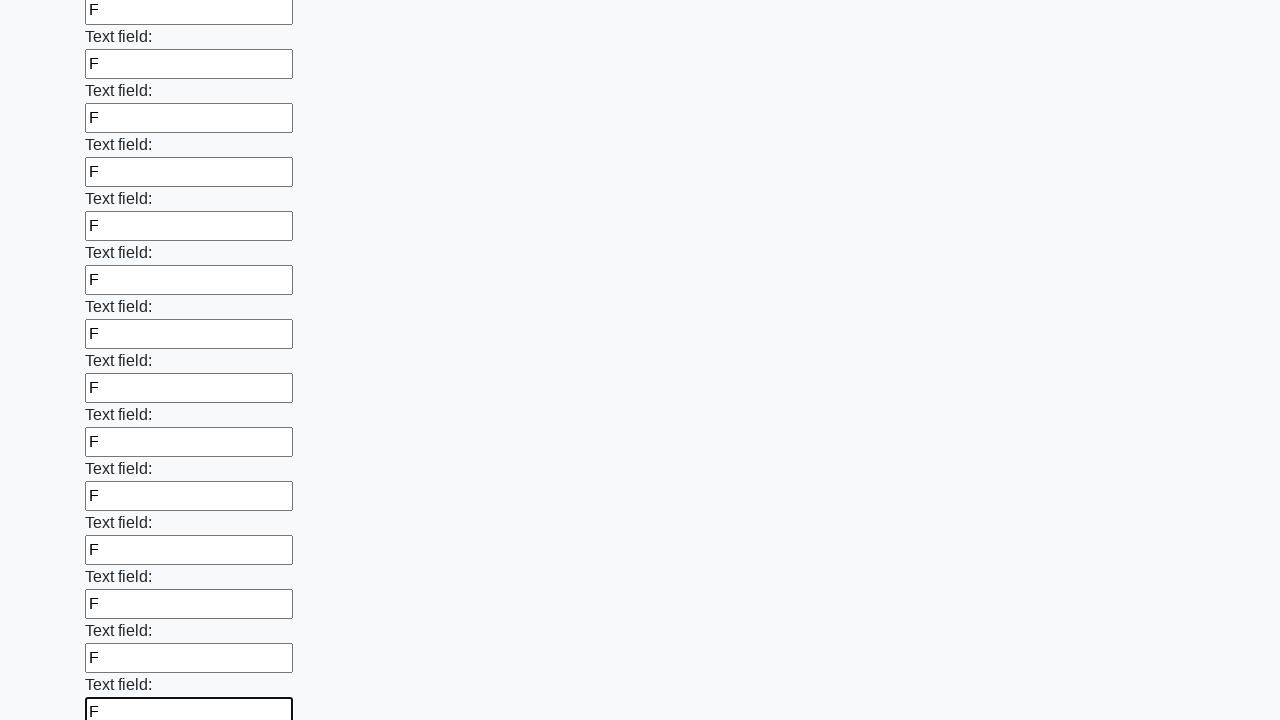

Filled input field with 'F' on input >> nth=62
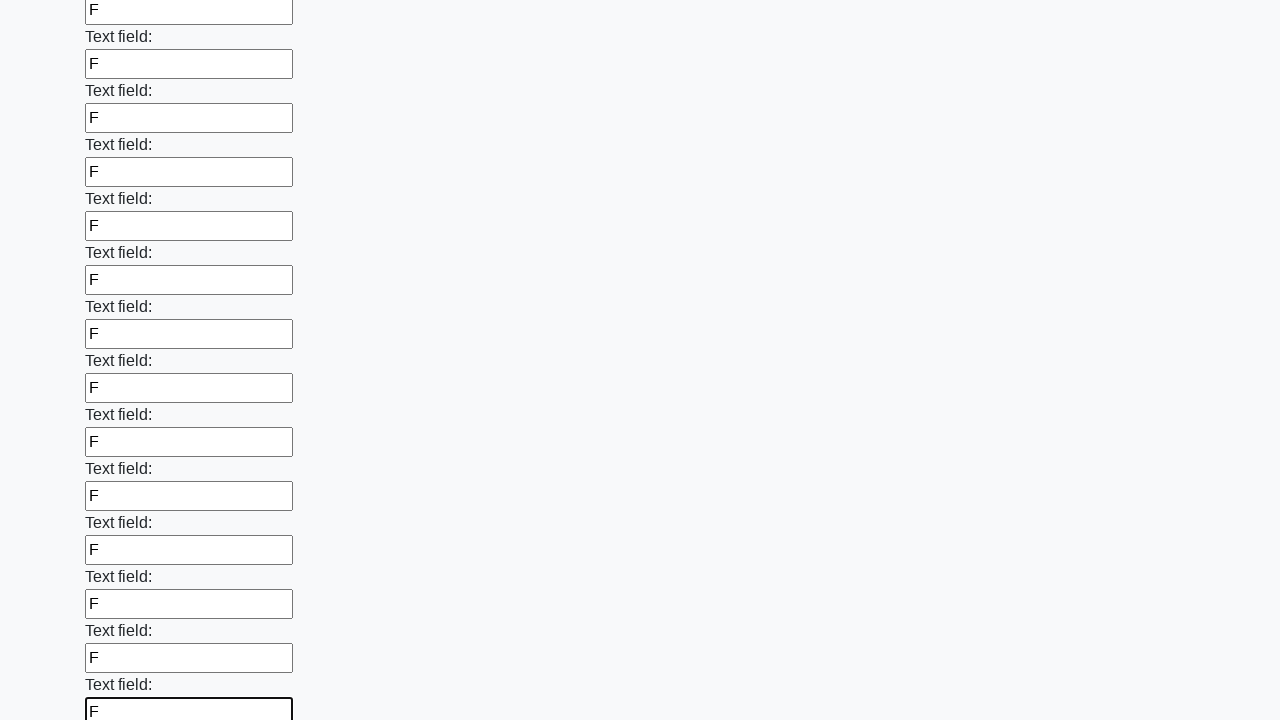

Filled input field with 'F' on input >> nth=63
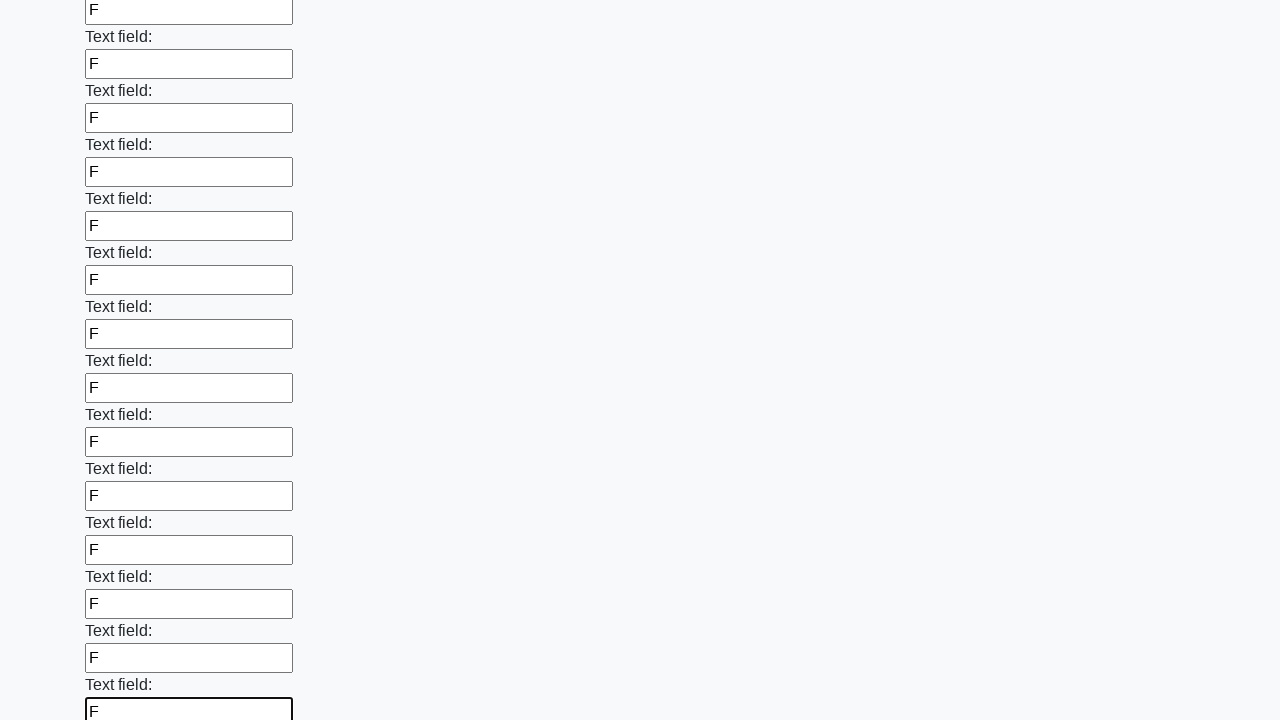

Filled input field with 'F' on input >> nth=64
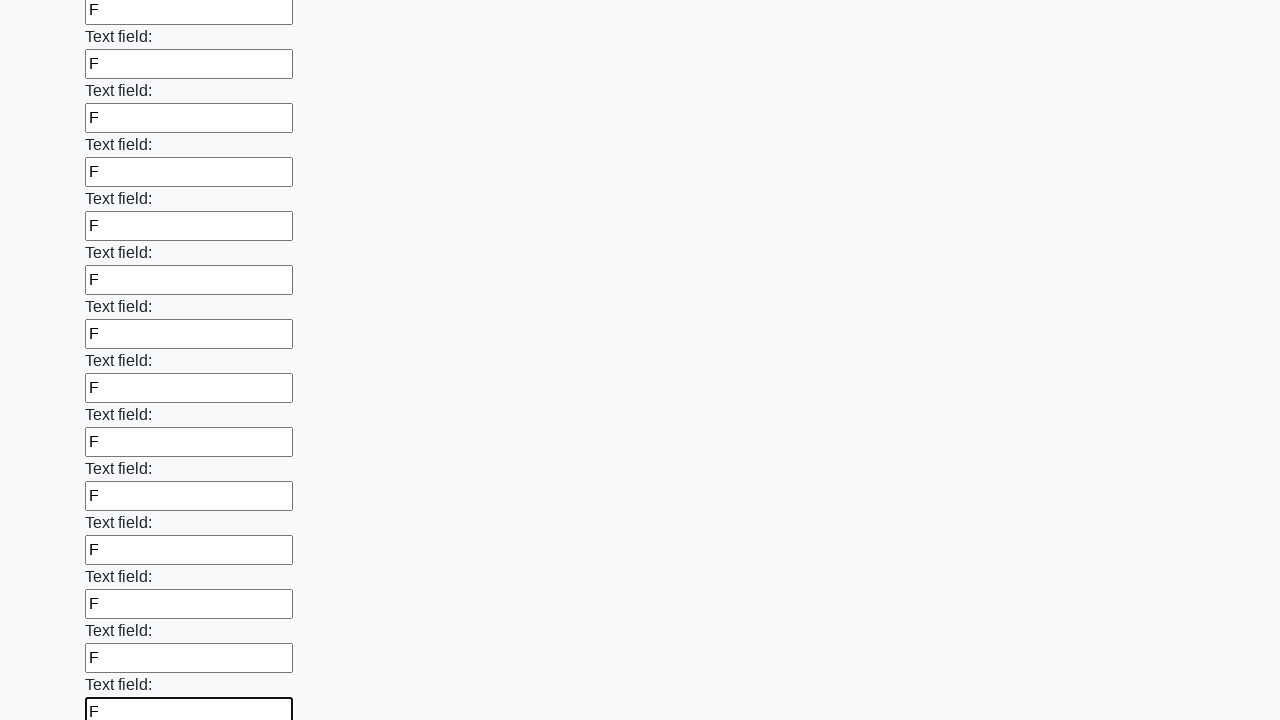

Filled input field with 'F' on input >> nth=65
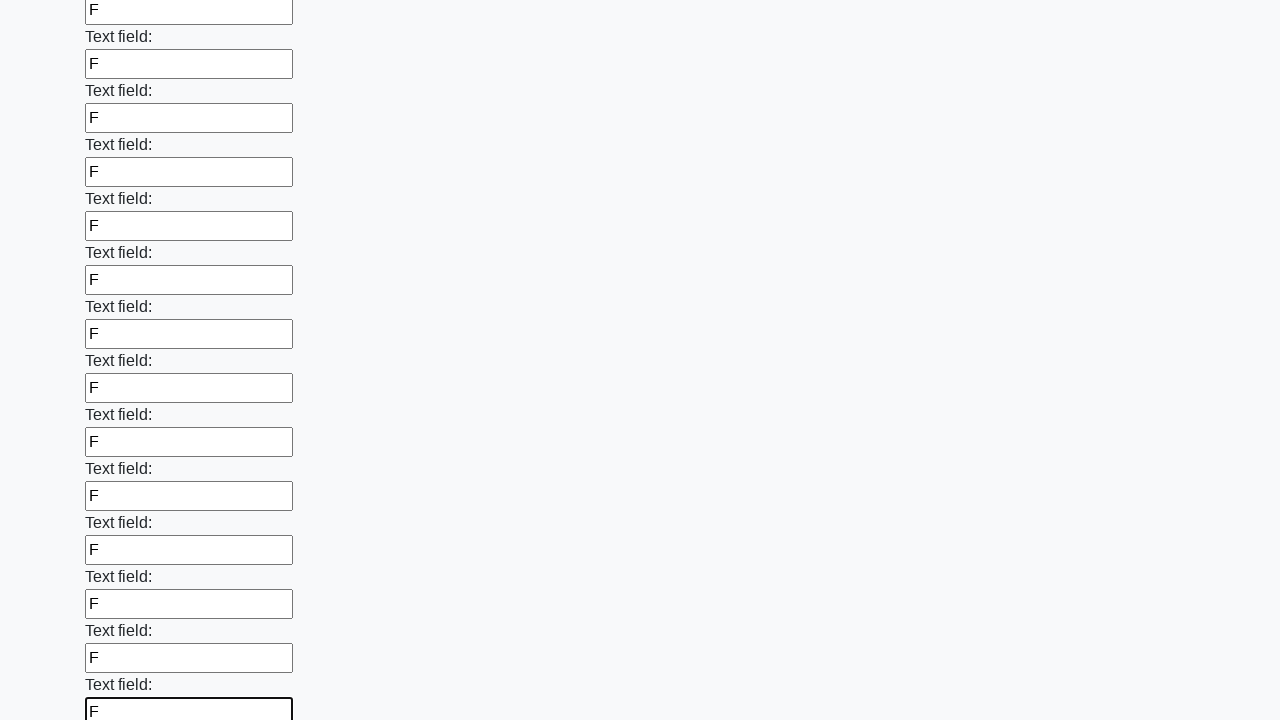

Filled input field with 'F' on input >> nth=66
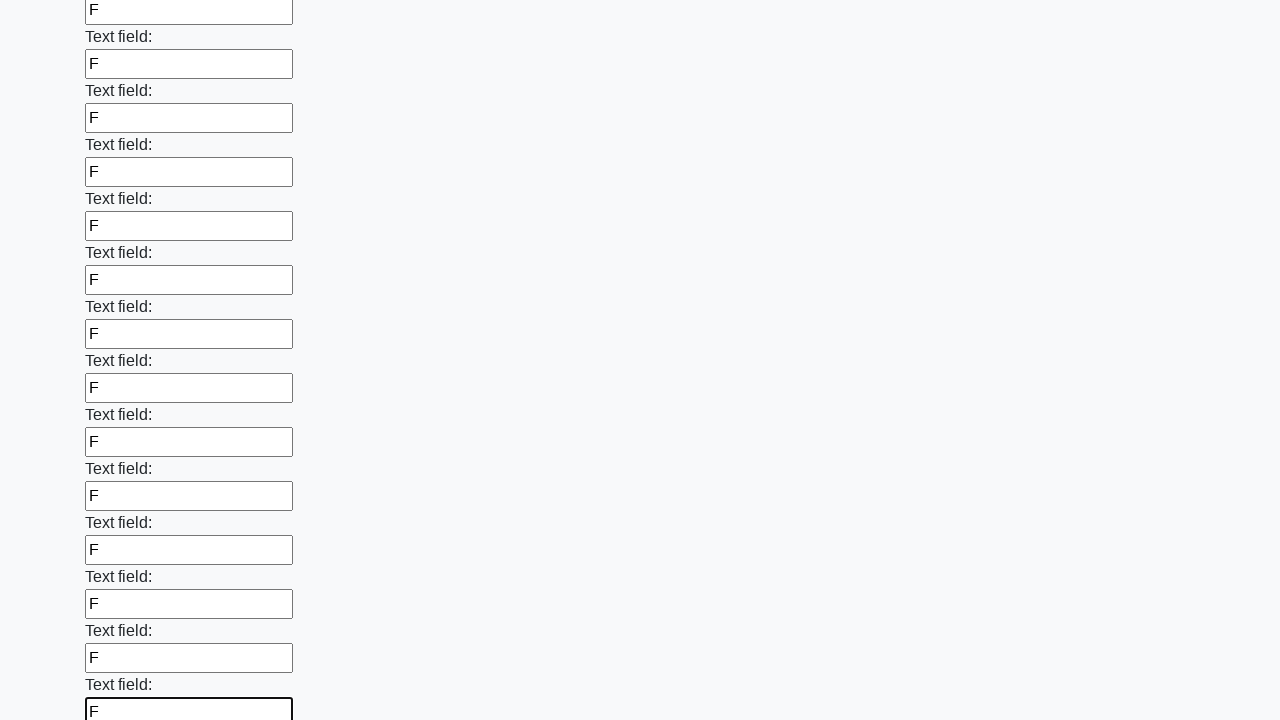

Filled input field with 'F' on input >> nth=67
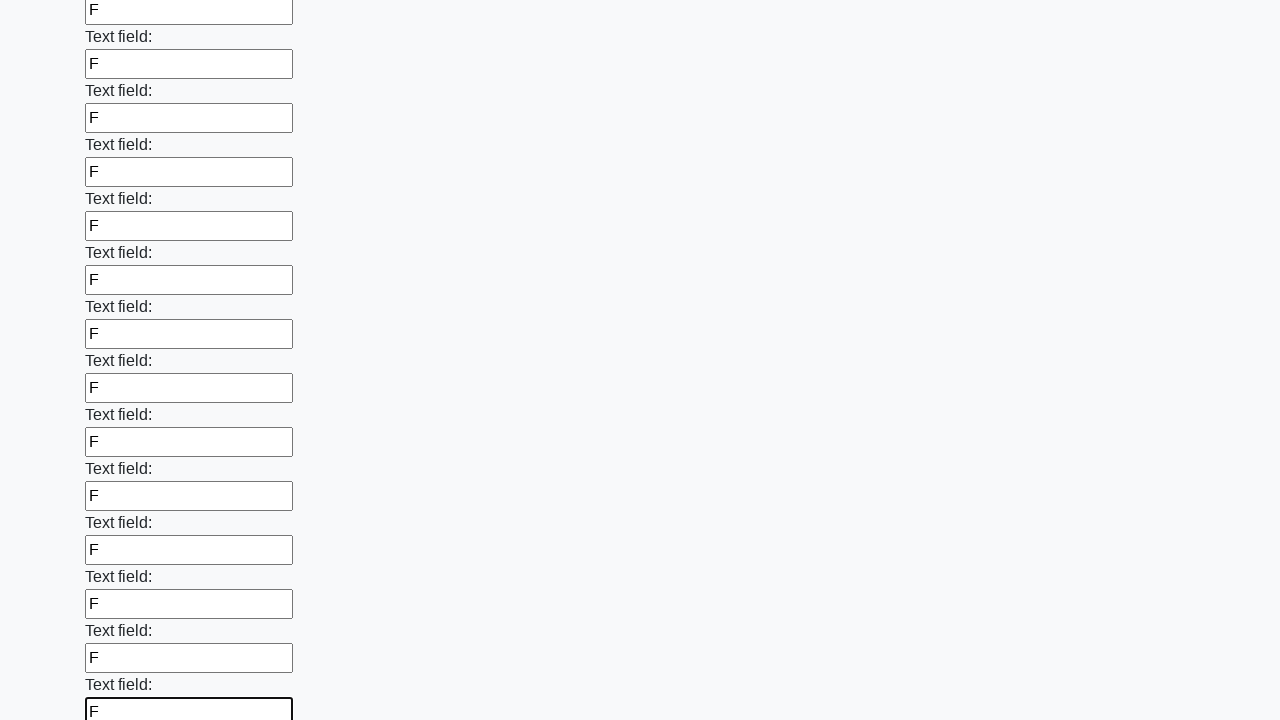

Filled input field with 'F' on input >> nth=68
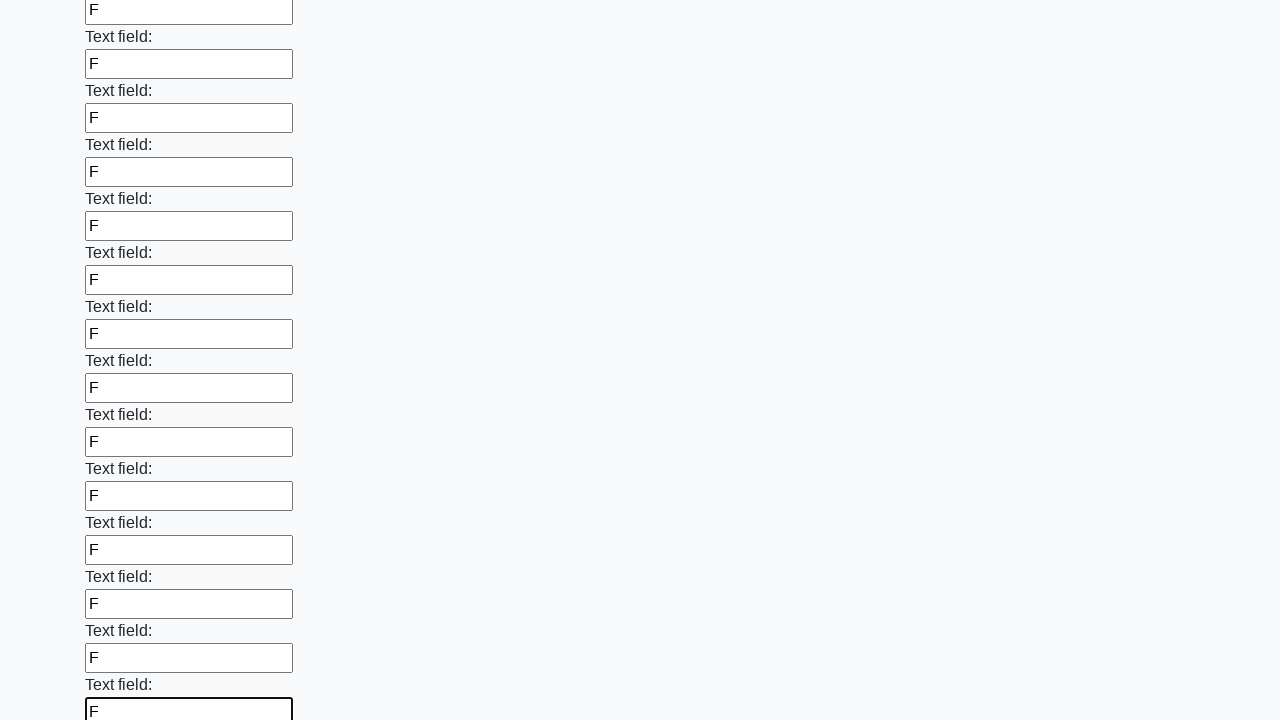

Filled input field with 'F' on input >> nth=69
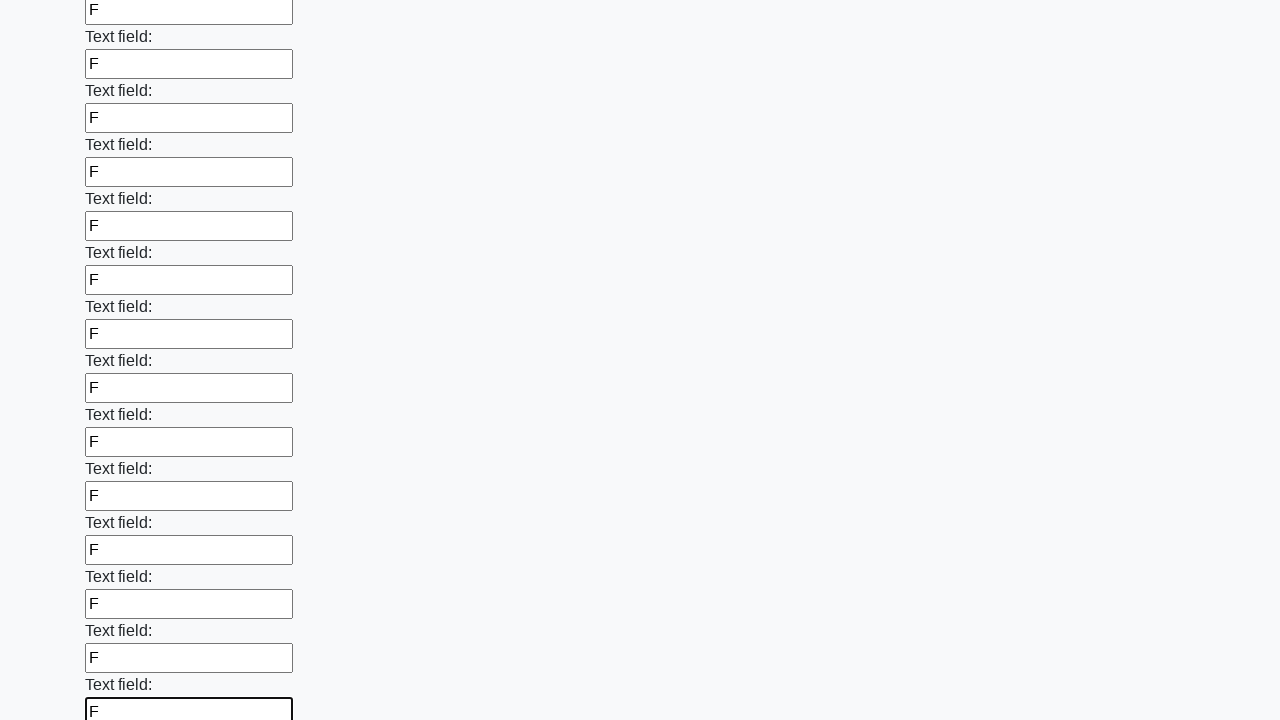

Filled input field with 'F' on input >> nth=70
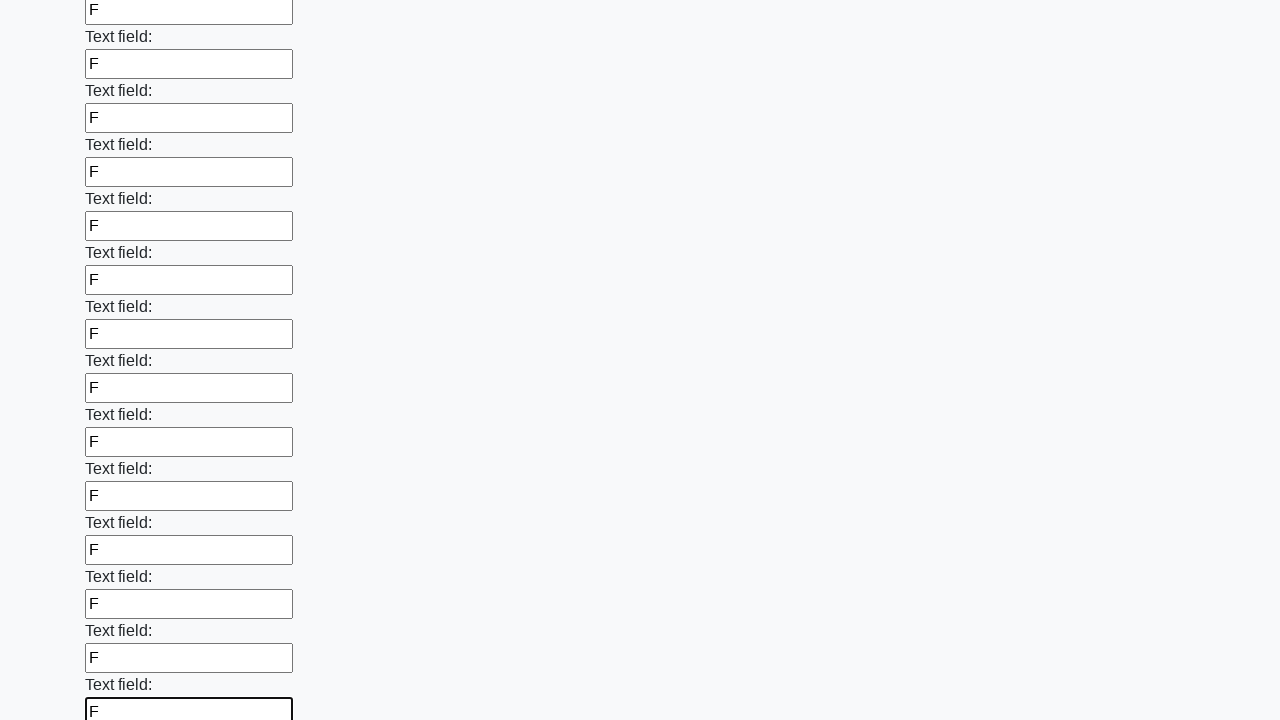

Filled input field with 'F' on input >> nth=71
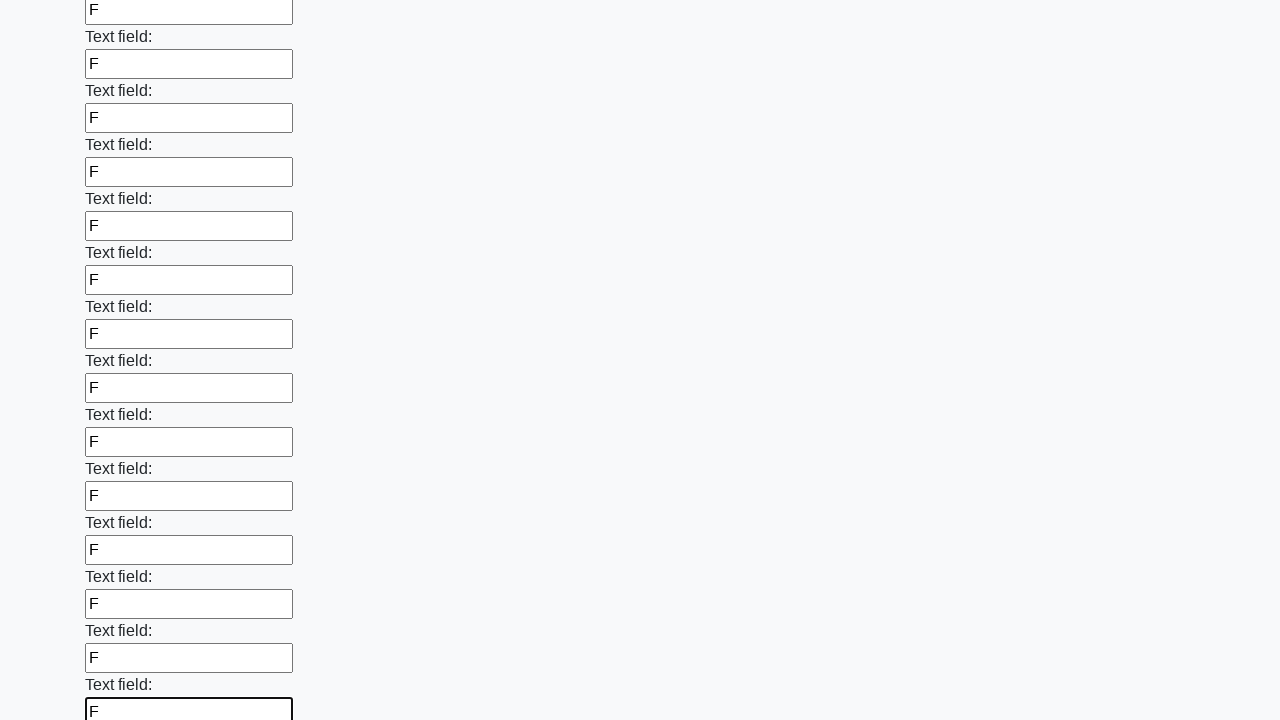

Filled input field with 'F' on input >> nth=72
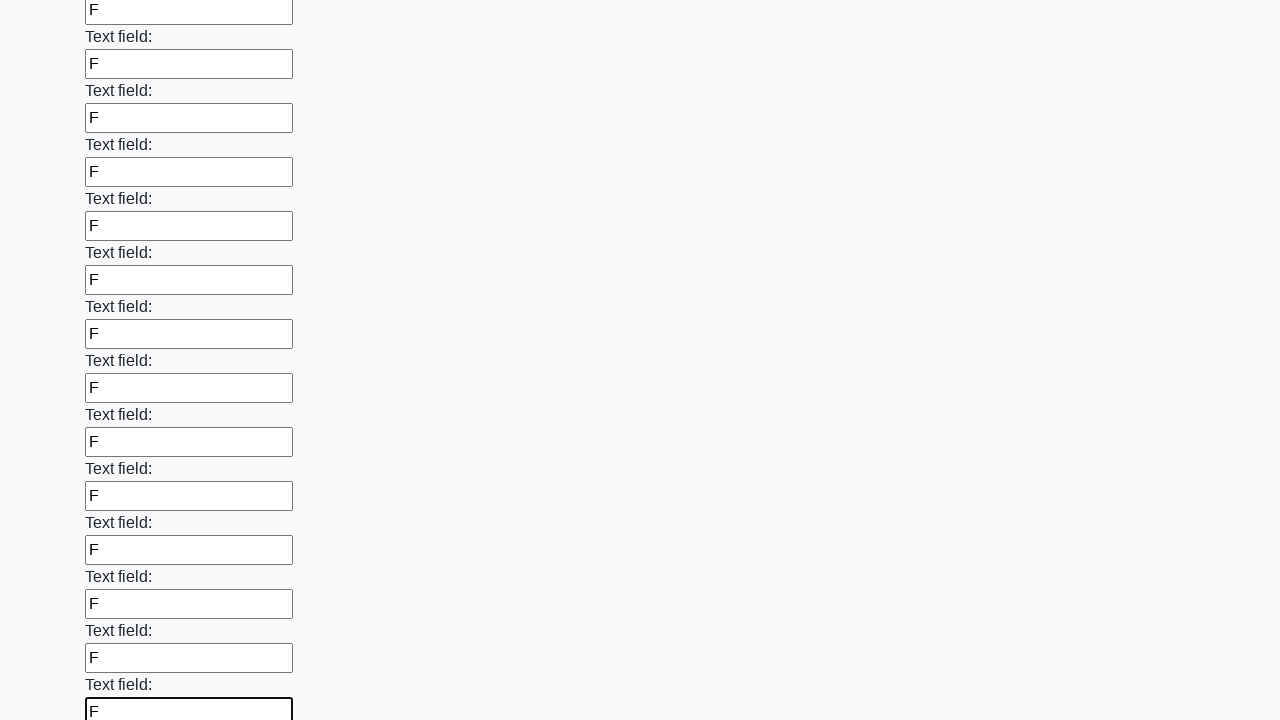

Filled input field with 'F' on input >> nth=73
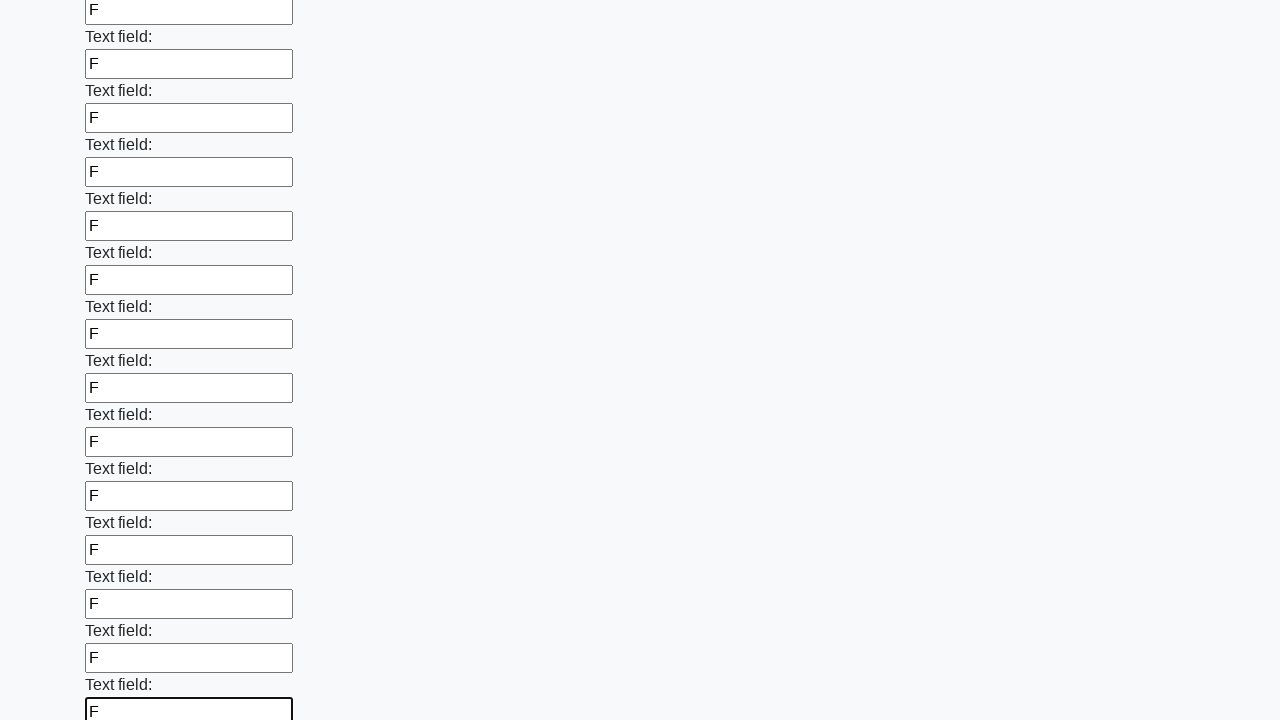

Filled input field with 'F' on input >> nth=74
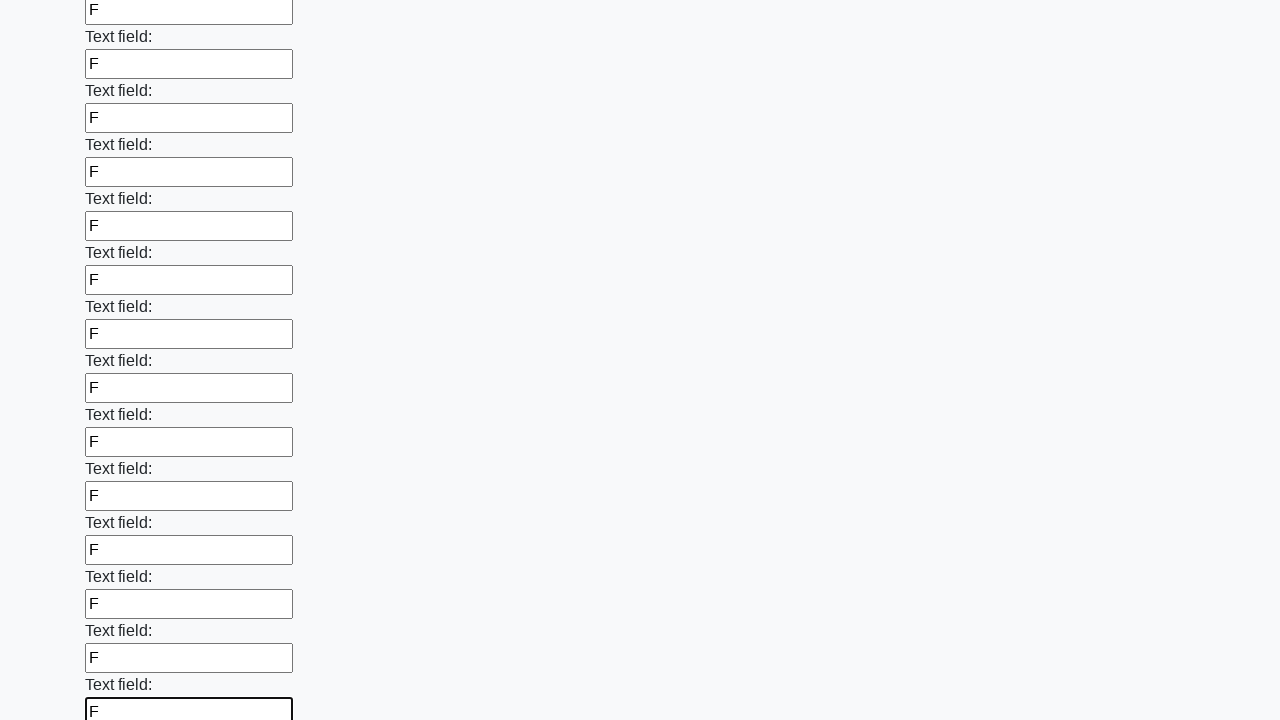

Filled input field with 'F' on input >> nth=75
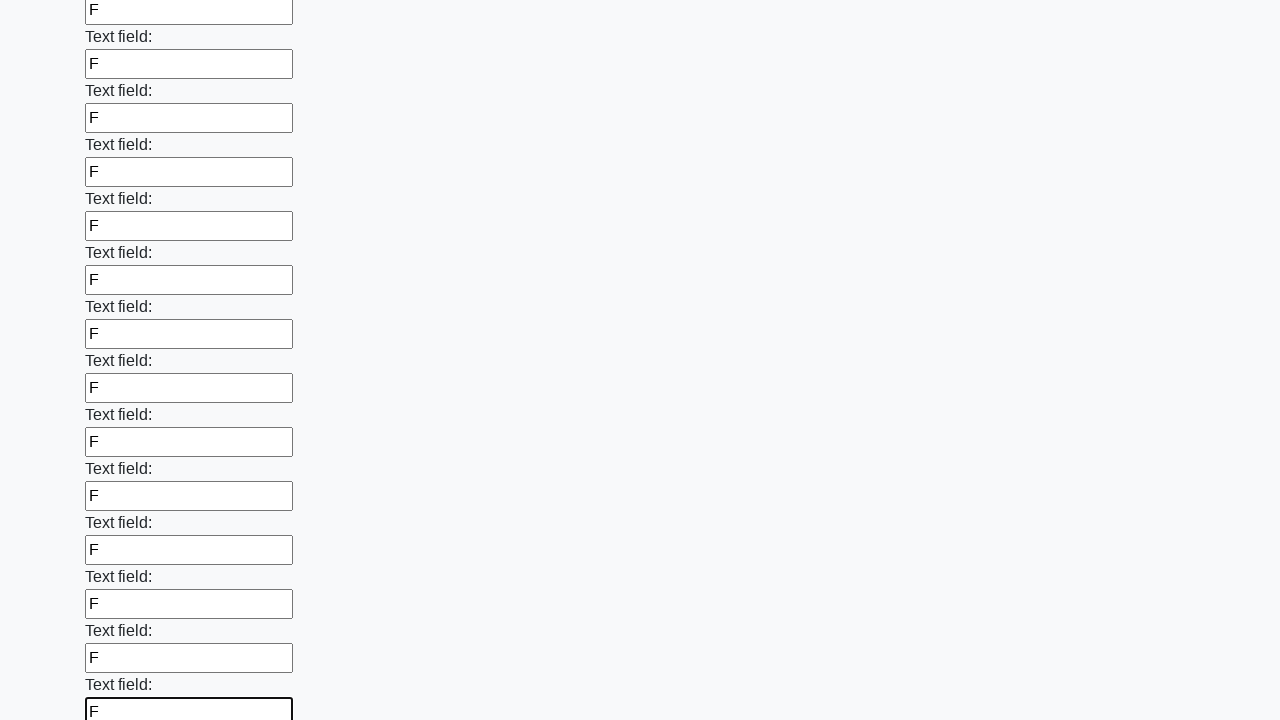

Filled input field with 'F' on input >> nth=76
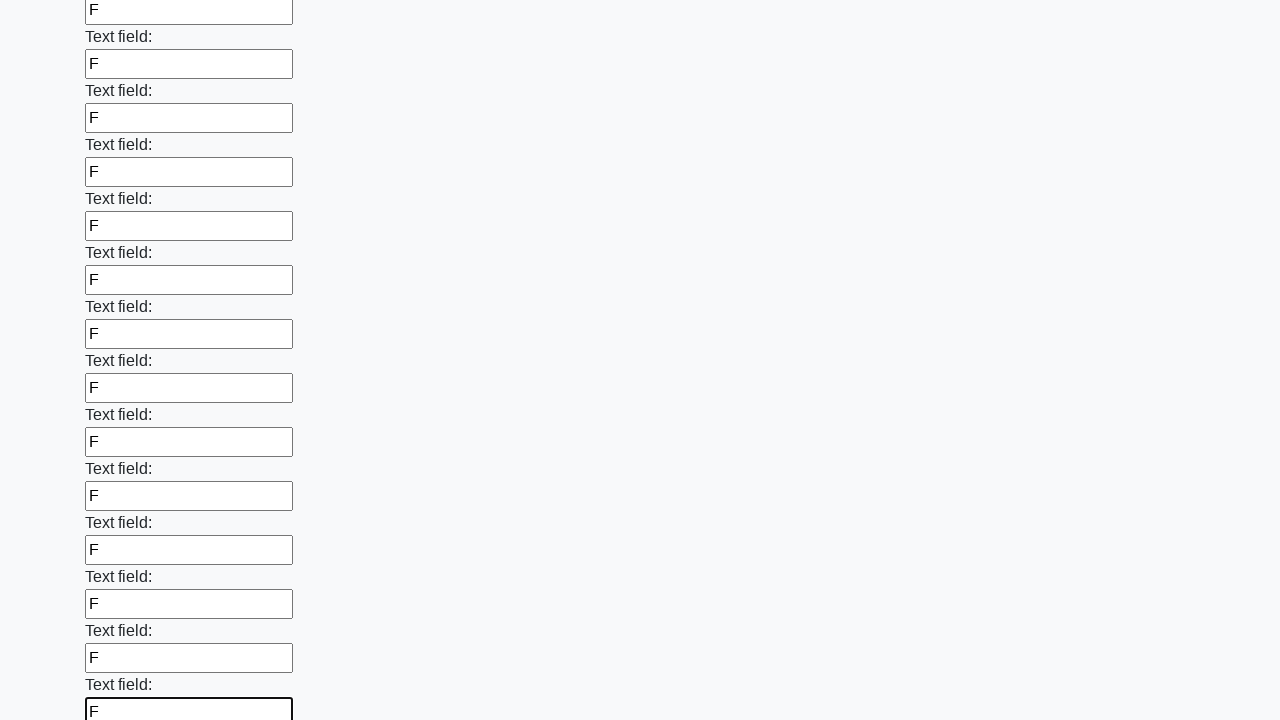

Filled input field with 'F' on input >> nth=77
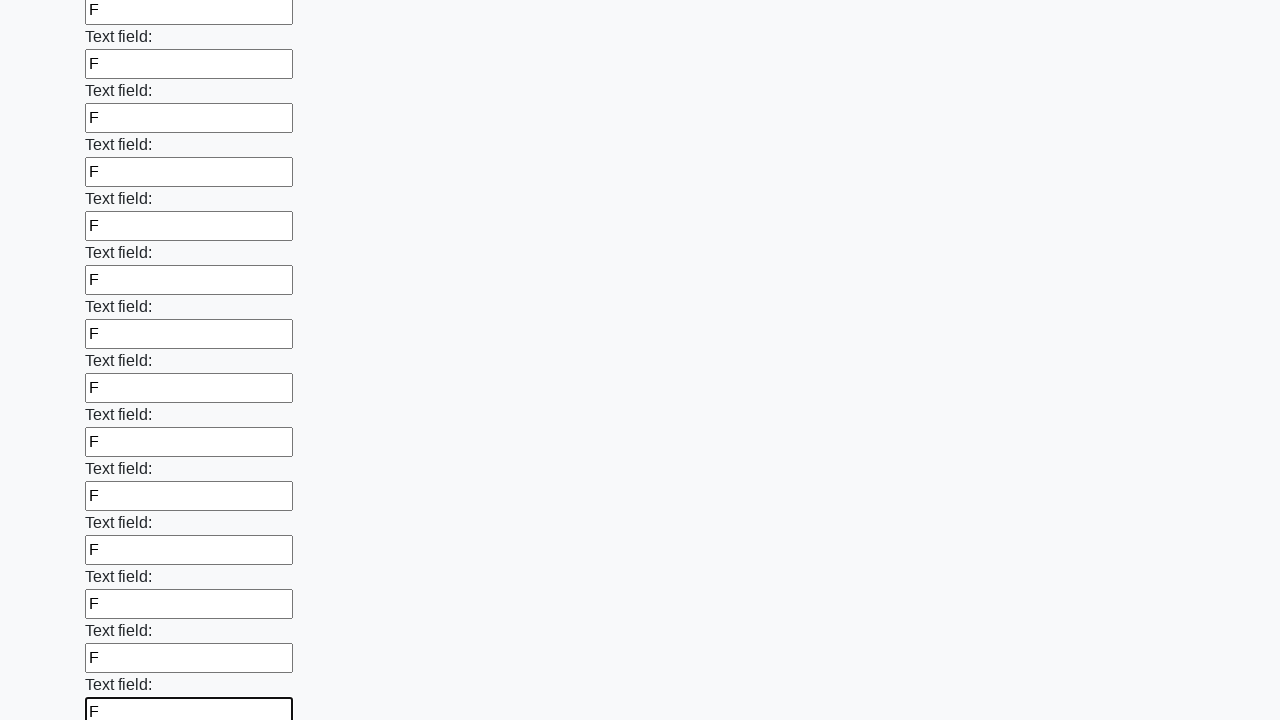

Filled input field with 'F' on input >> nth=78
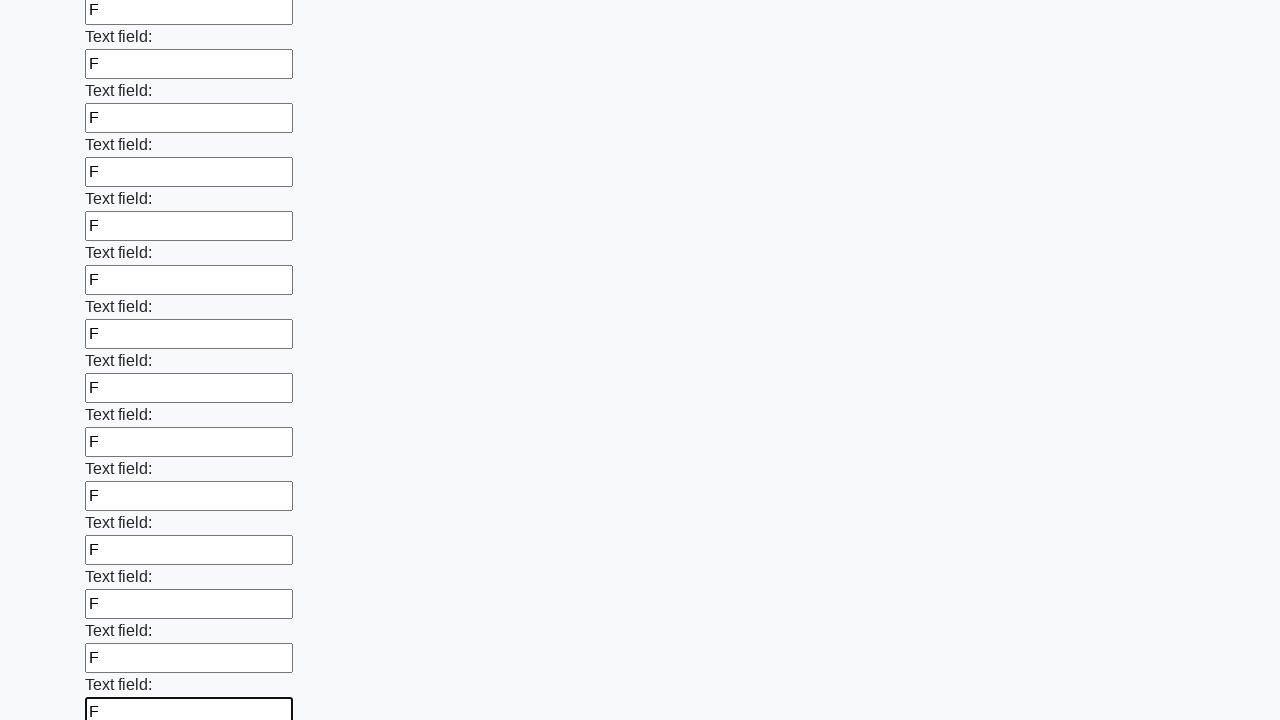

Filled input field with 'F' on input >> nth=79
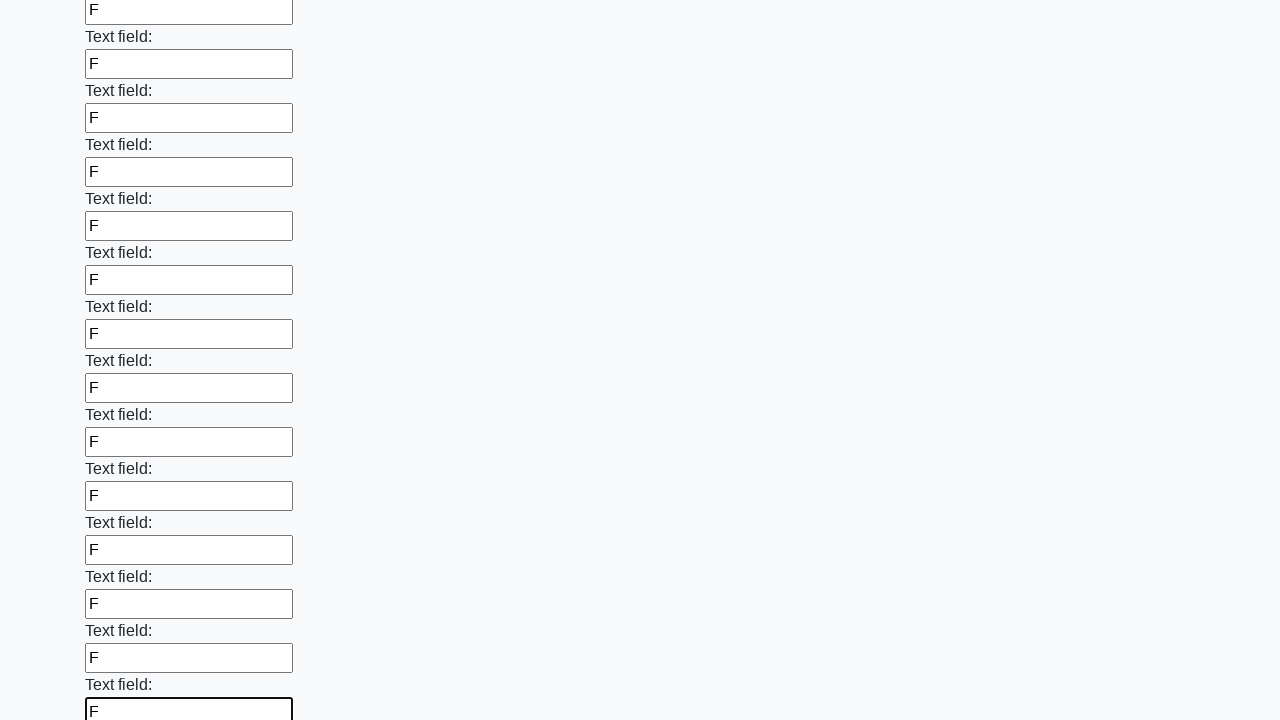

Filled input field with 'F' on input >> nth=80
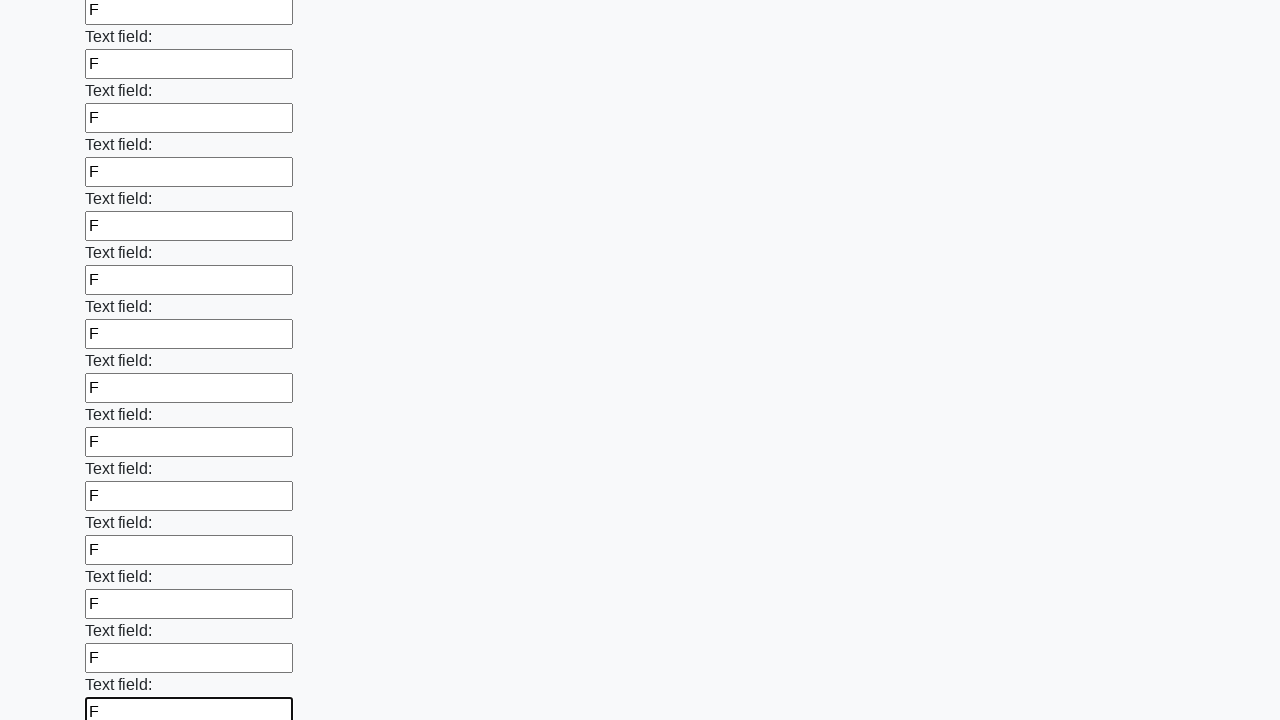

Filled input field with 'F' on input >> nth=81
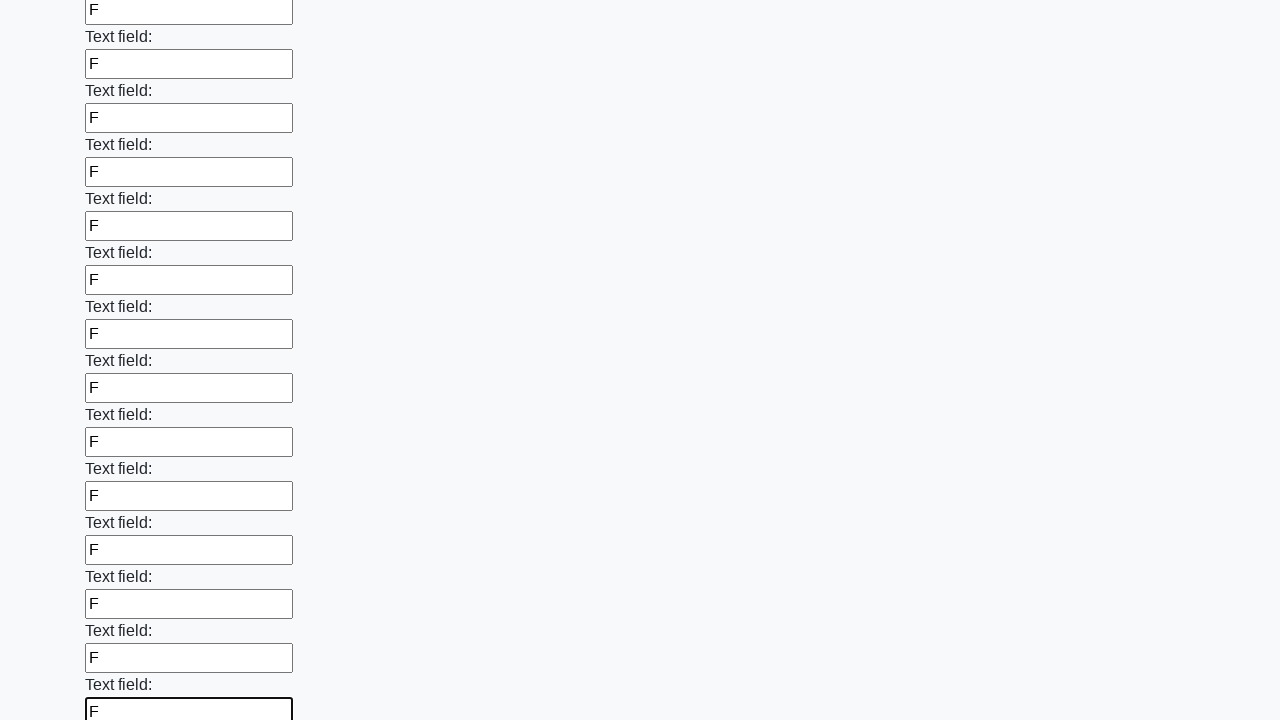

Filled input field with 'F' on input >> nth=82
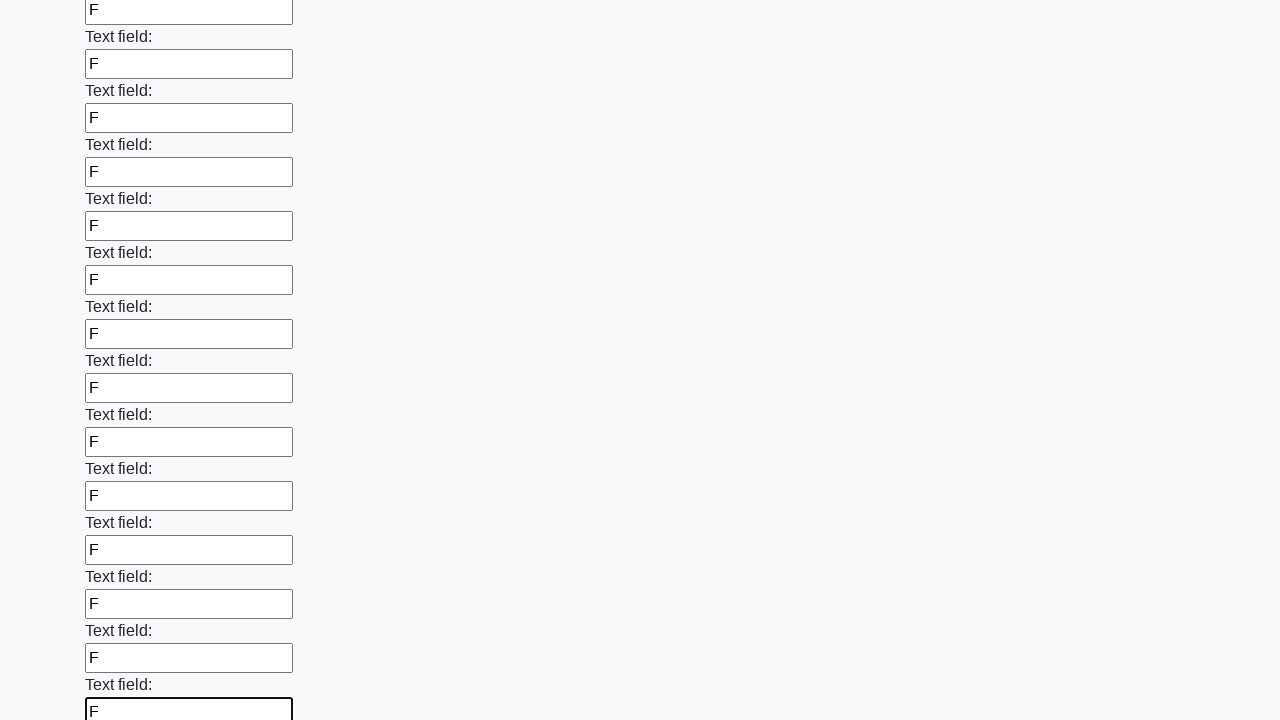

Filled input field with 'F' on input >> nth=83
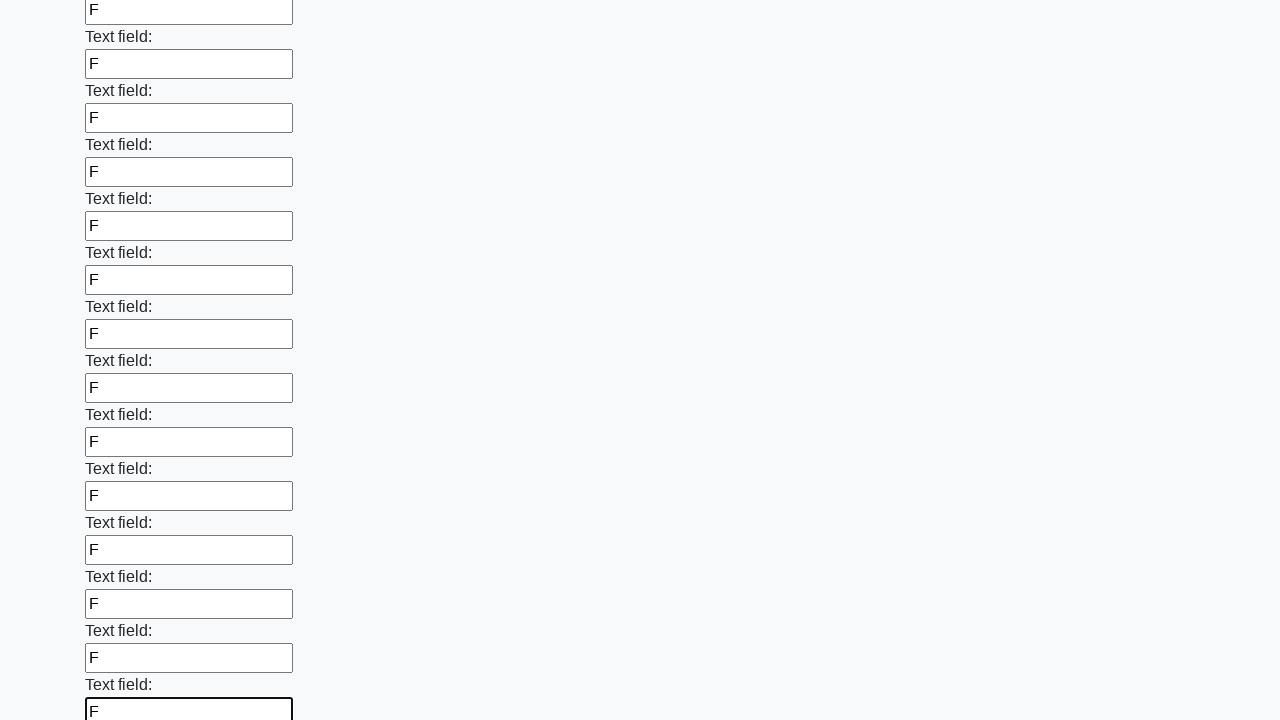

Filled input field with 'F' on input >> nth=84
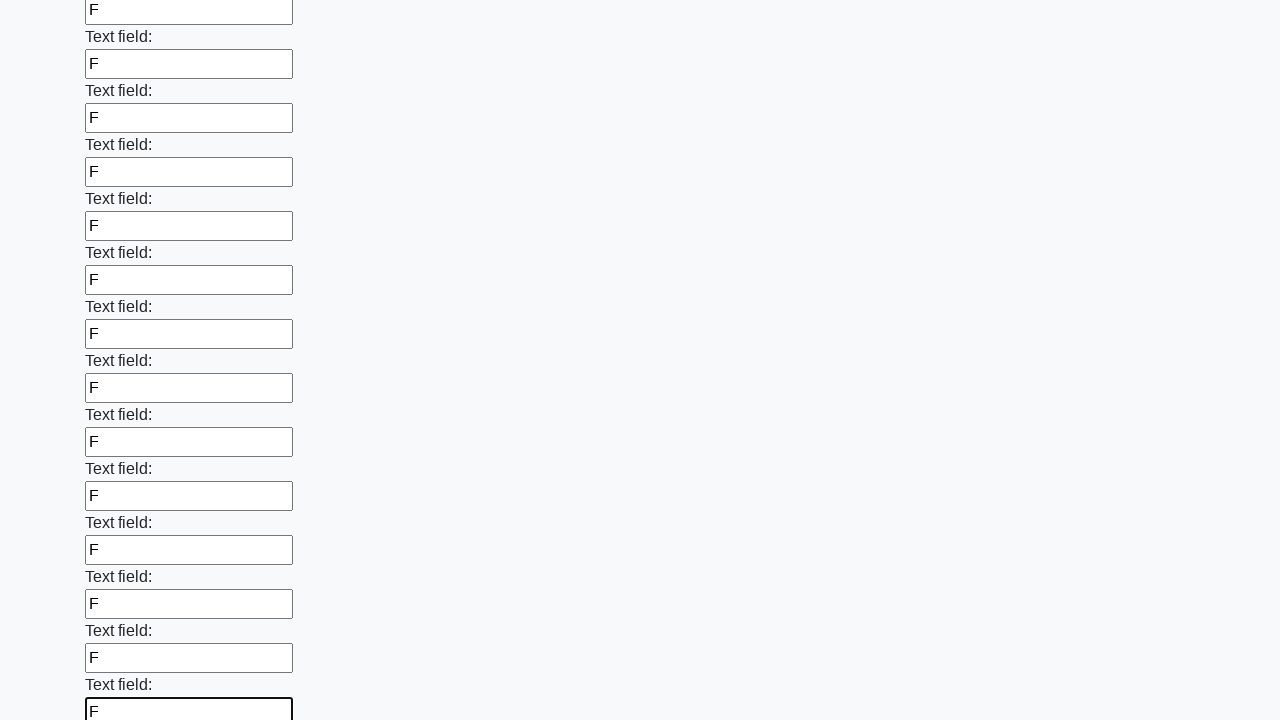

Filled input field with 'F' on input >> nth=85
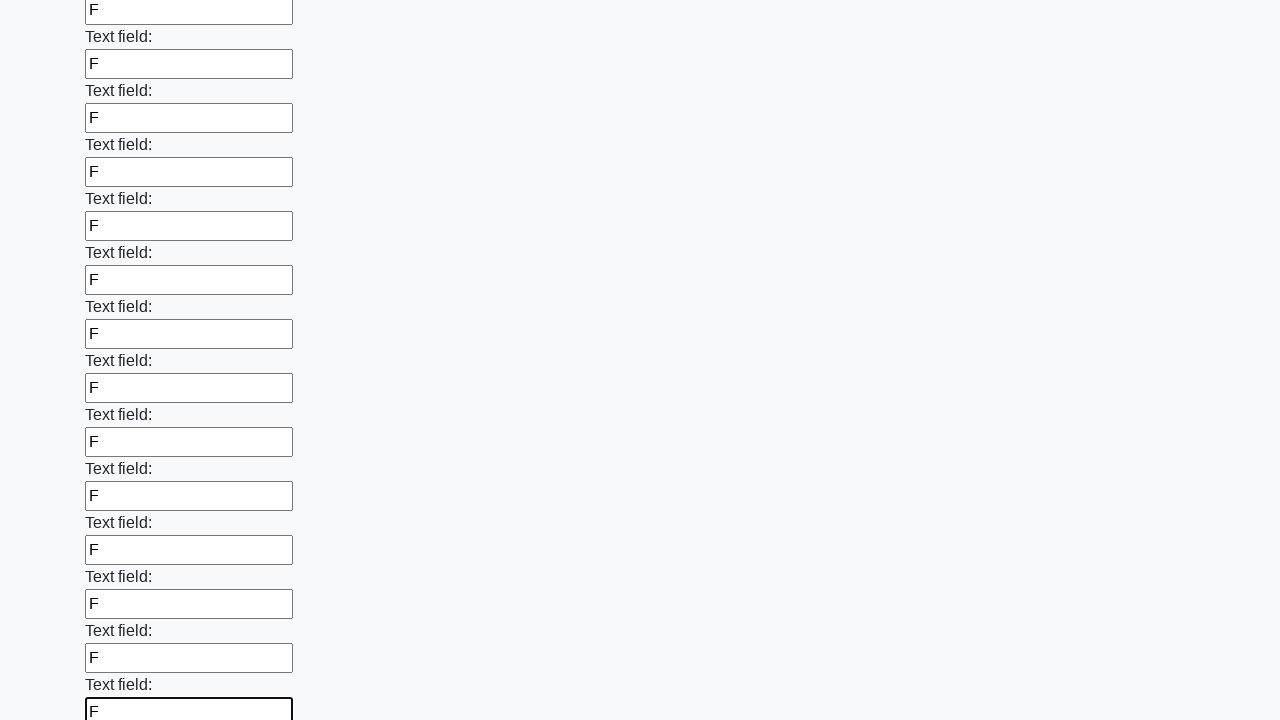

Filled input field with 'F' on input >> nth=86
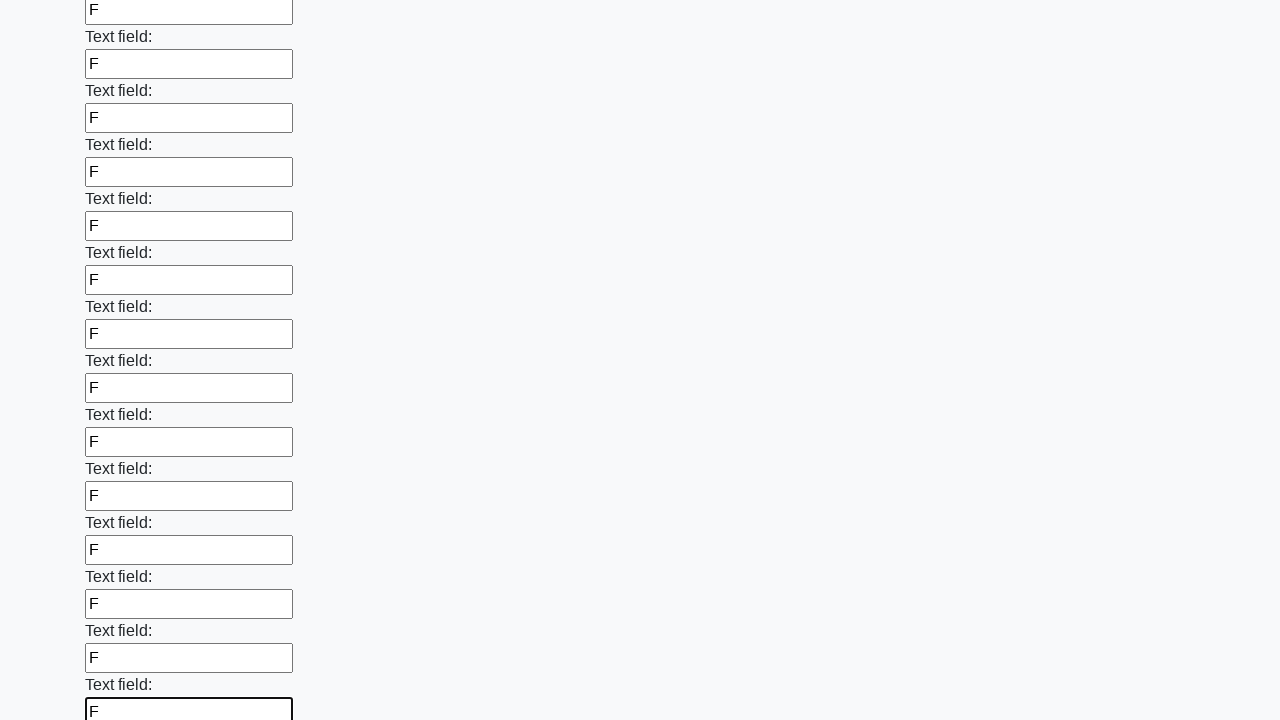

Filled input field with 'F' on input >> nth=87
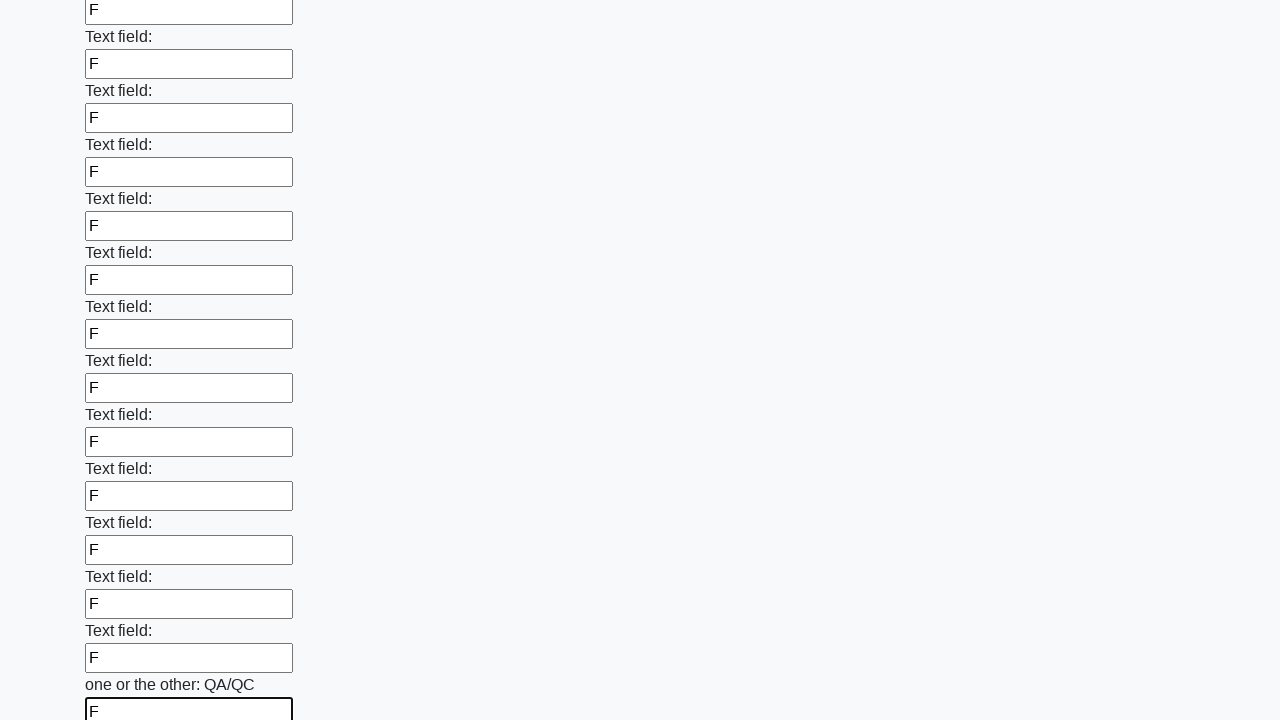

Filled input field with 'F' on input >> nth=88
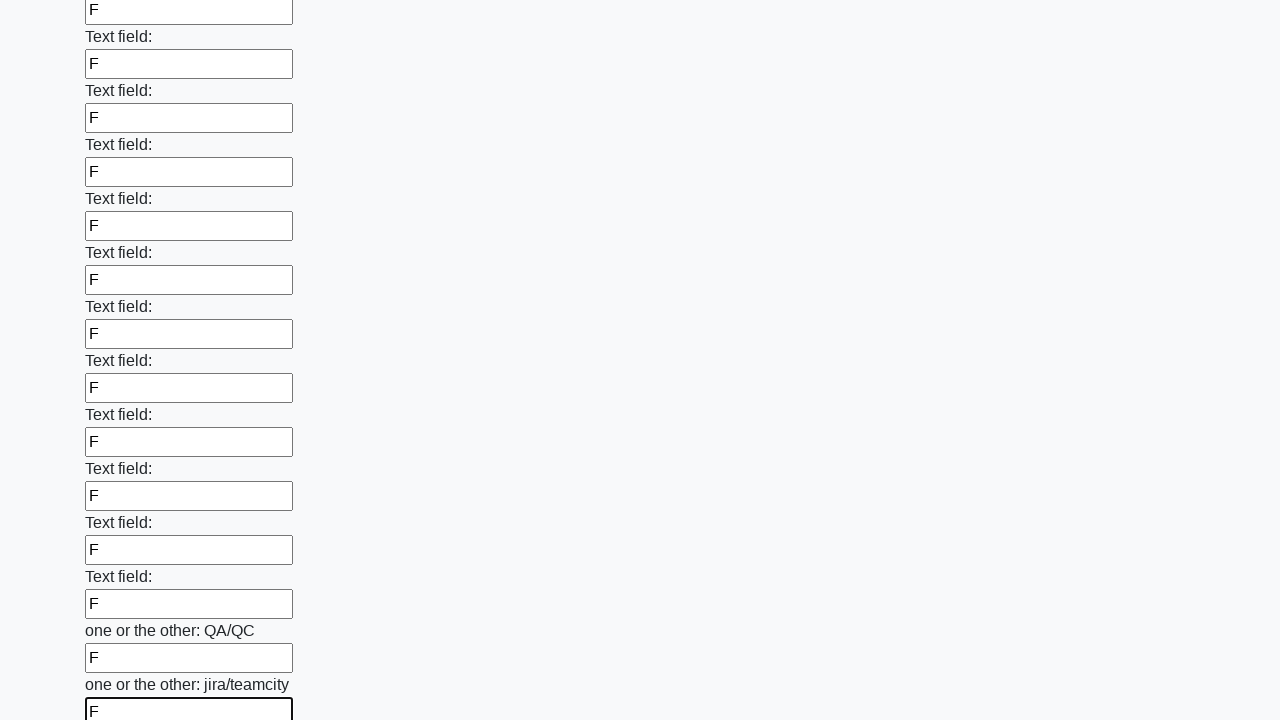

Filled input field with 'F' on input >> nth=89
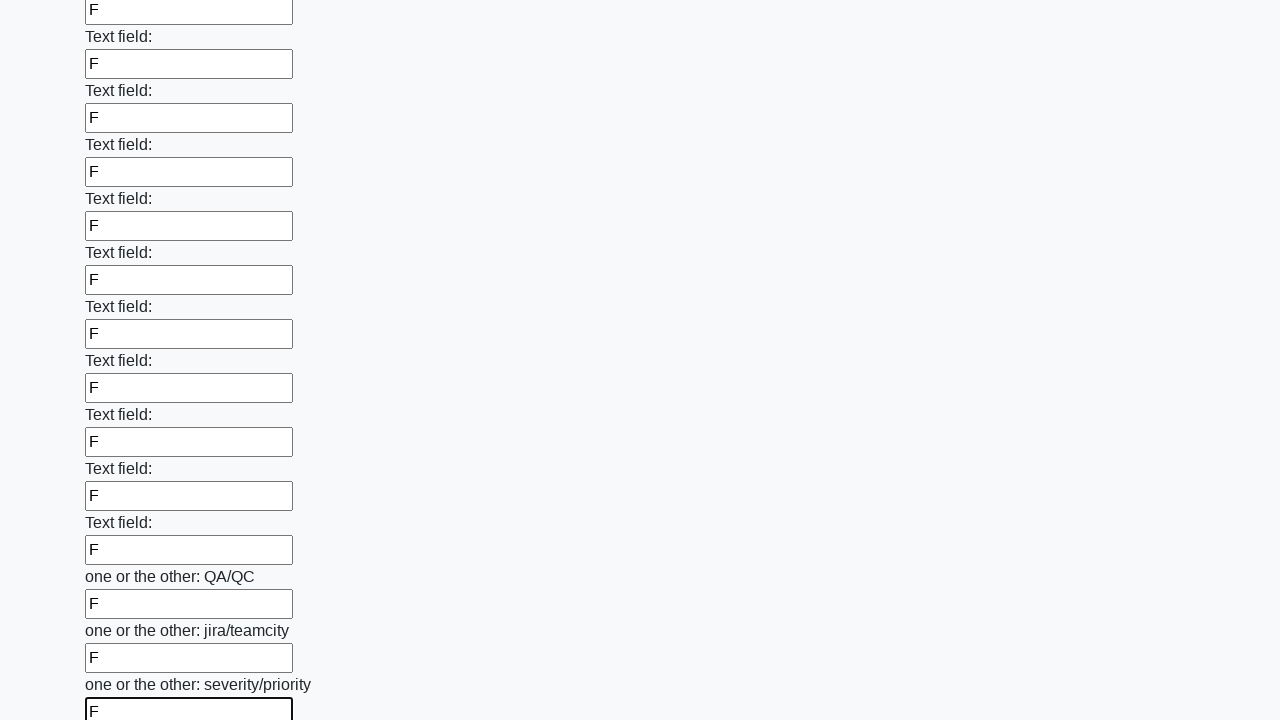

Filled input field with 'F' on input >> nth=90
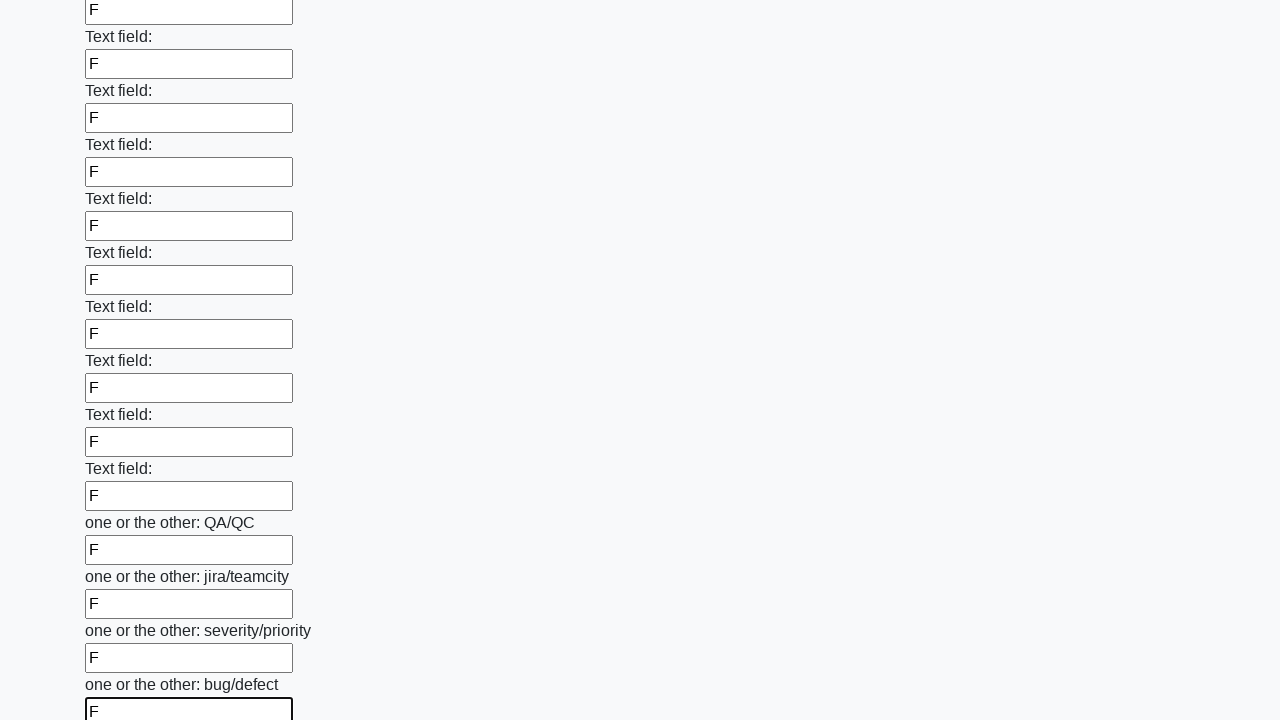

Filled input field with 'F' on input >> nth=91
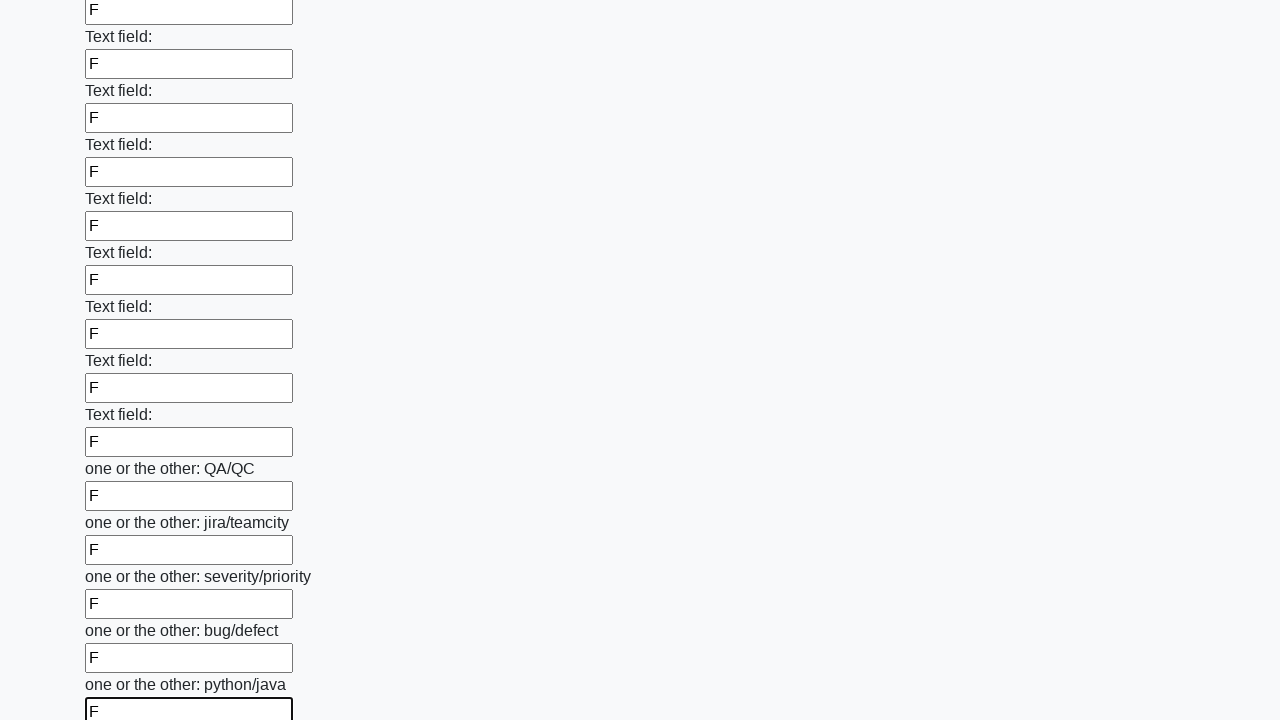

Filled input field with 'F' on input >> nth=92
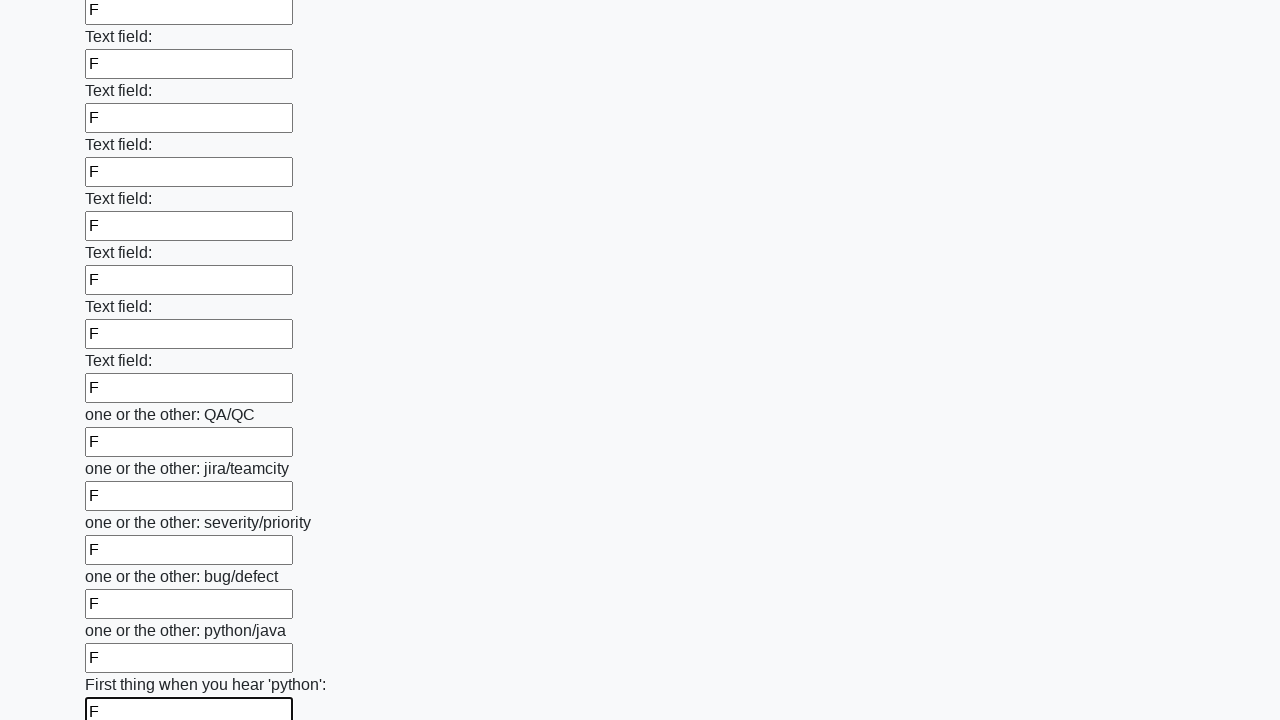

Filled input field with 'F' on input >> nth=93
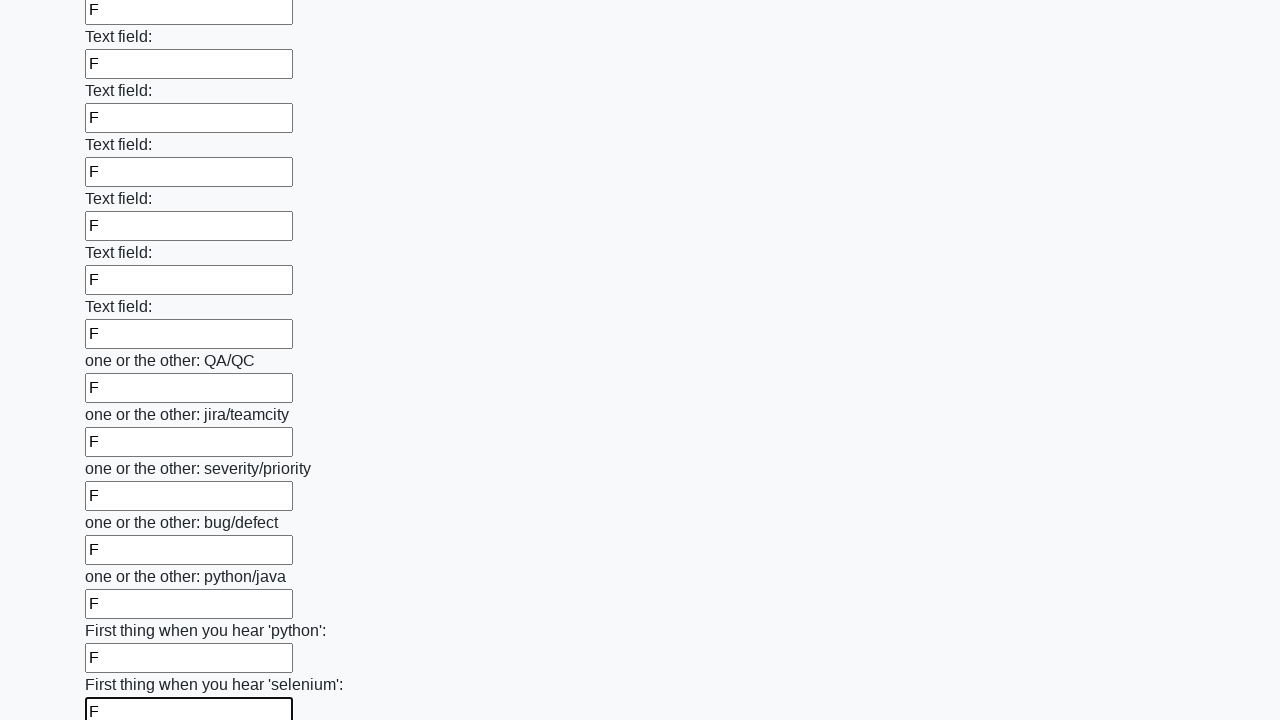

Filled input field with 'F' on input >> nth=94
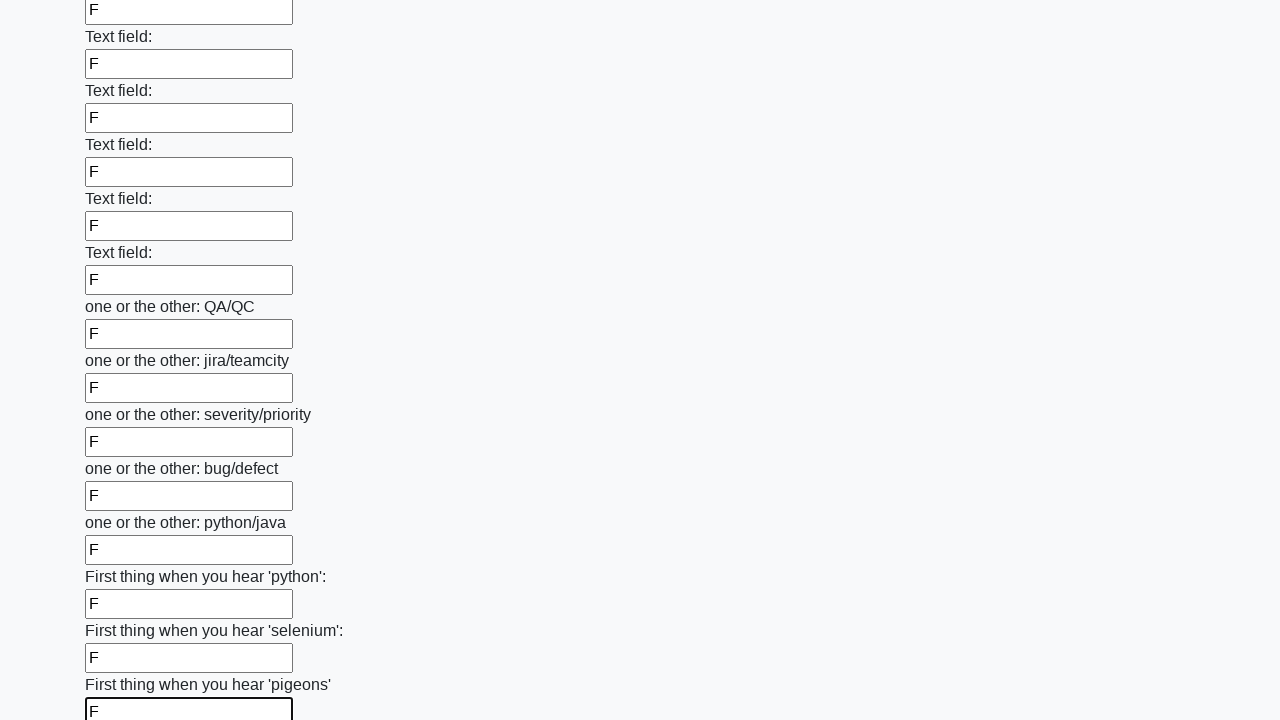

Filled input field with 'F' on input >> nth=95
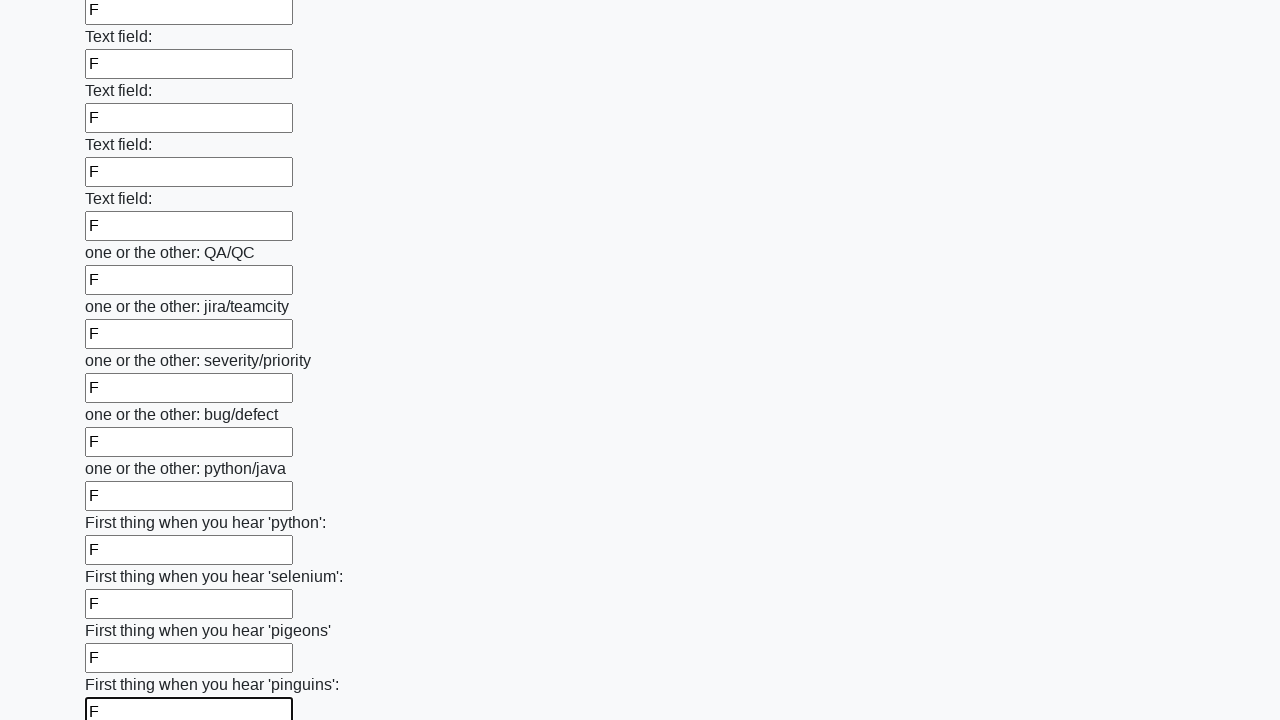

Filled input field with 'F' on input >> nth=96
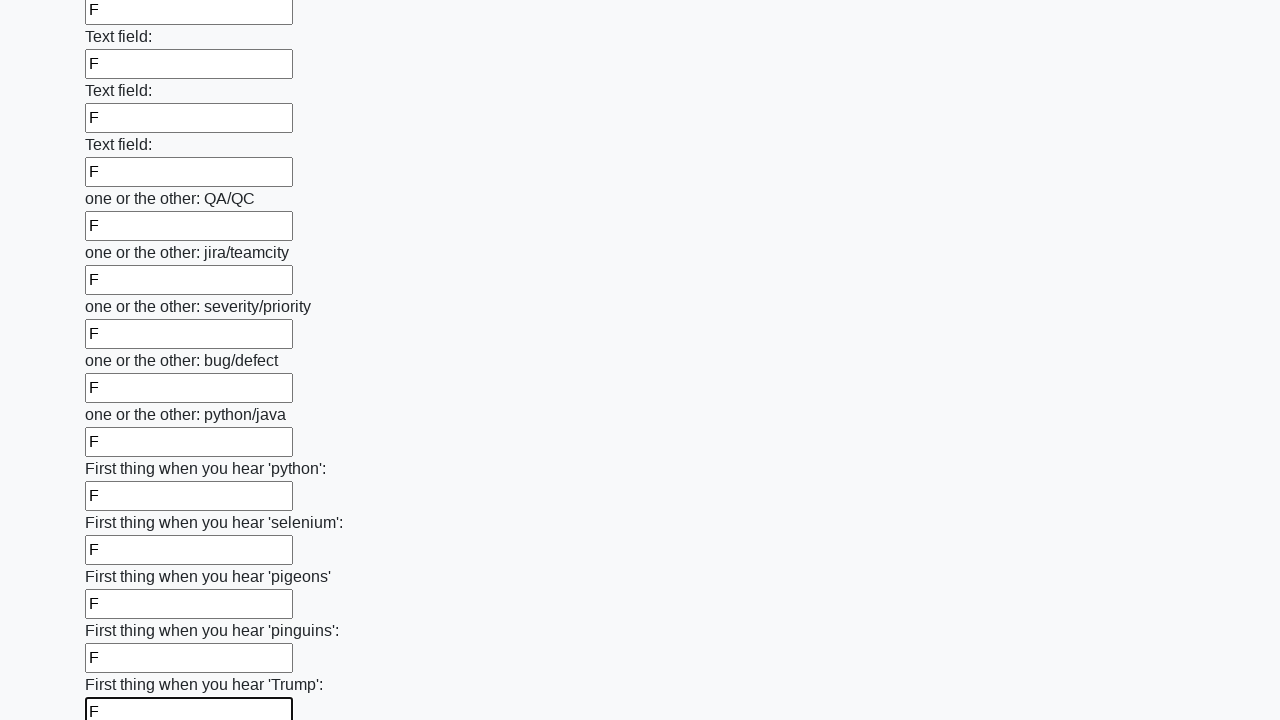

Filled input field with 'F' on input >> nth=97
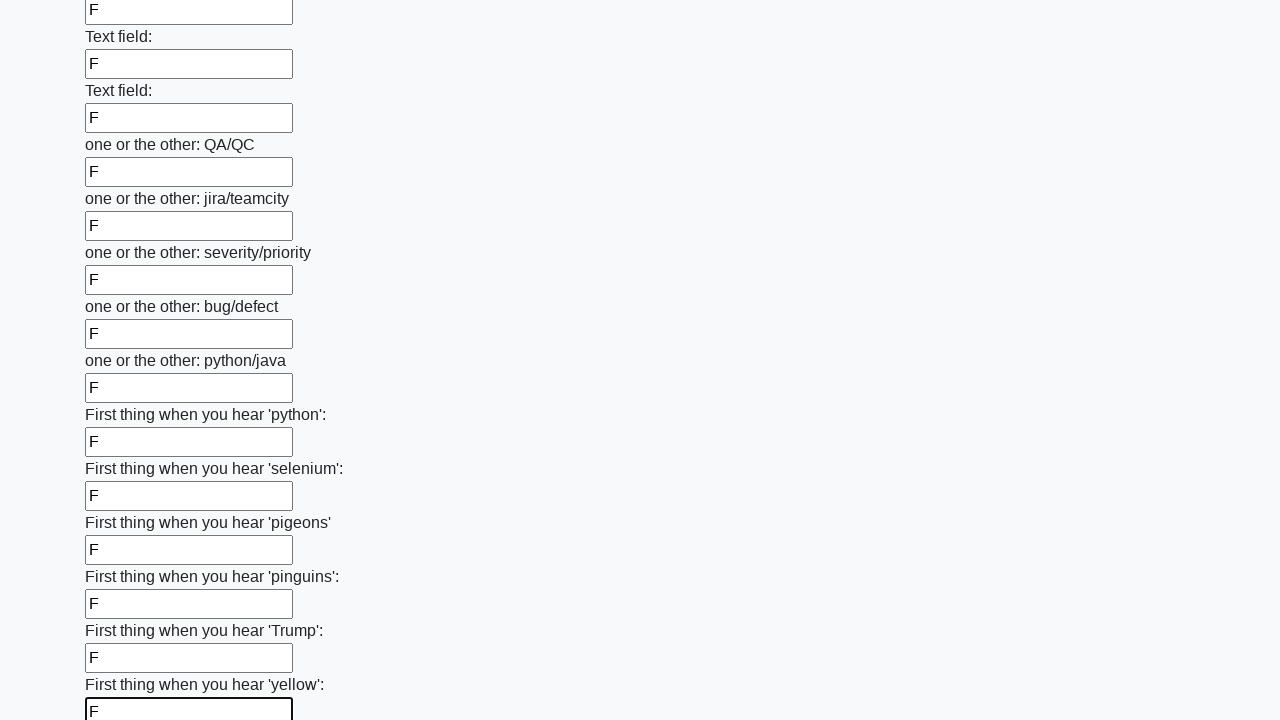

Filled input field with 'F' on input >> nth=98
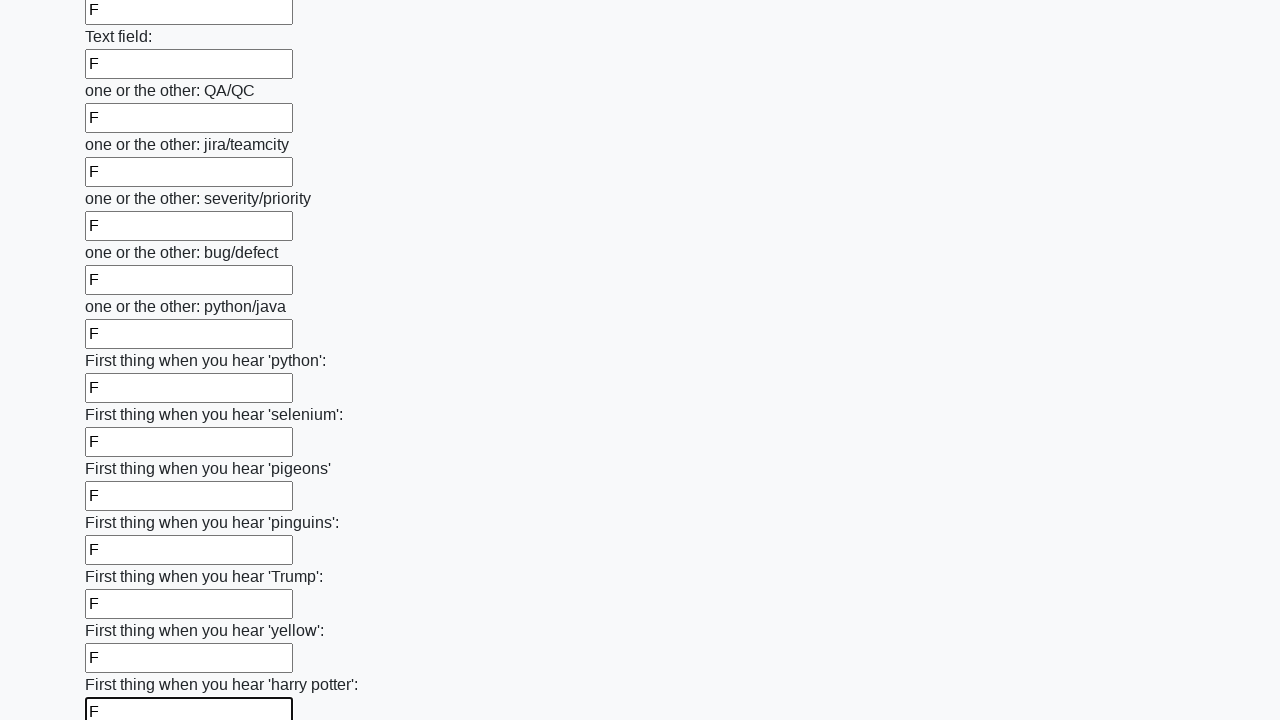

Filled input field with 'F' on input >> nth=99
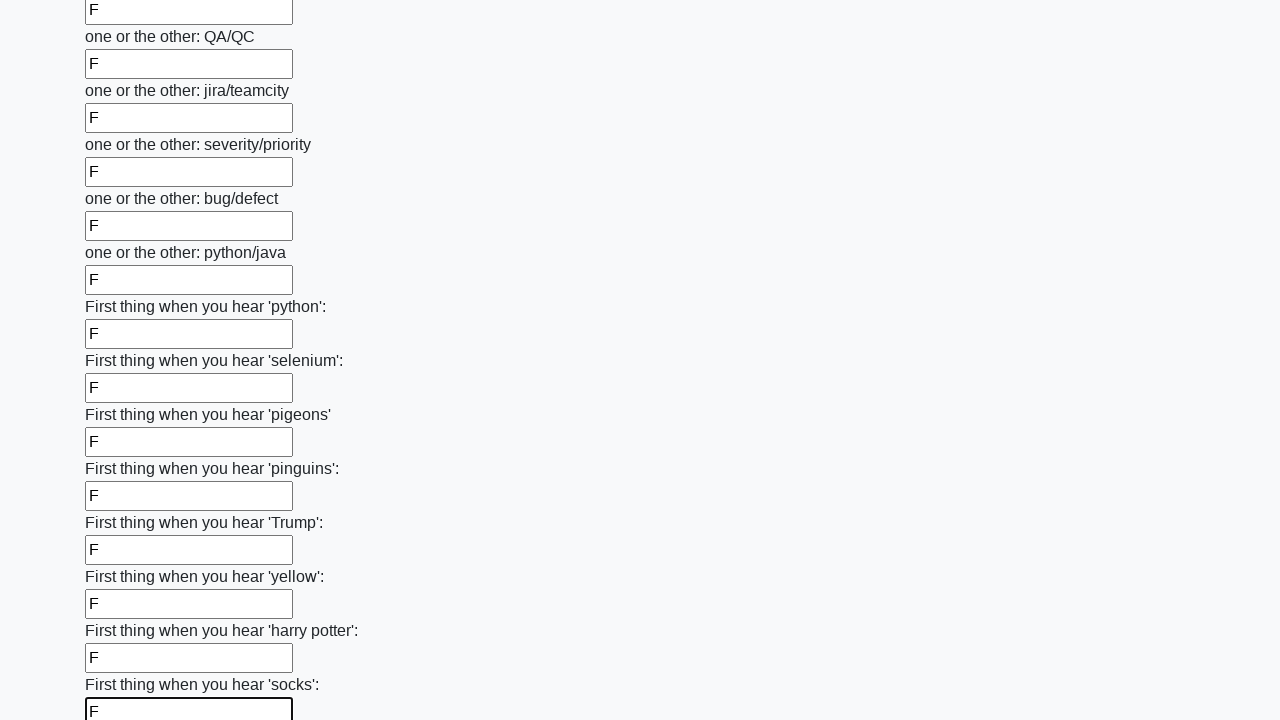

Clicked the submit button at (123, 611) on button.btn
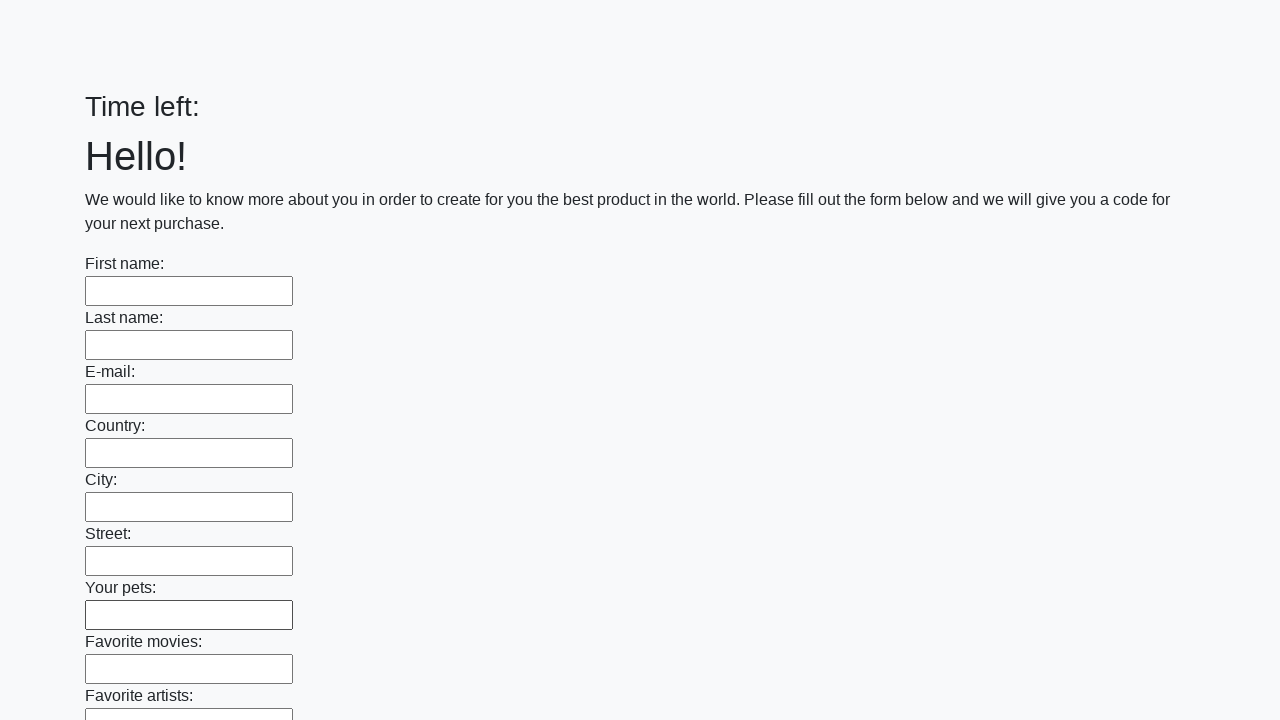

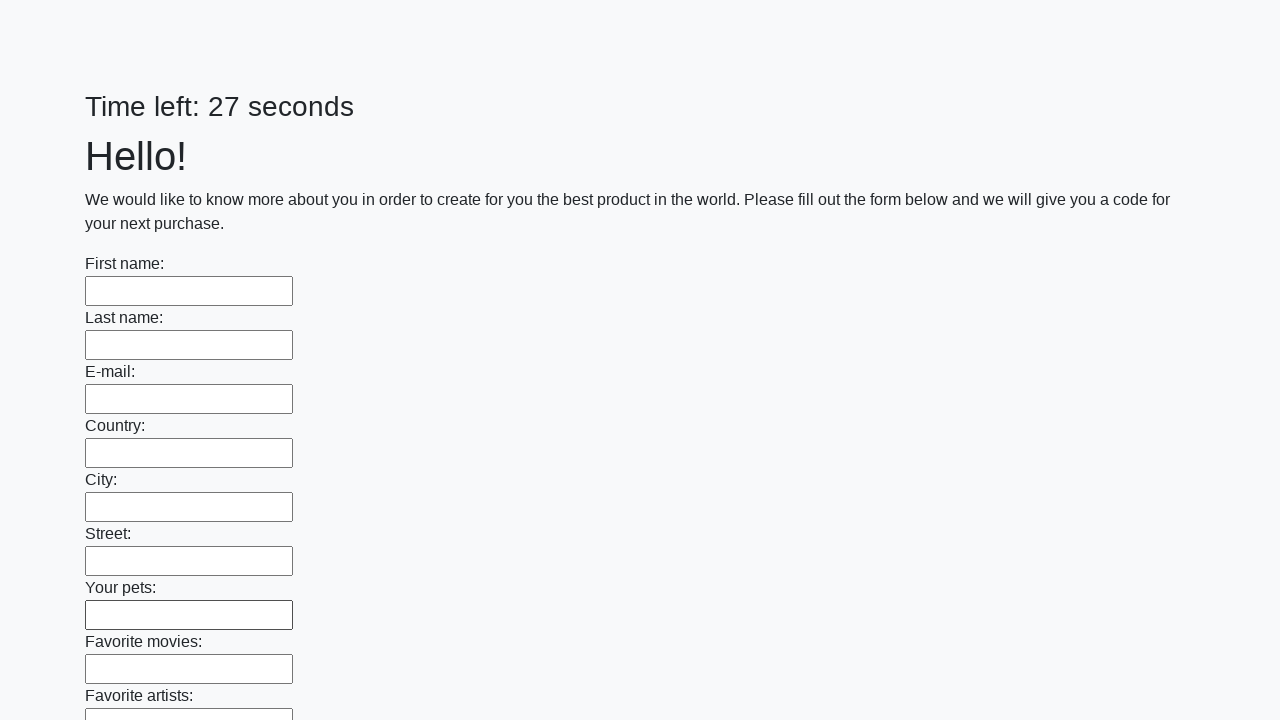